Fills out a form with multiple text input fields by entering "test" in each field and then submits the form

Starting URL: http://suninjuly.github.io/huge_form.html

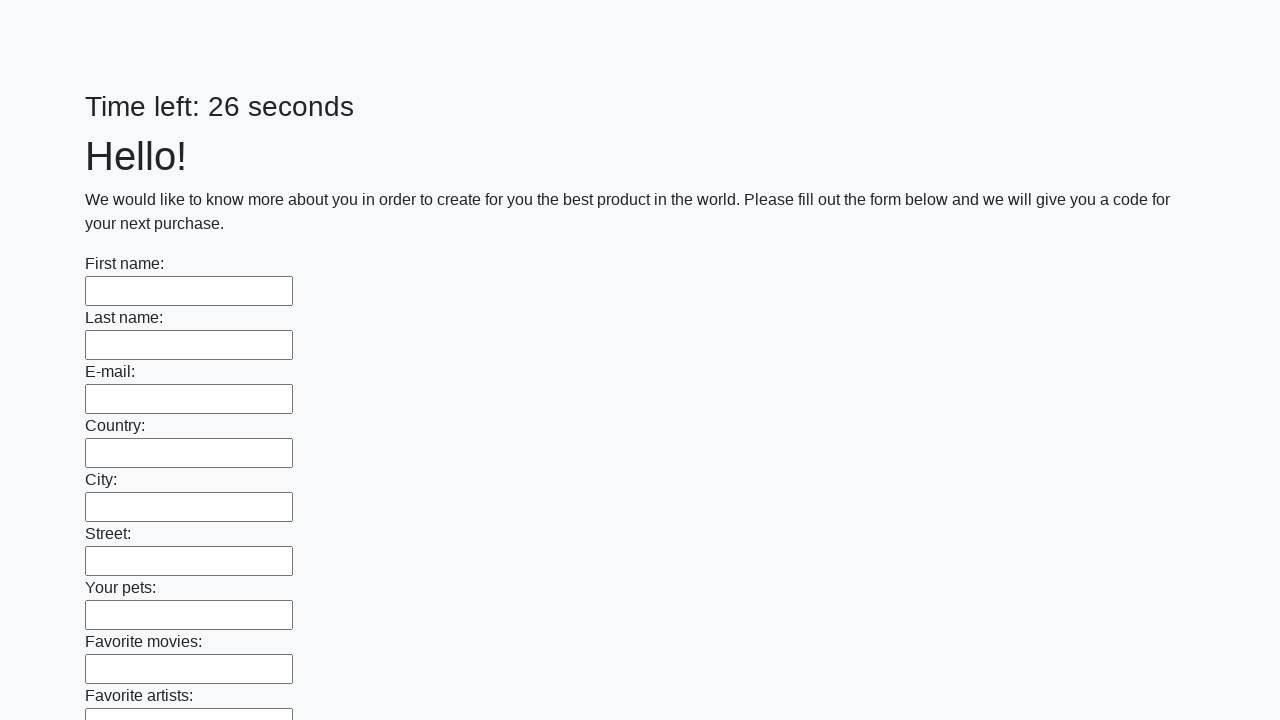

Navigated to huge form page
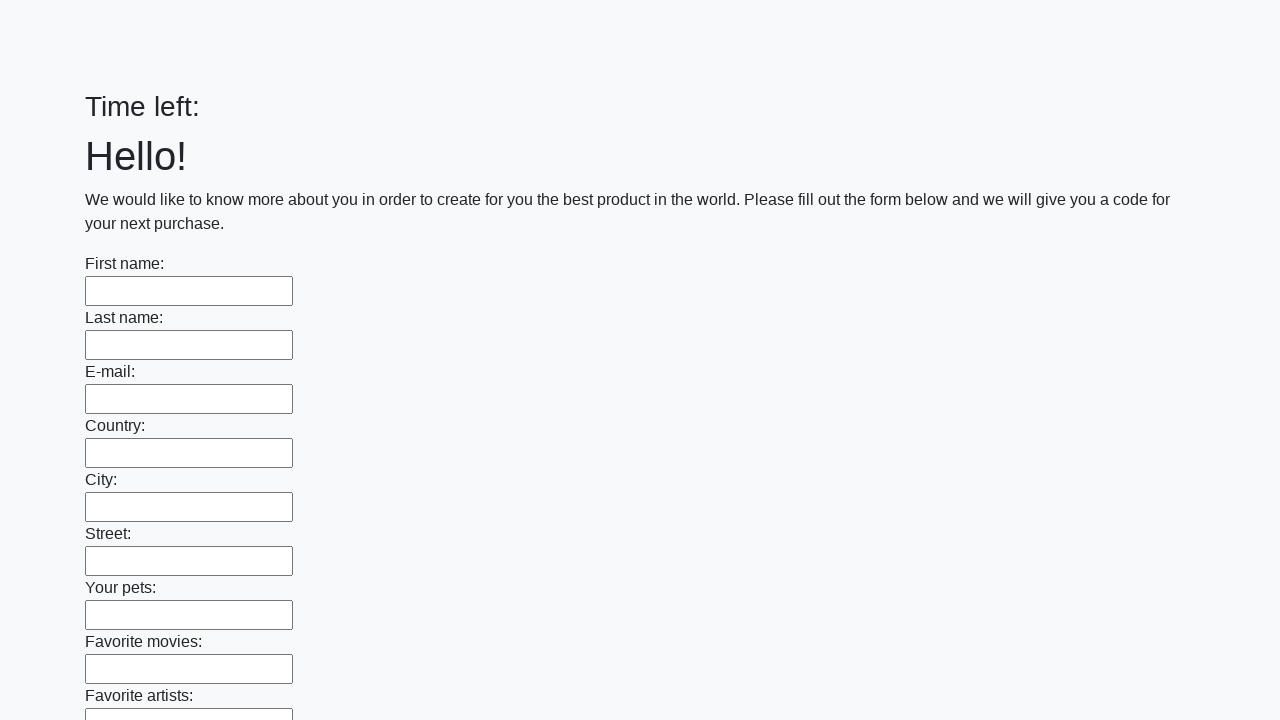

Located all text input fields on the form
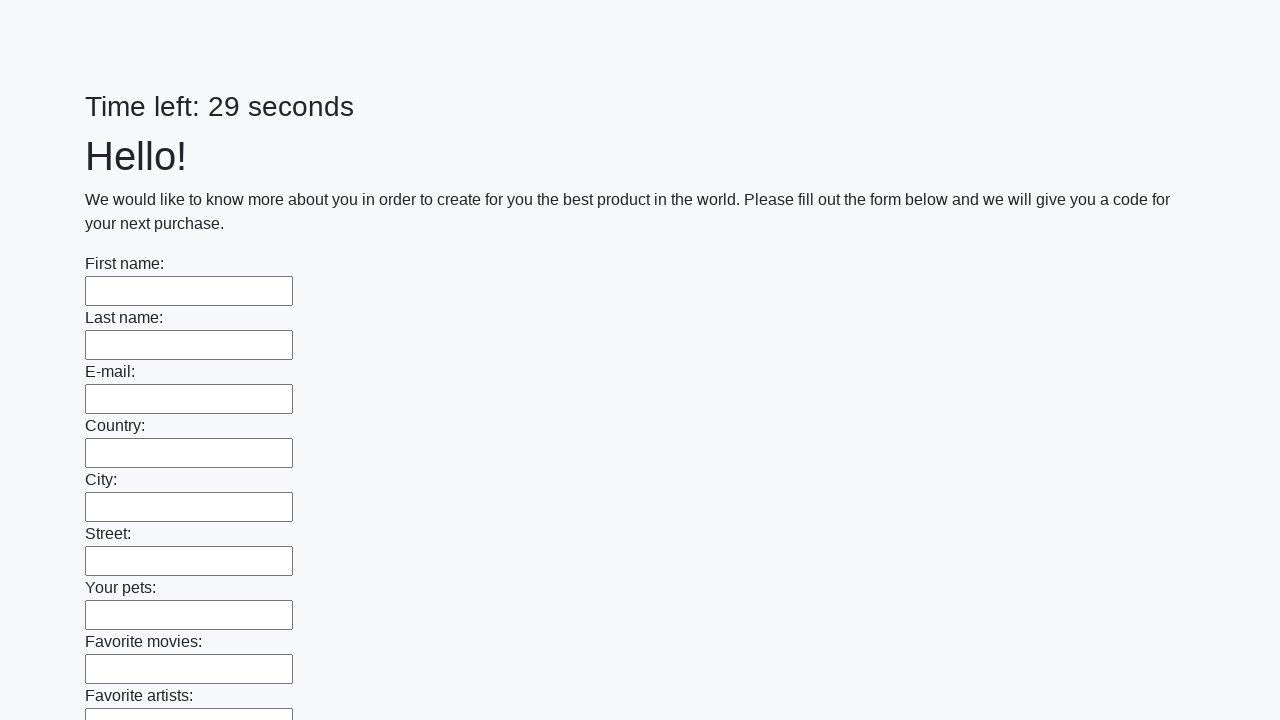

Filled a text input field with 'test'
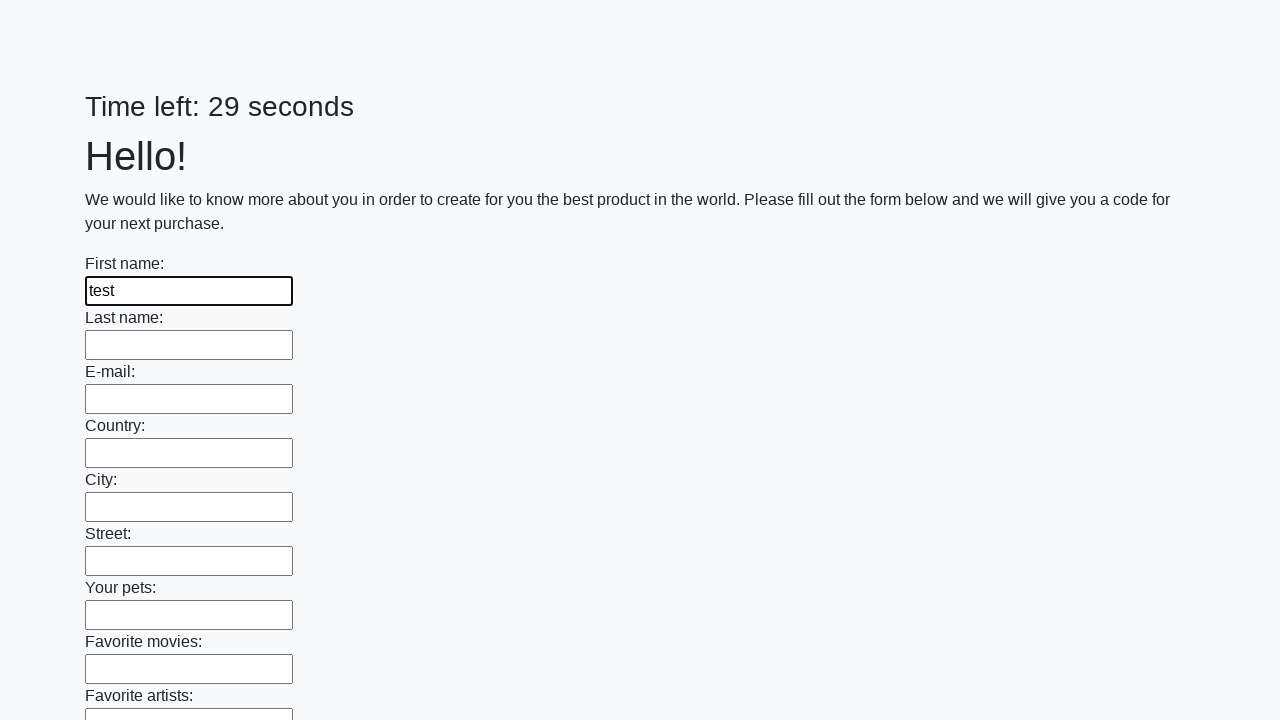

Filled a text input field with 'test'
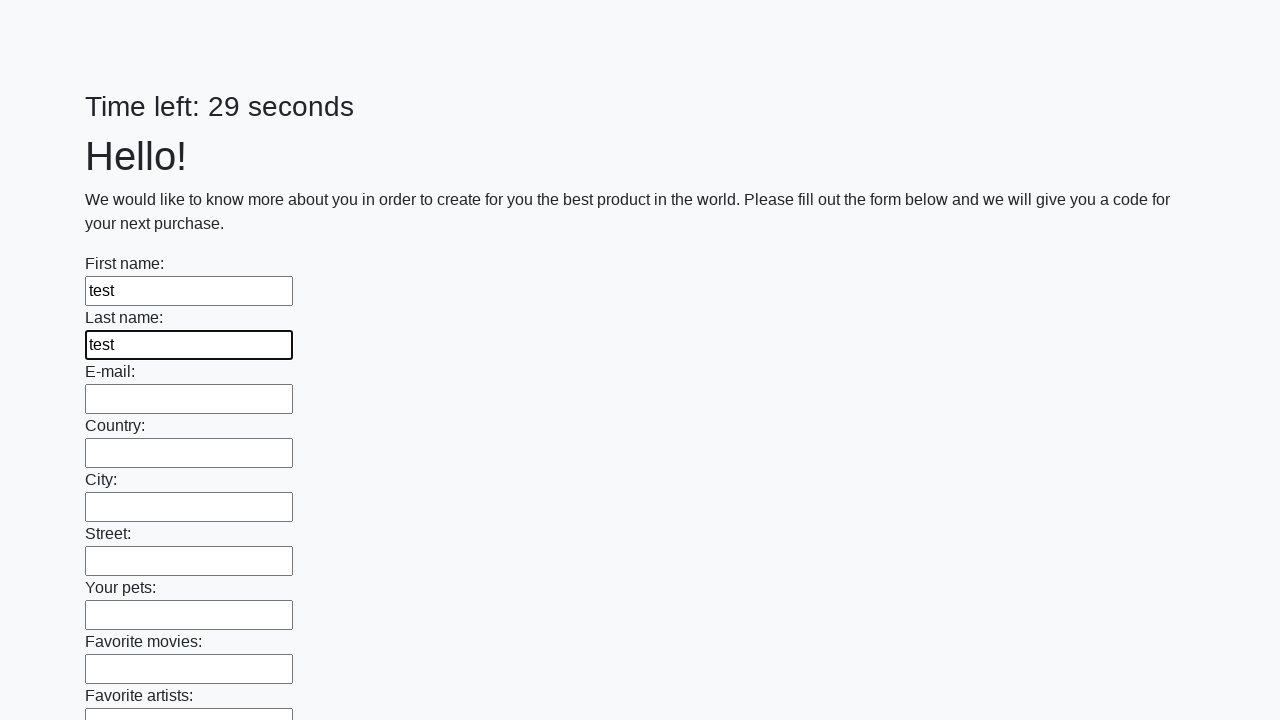

Filled a text input field with 'test'
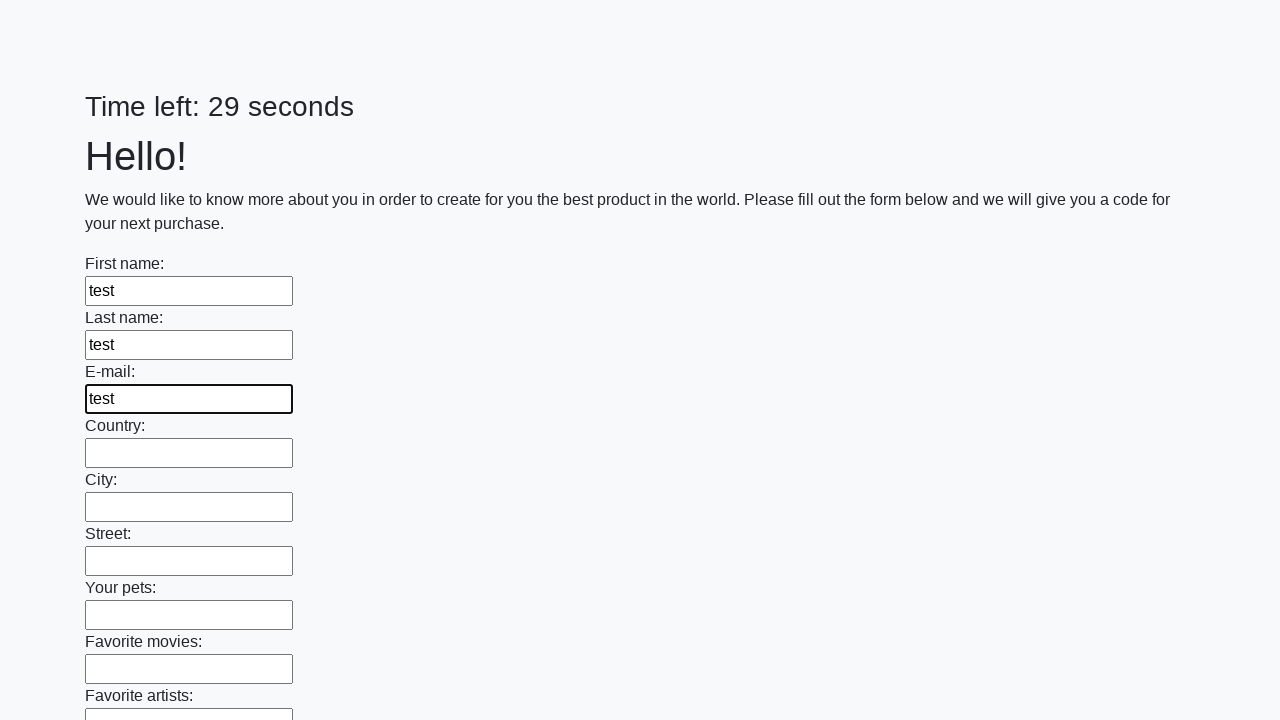

Filled a text input field with 'test'
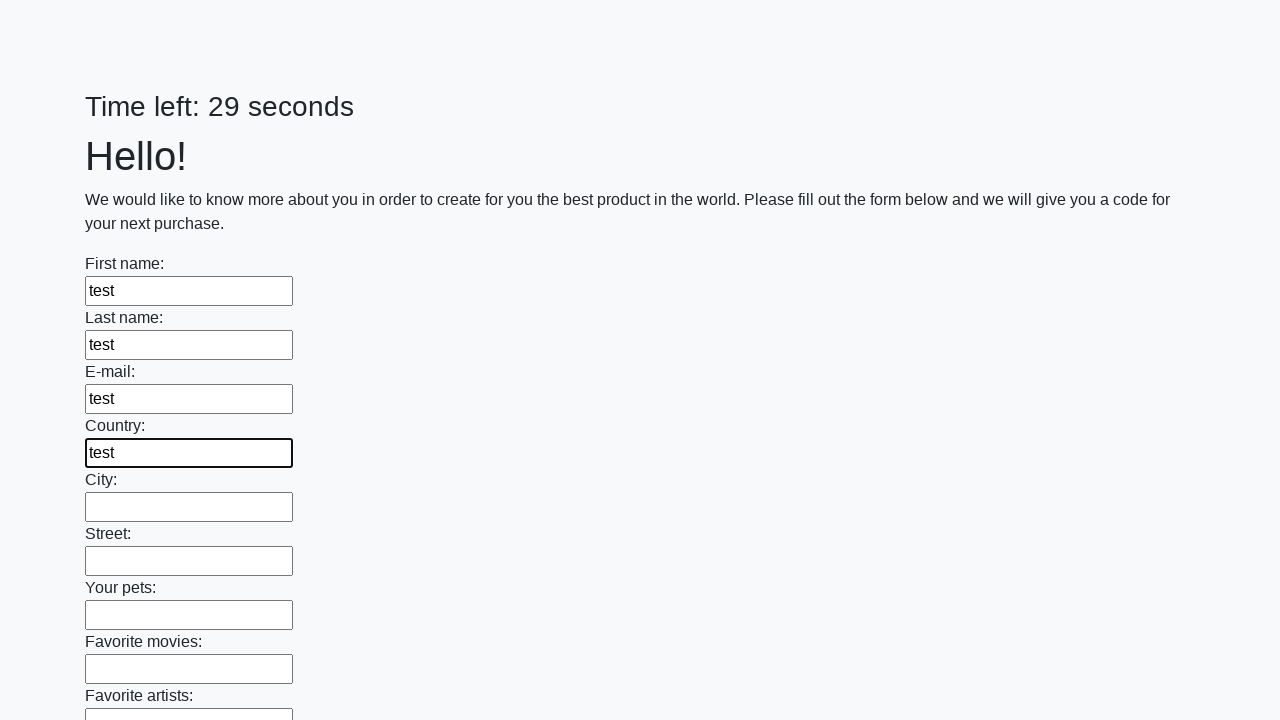

Filled a text input field with 'test'
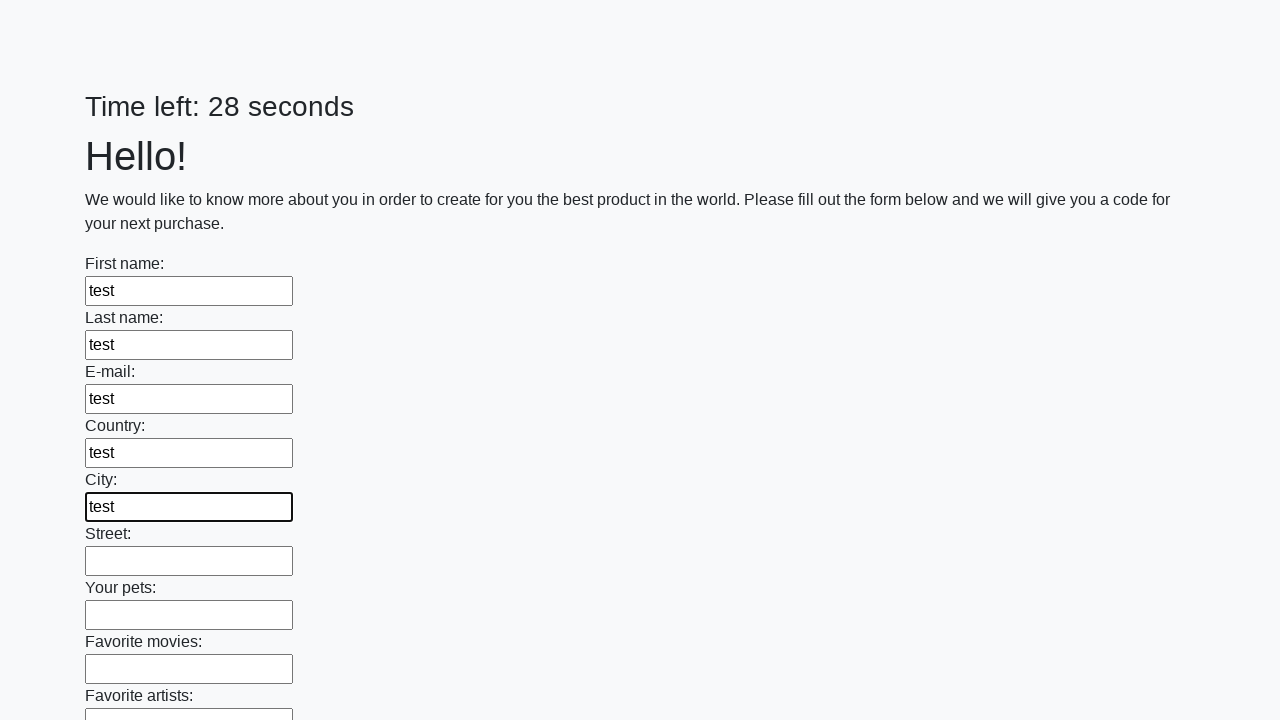

Filled a text input field with 'test'
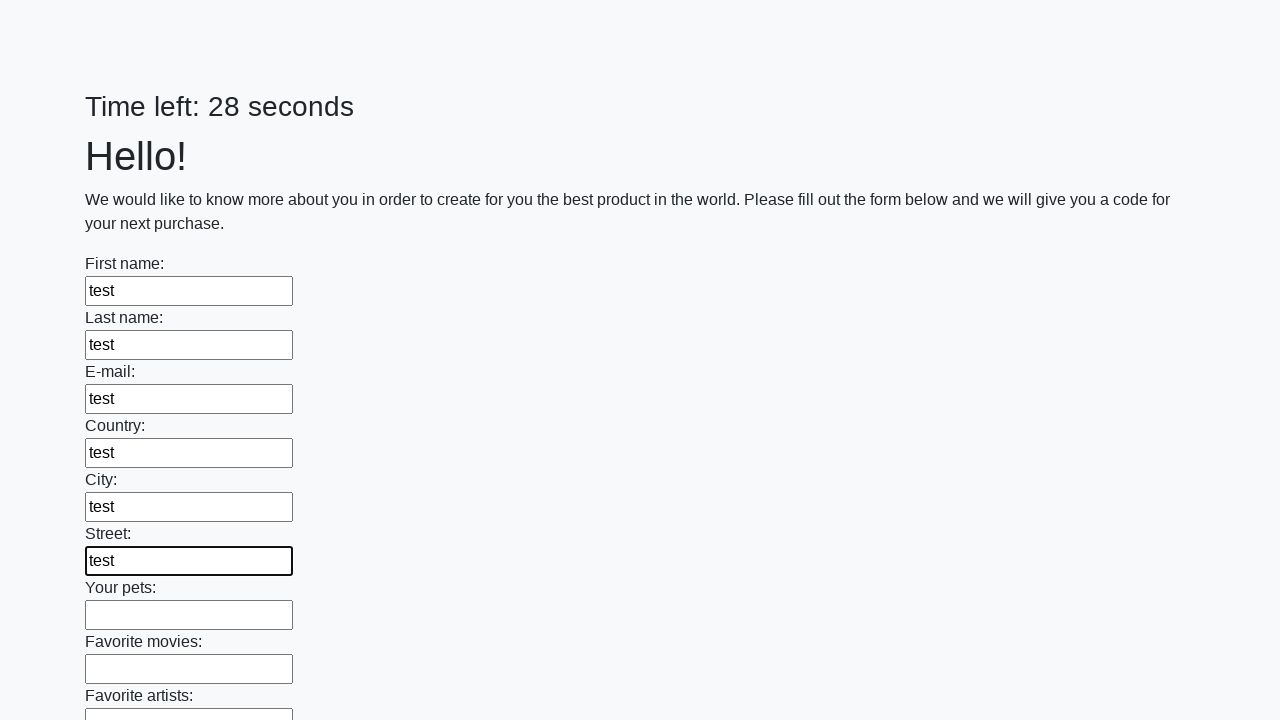

Filled a text input field with 'test'
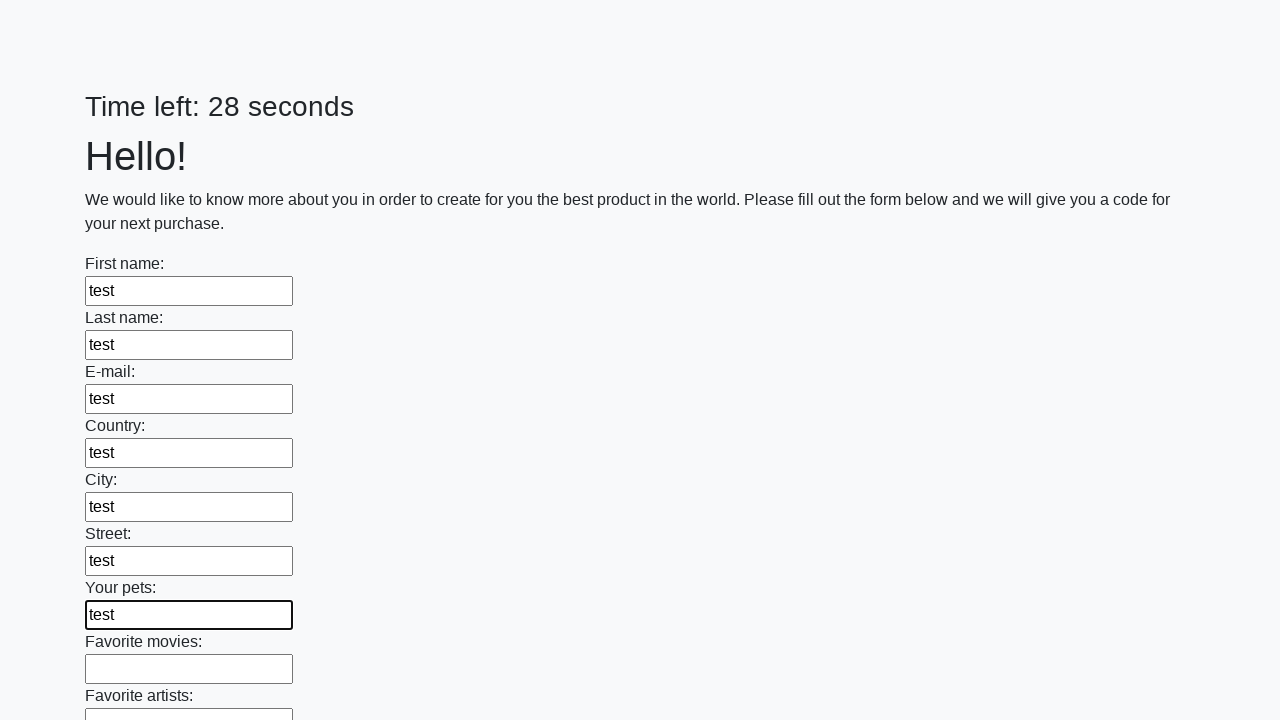

Filled a text input field with 'test'
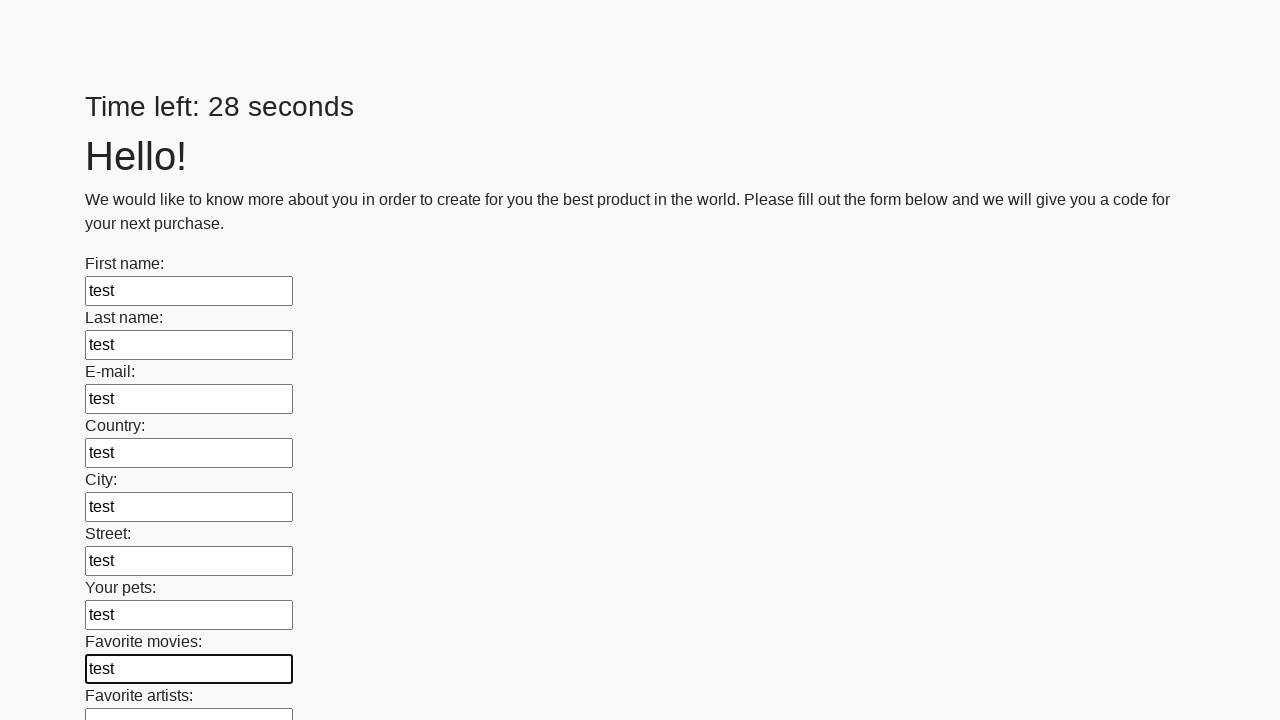

Filled a text input field with 'test'
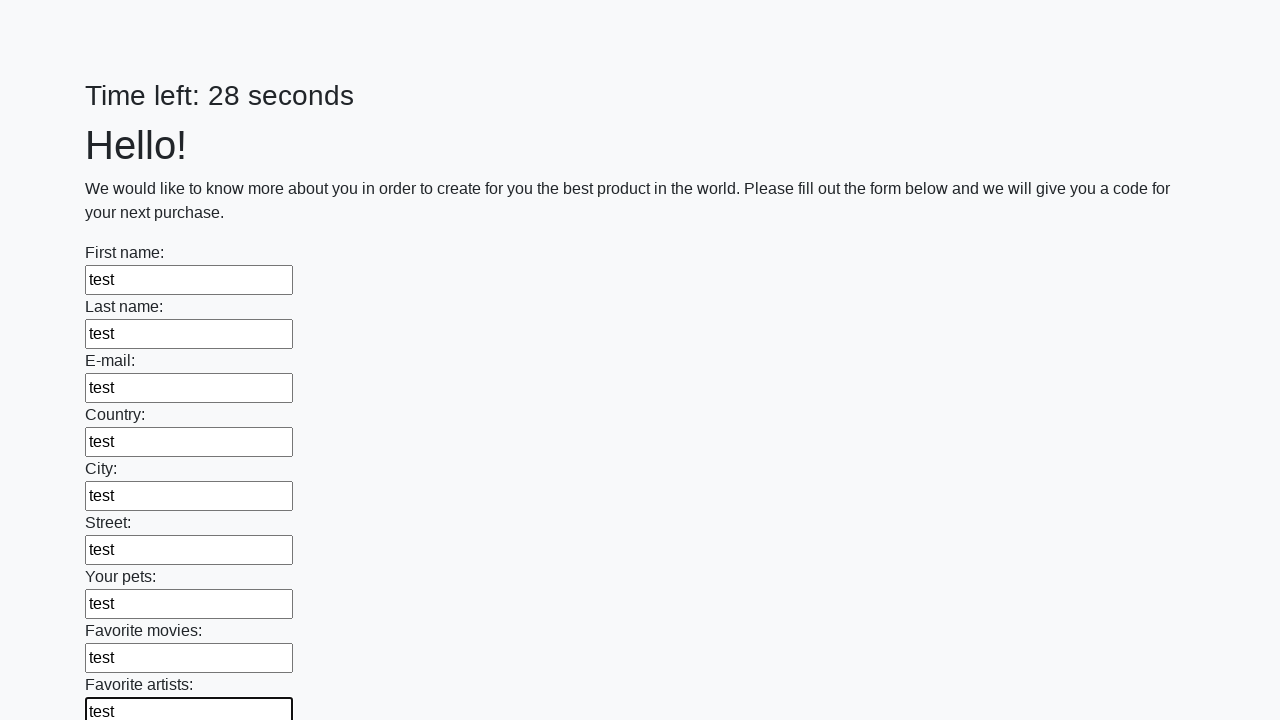

Filled a text input field with 'test'
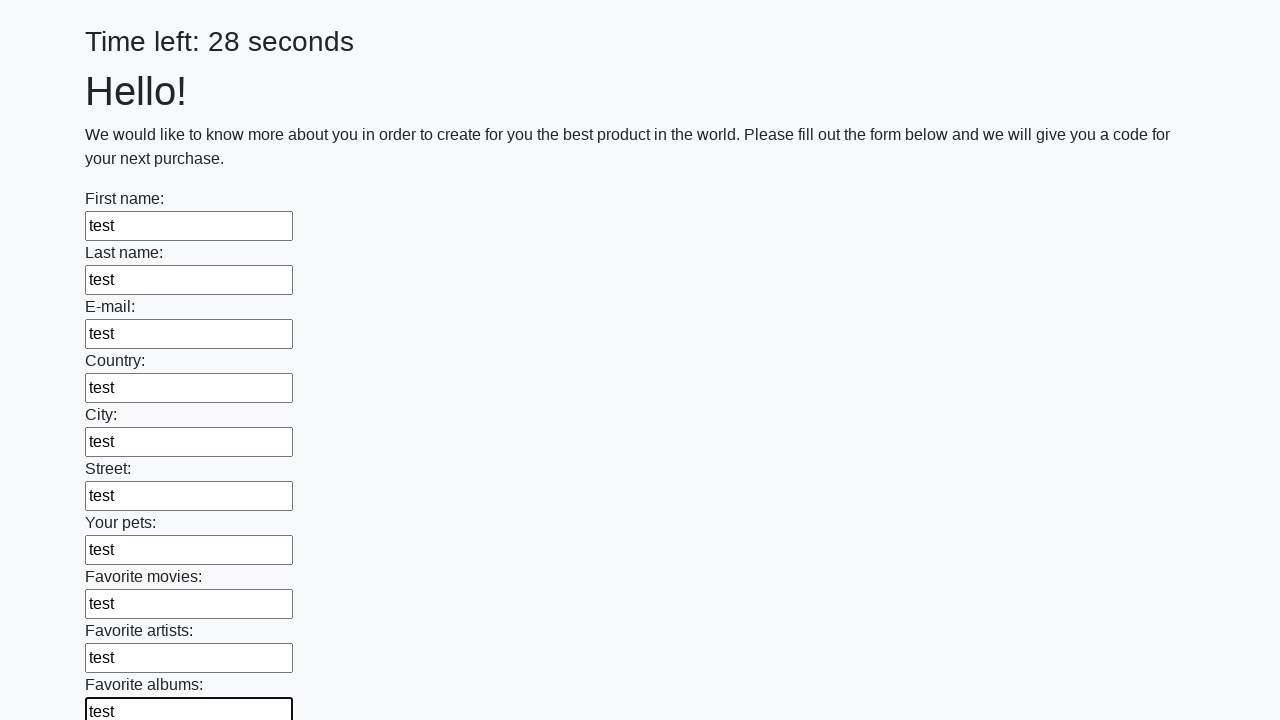

Filled a text input field with 'test'
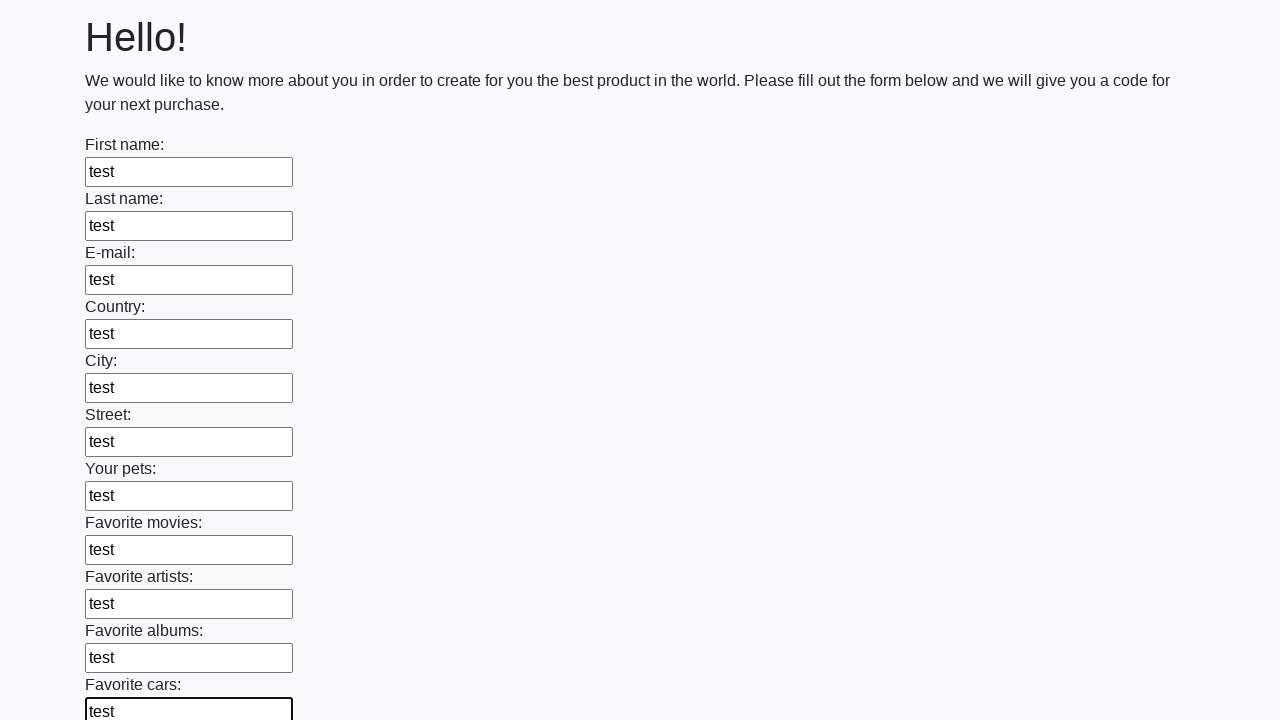

Filled a text input field with 'test'
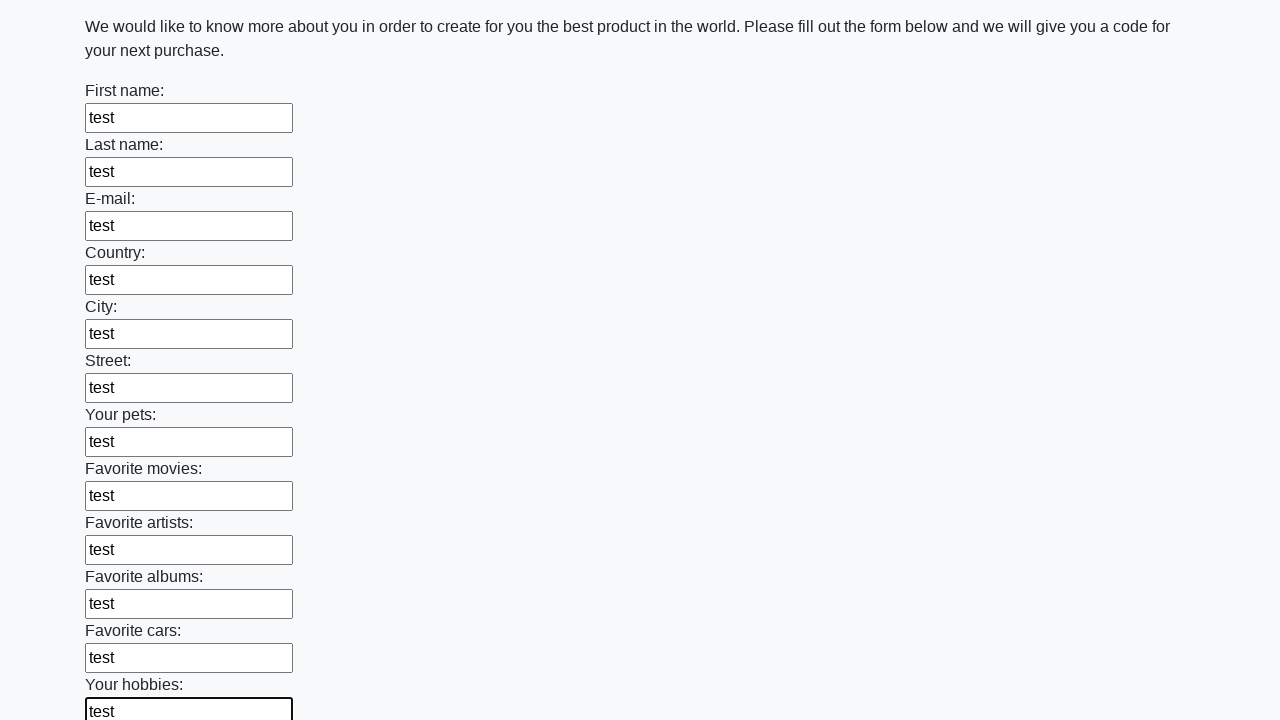

Filled a text input field with 'test'
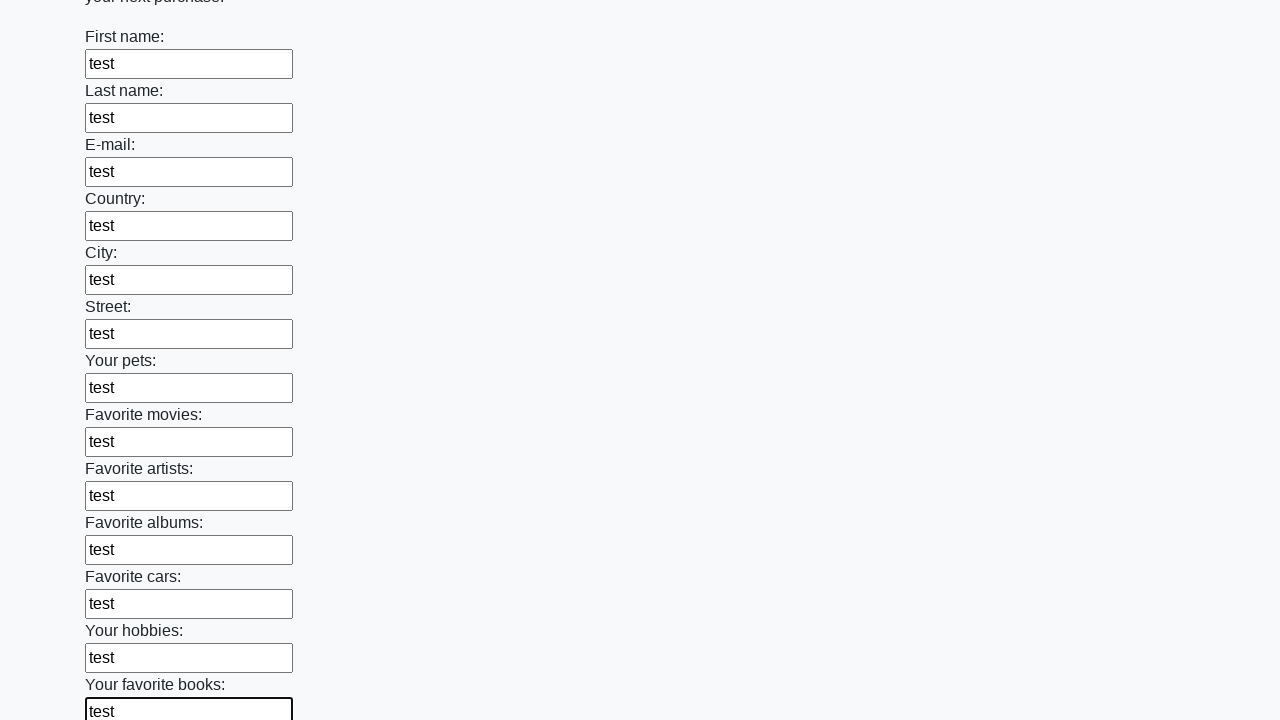

Filled a text input field with 'test'
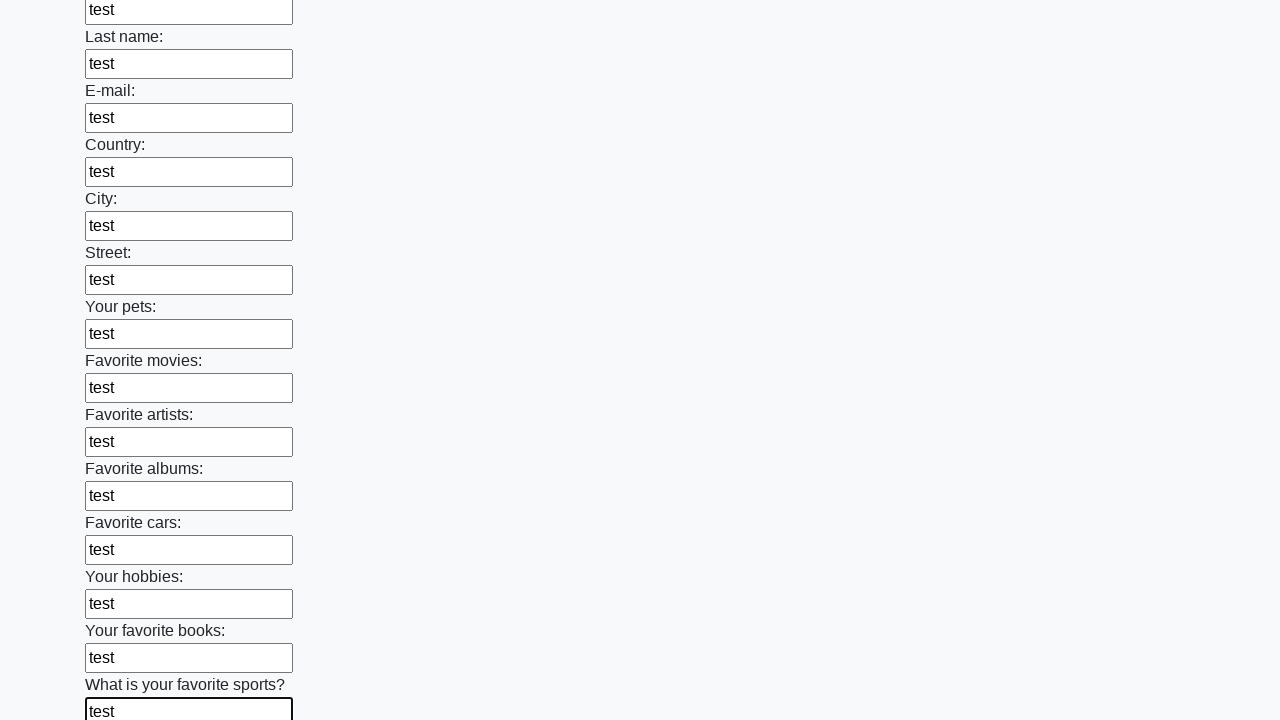

Filled a text input field with 'test'
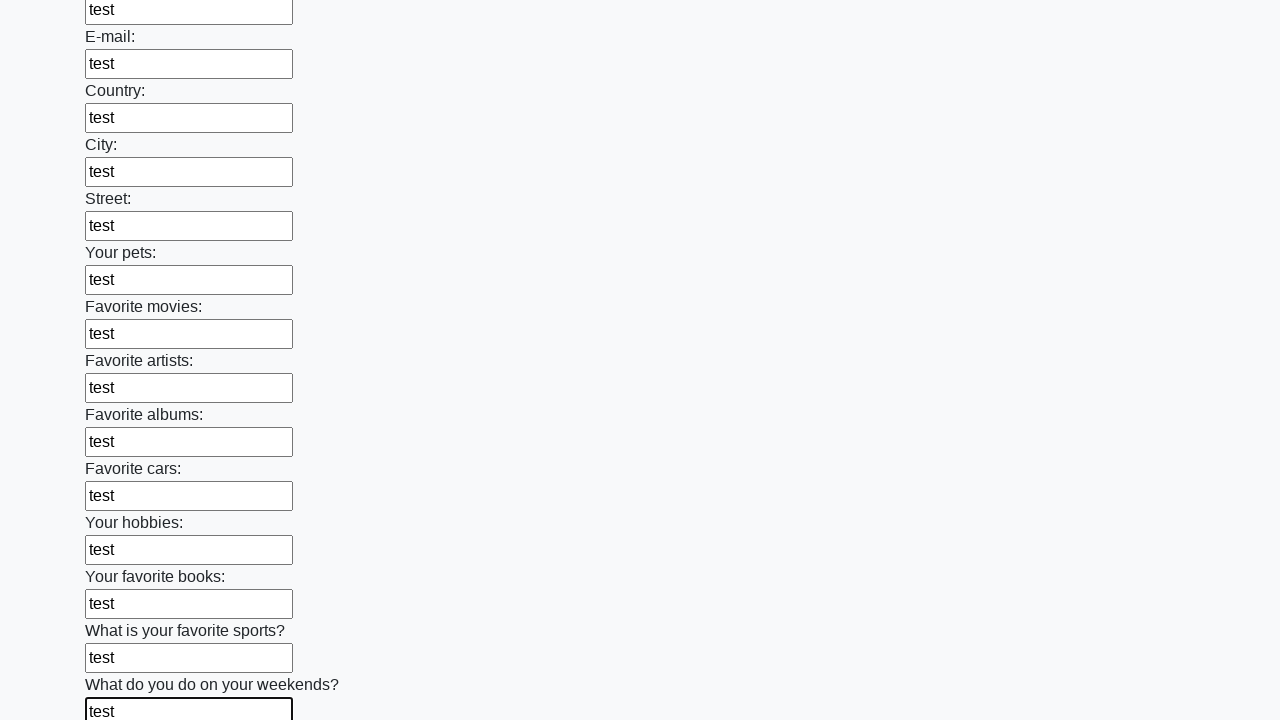

Filled a text input field with 'test'
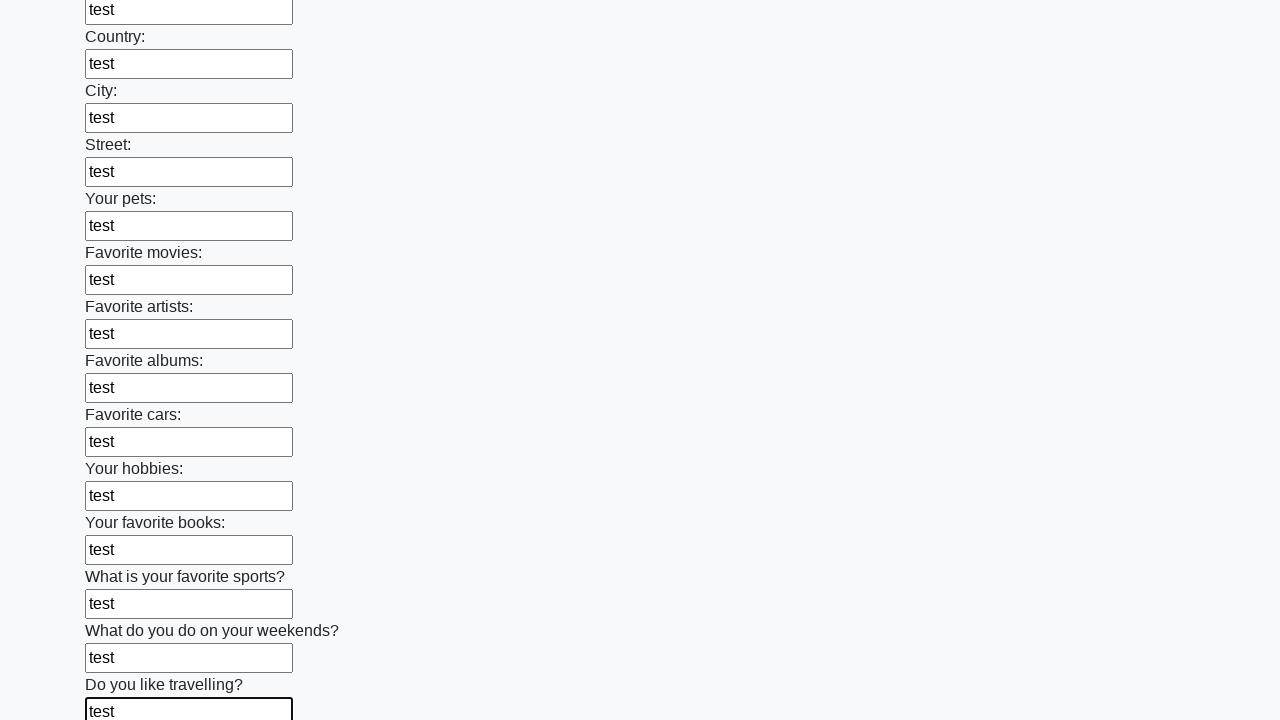

Filled a text input field with 'test'
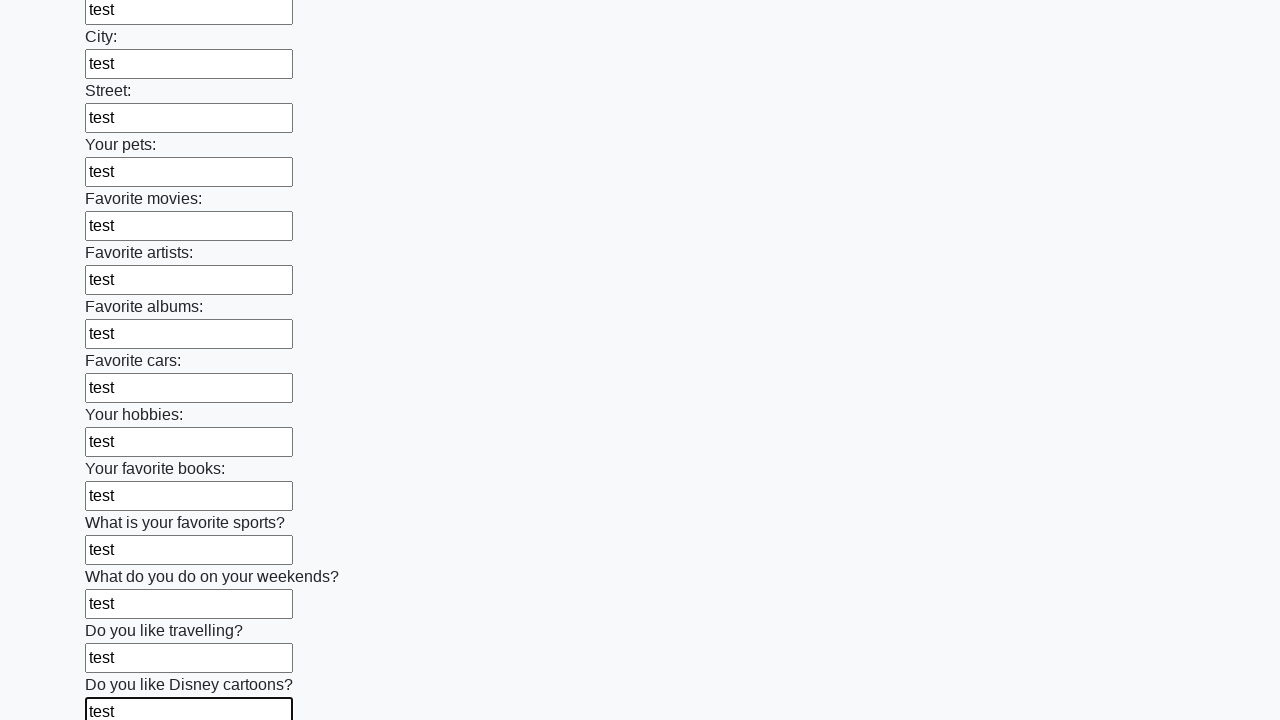

Filled a text input field with 'test'
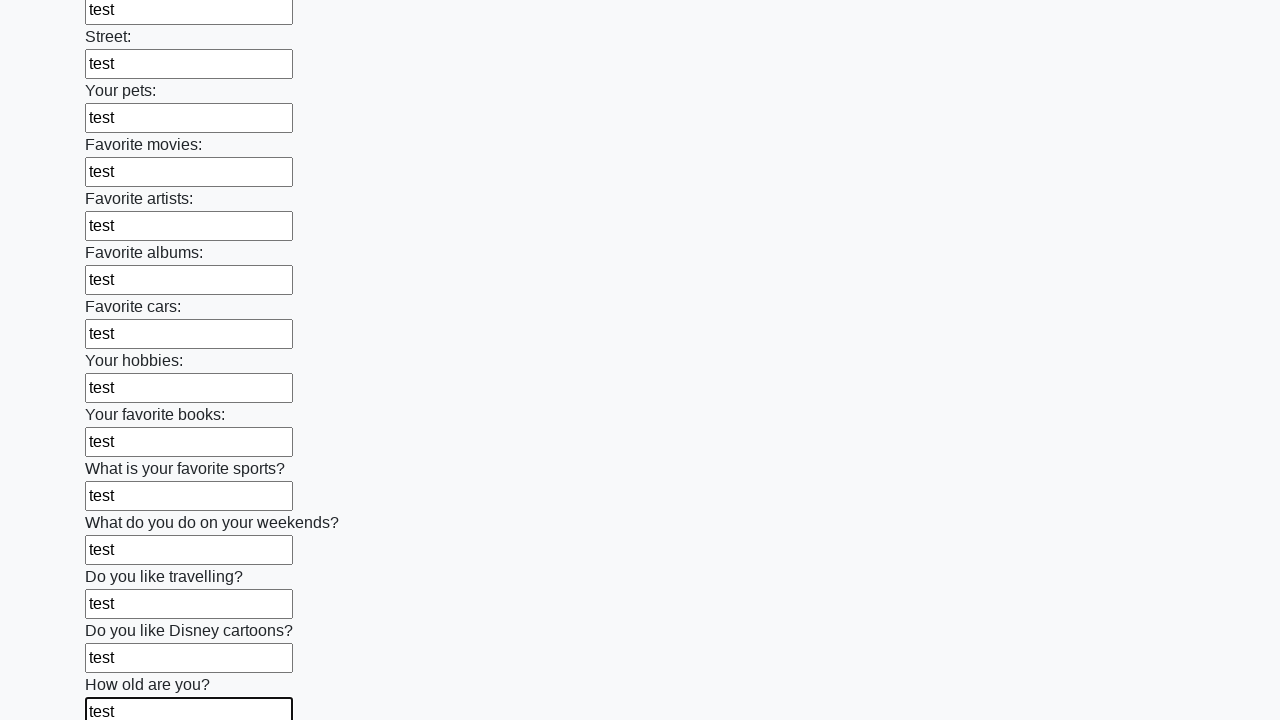

Filled a text input field with 'test'
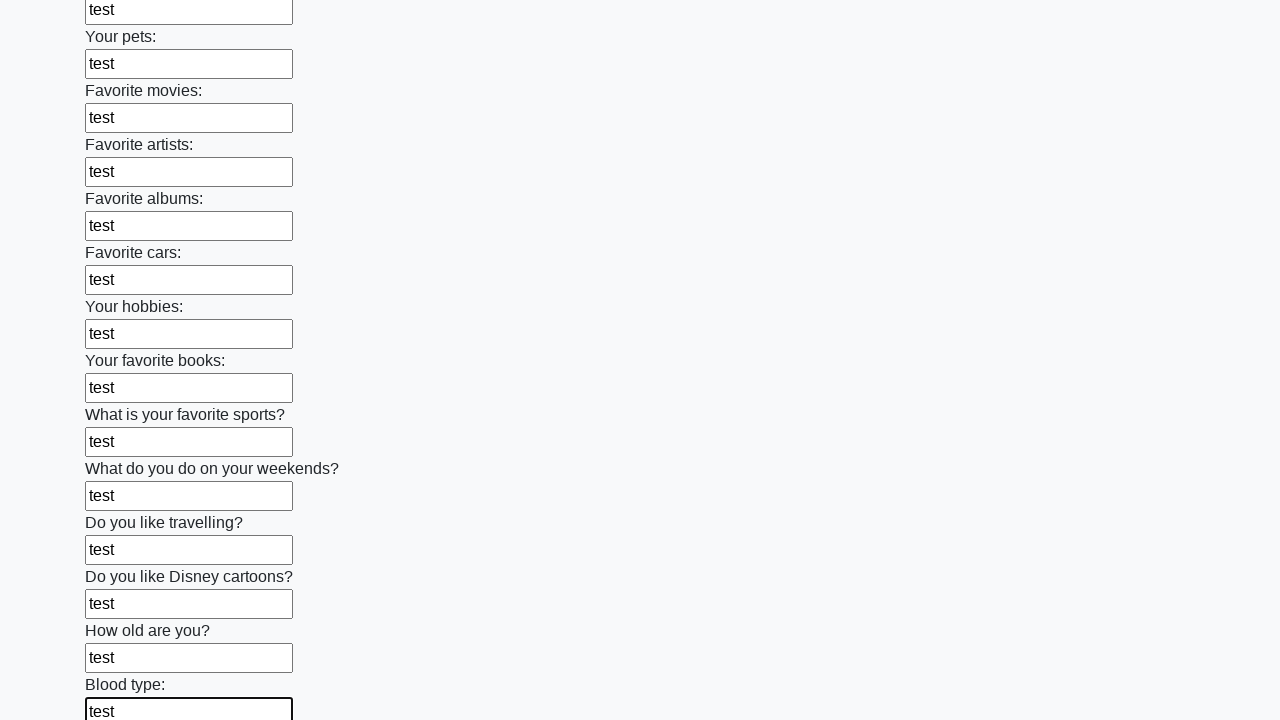

Filled a text input field with 'test'
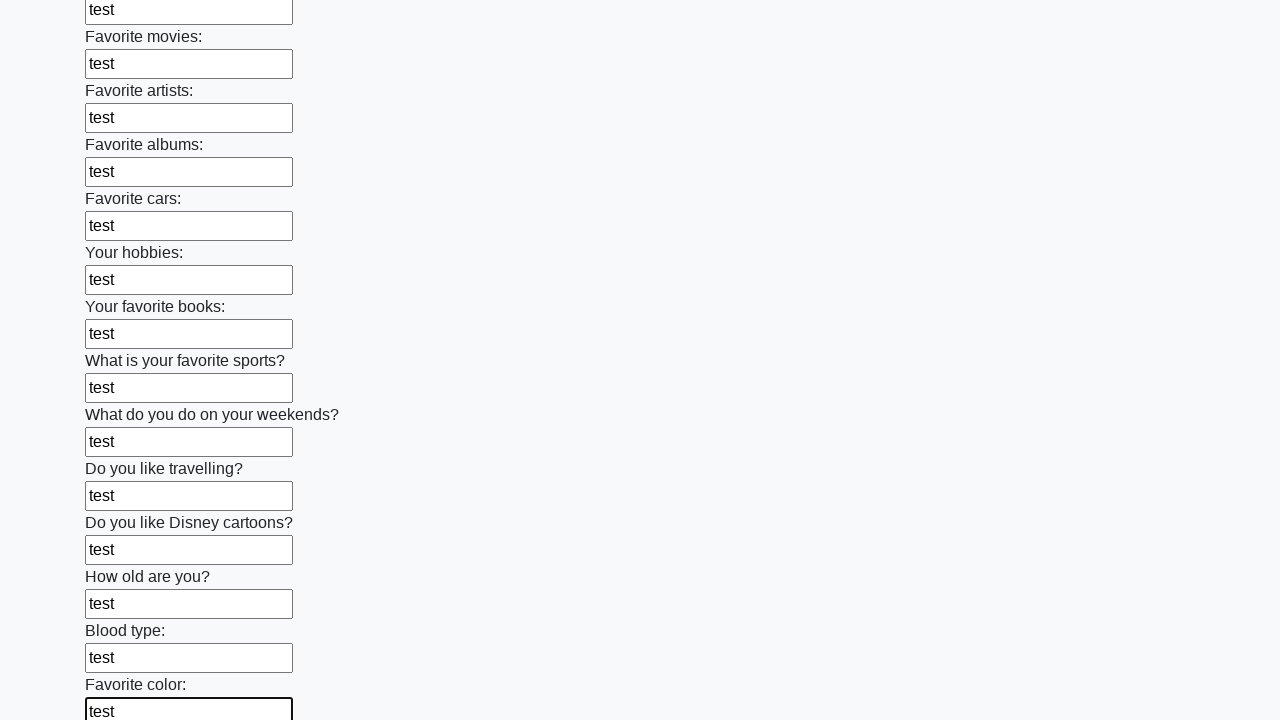

Filled a text input field with 'test'
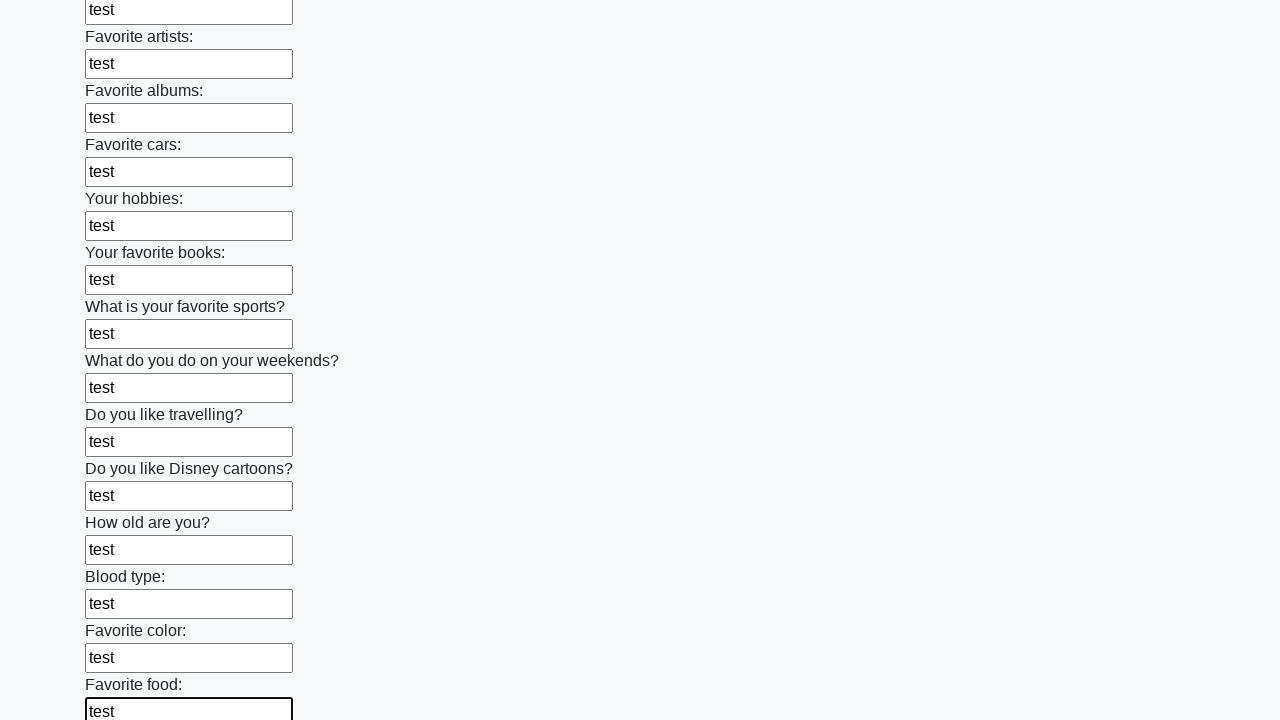

Filled a text input field with 'test'
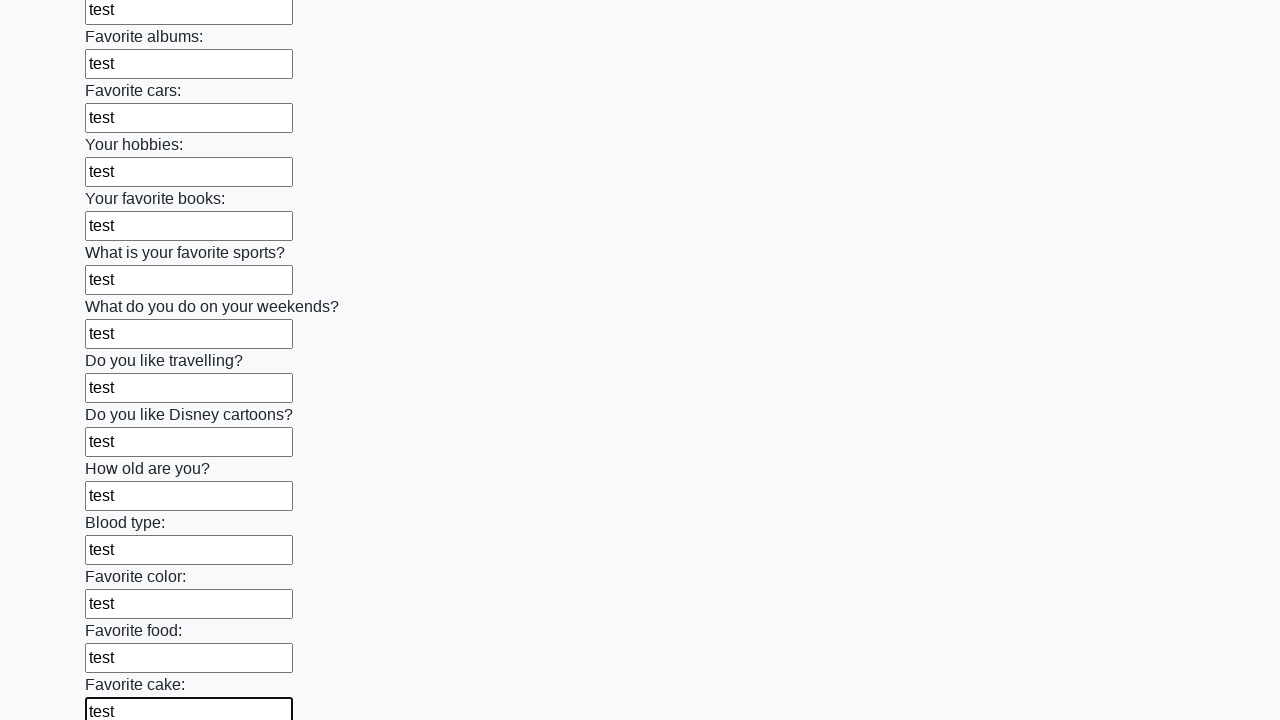

Filled a text input field with 'test'
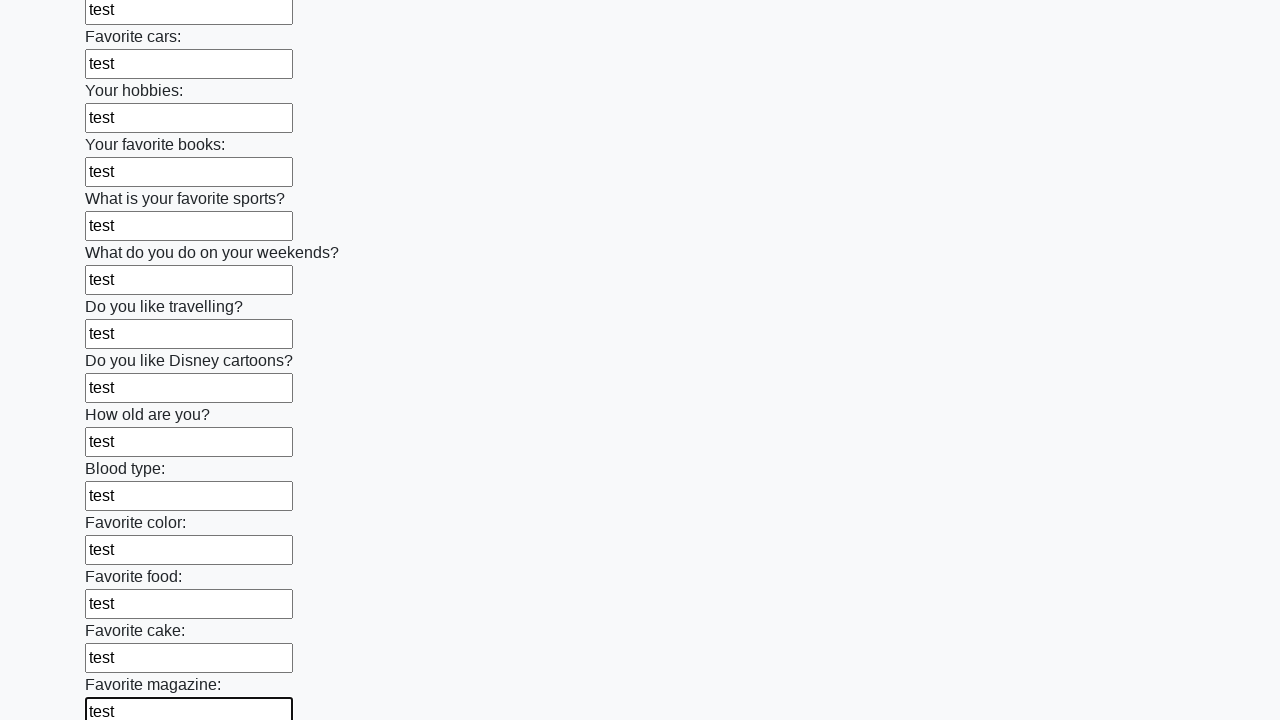

Filled a text input field with 'test'
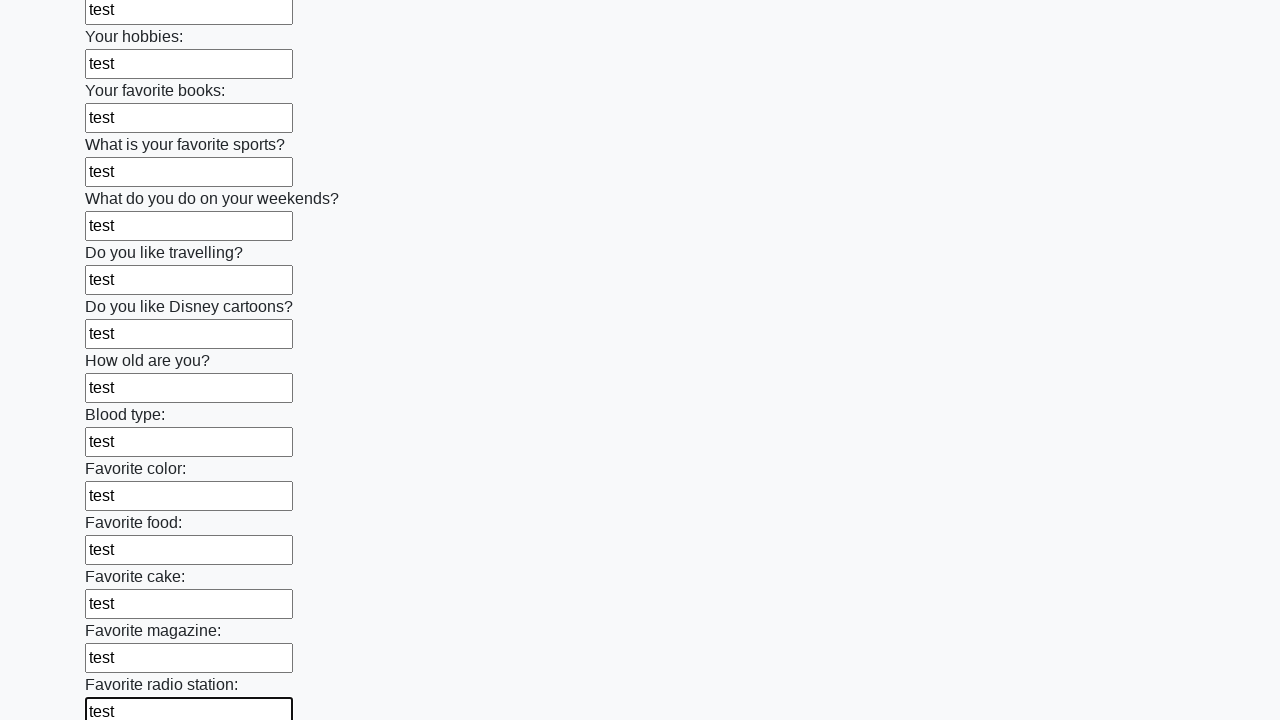

Filled a text input field with 'test'
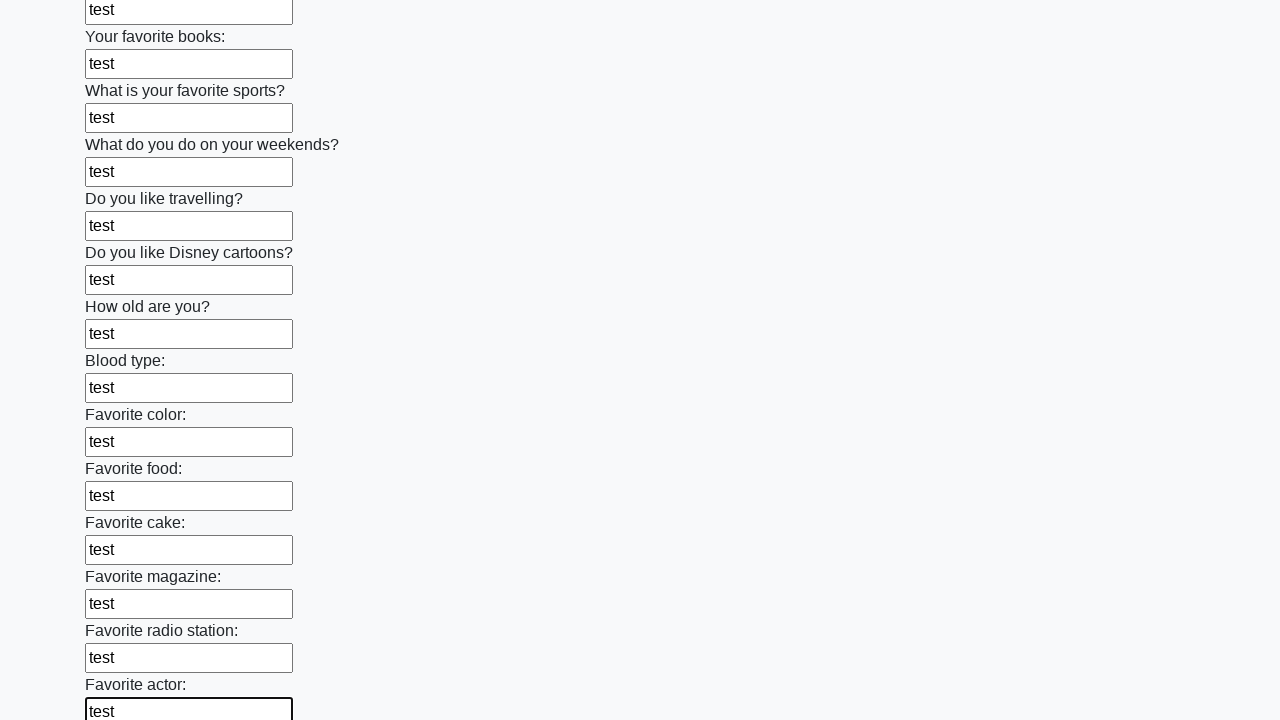

Filled a text input field with 'test'
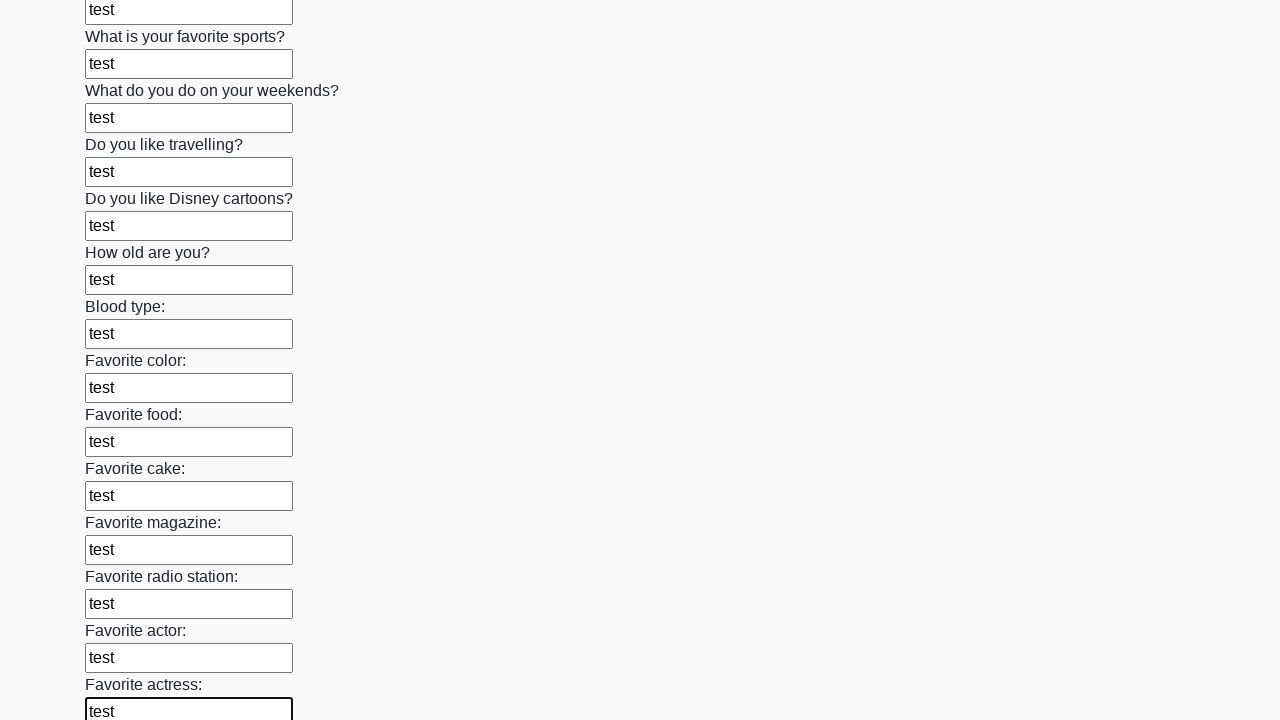

Filled a text input field with 'test'
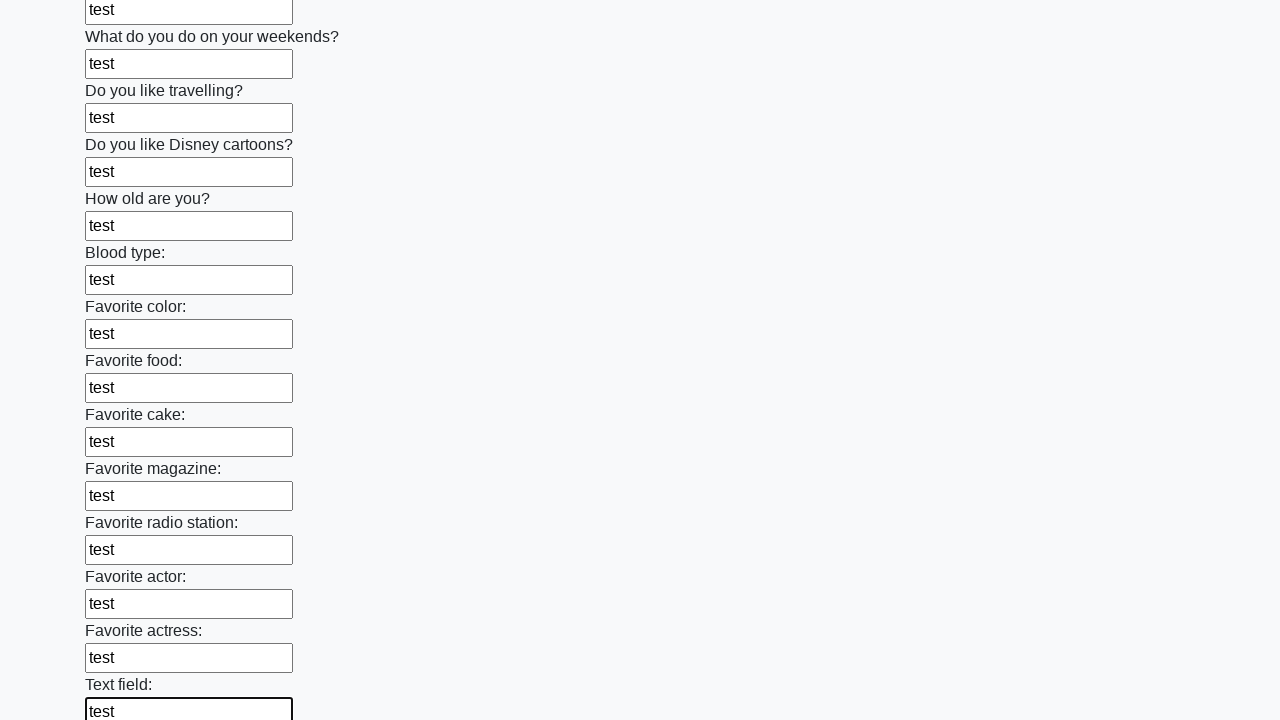

Filled a text input field with 'test'
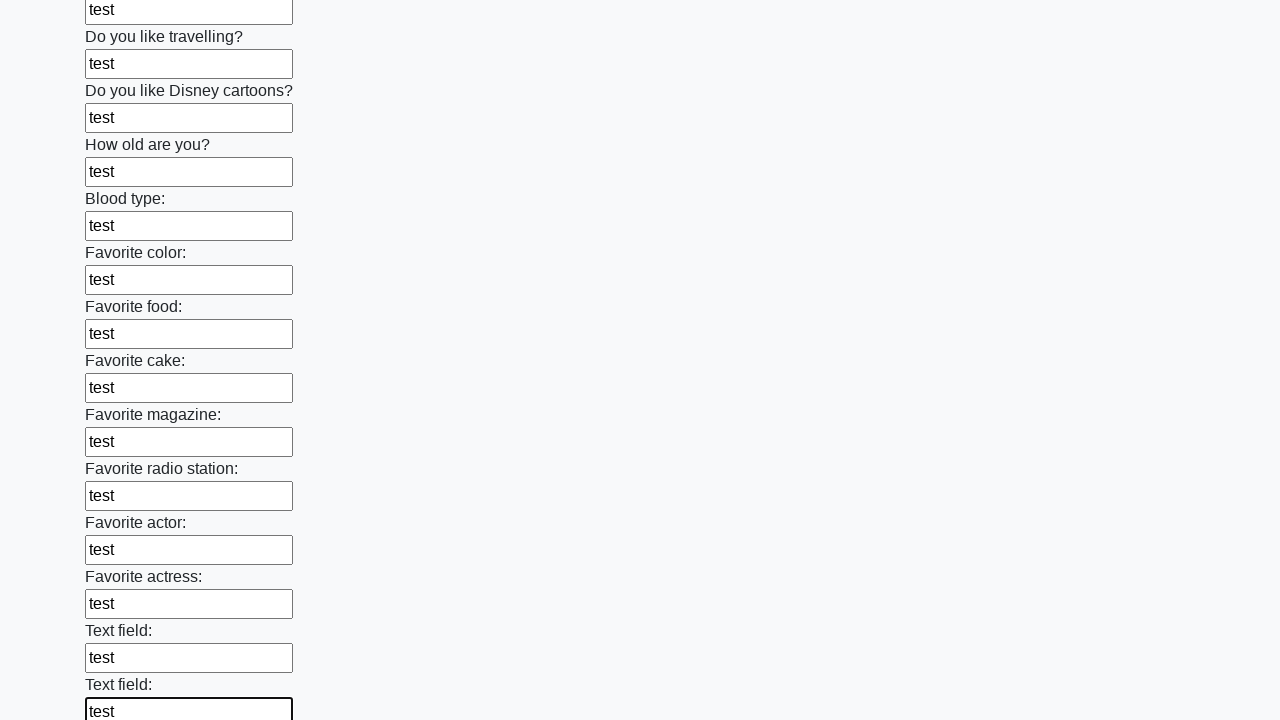

Filled a text input field with 'test'
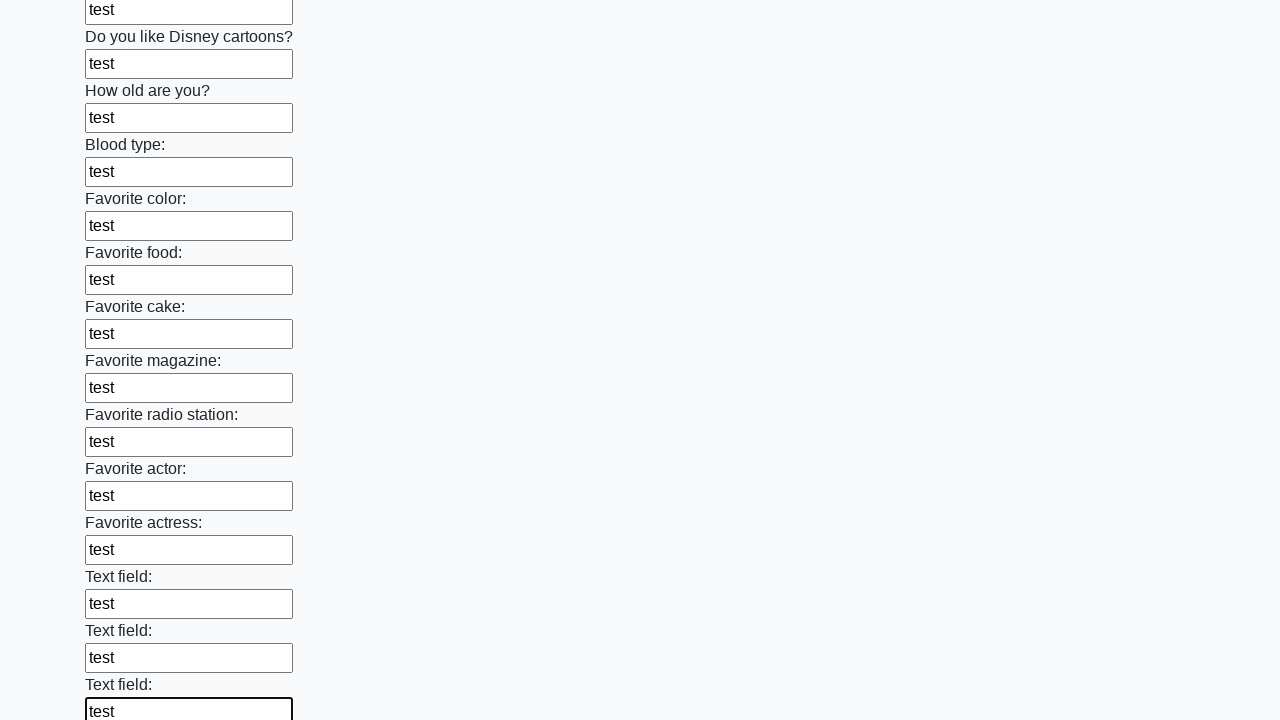

Filled a text input field with 'test'
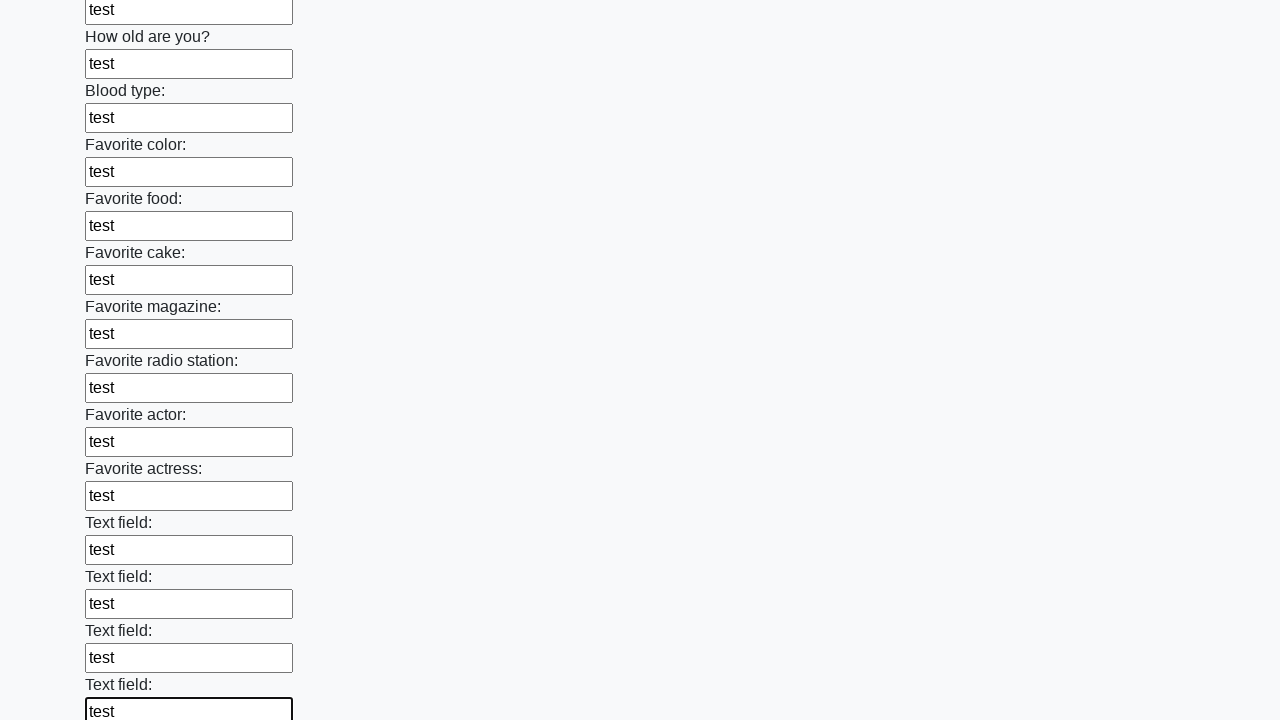

Filled a text input field with 'test'
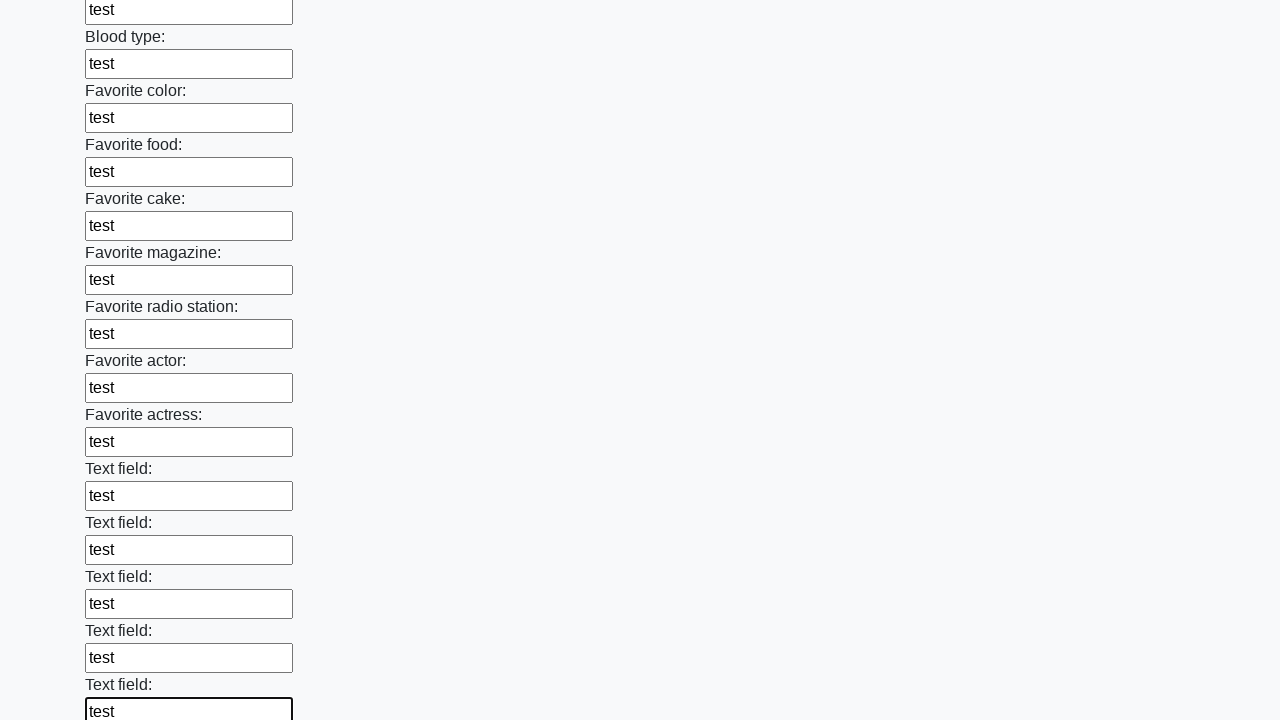

Filled a text input field with 'test'
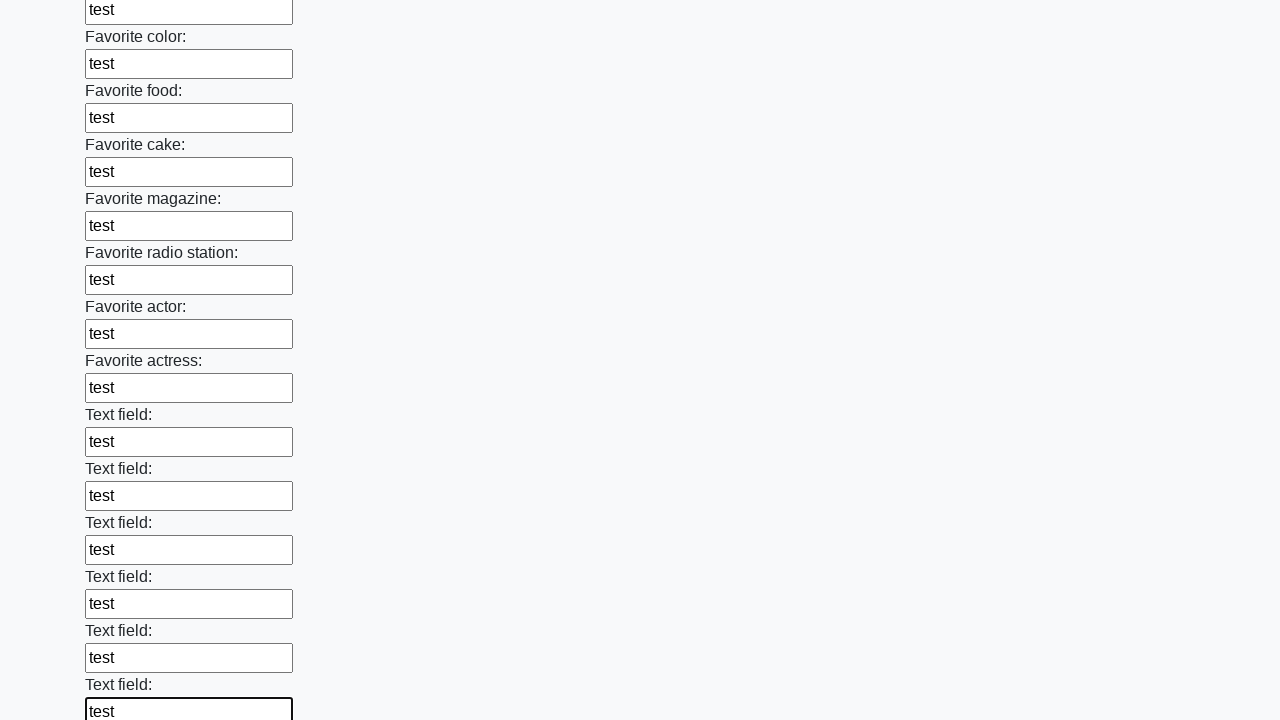

Filled a text input field with 'test'
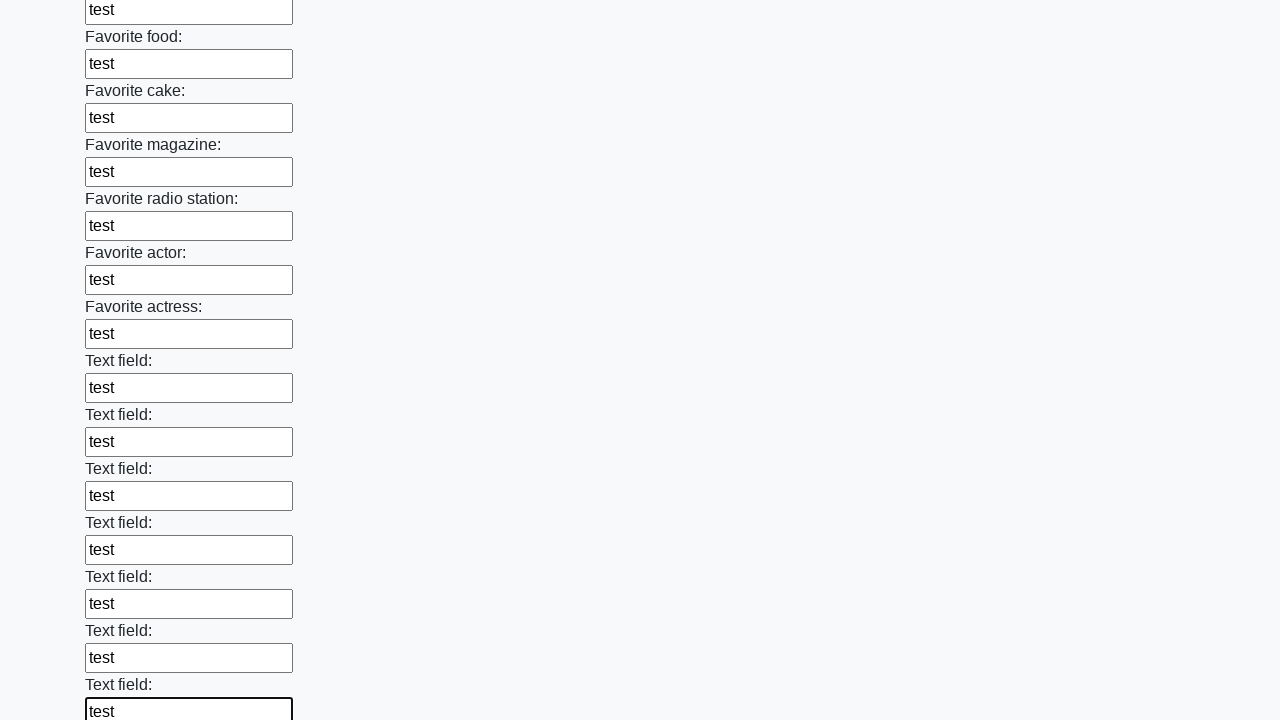

Filled a text input field with 'test'
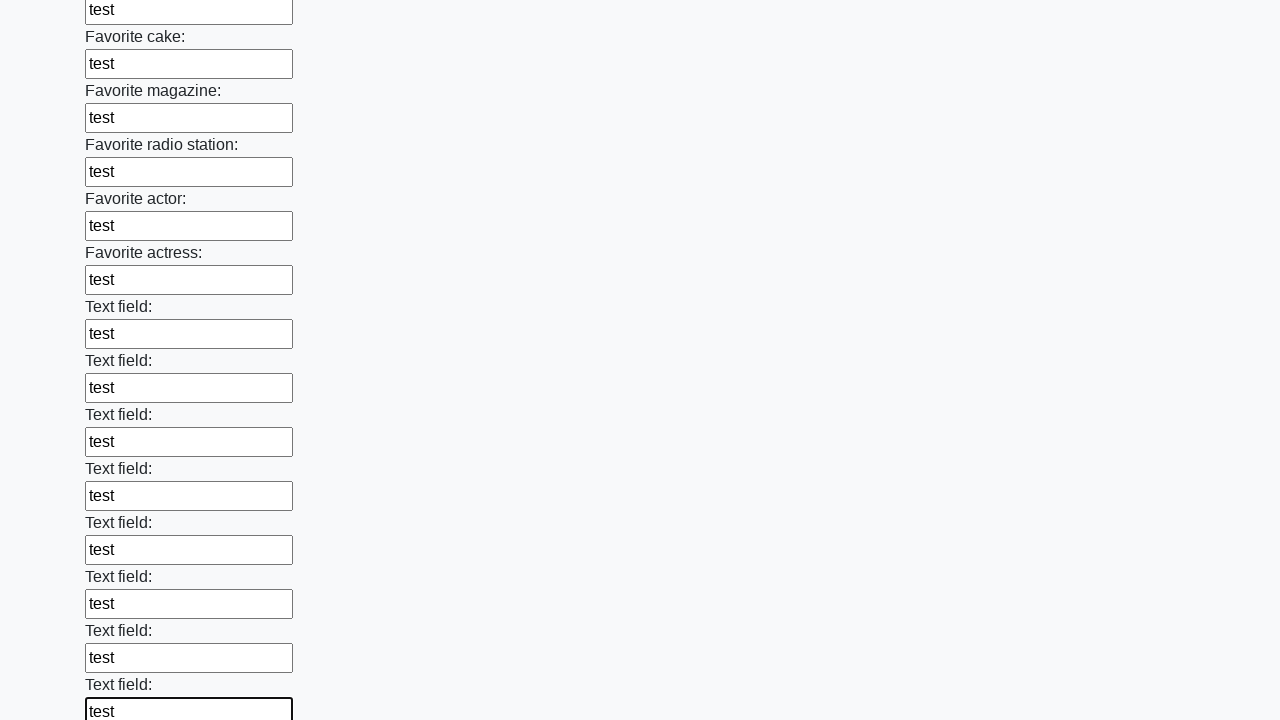

Filled a text input field with 'test'
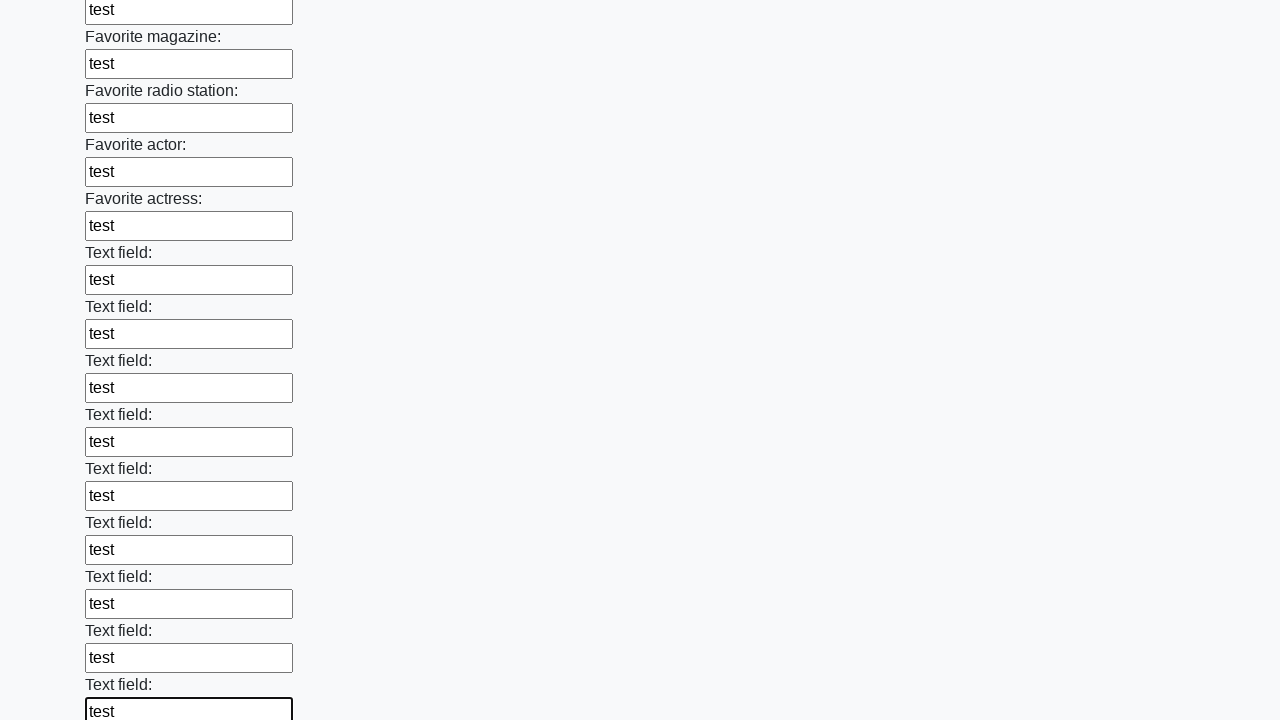

Filled a text input field with 'test'
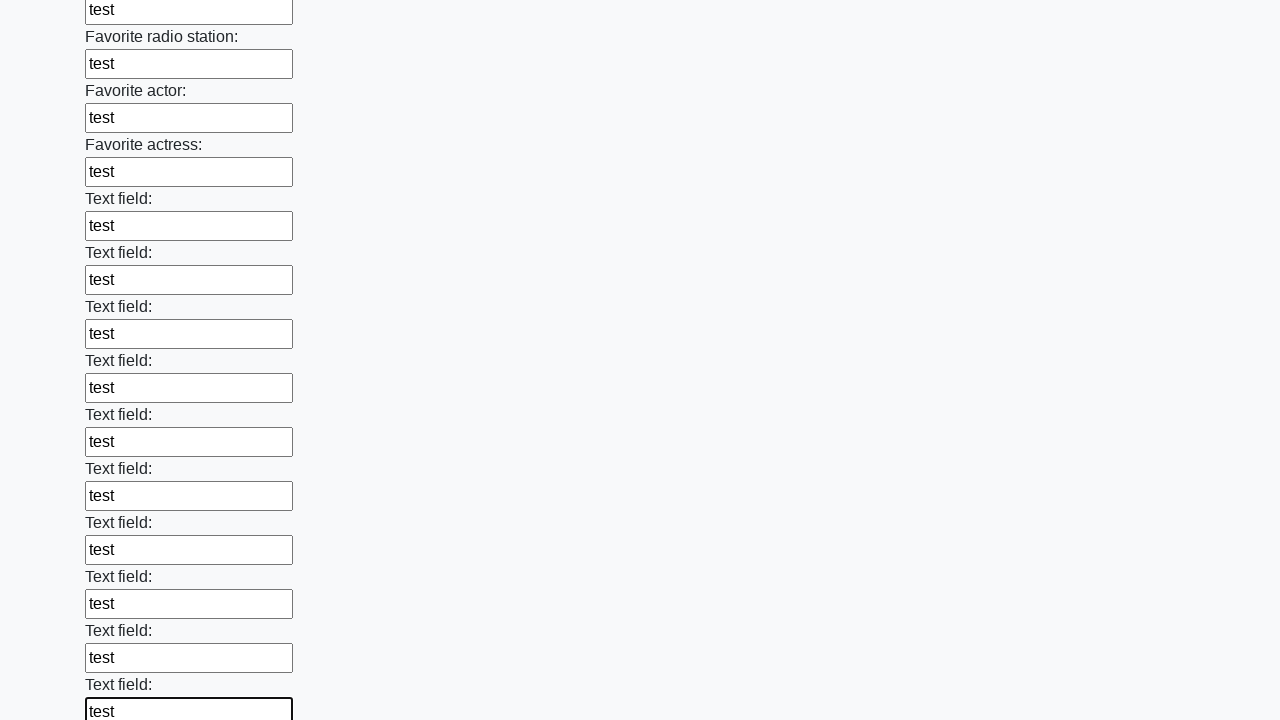

Filled a text input field with 'test'
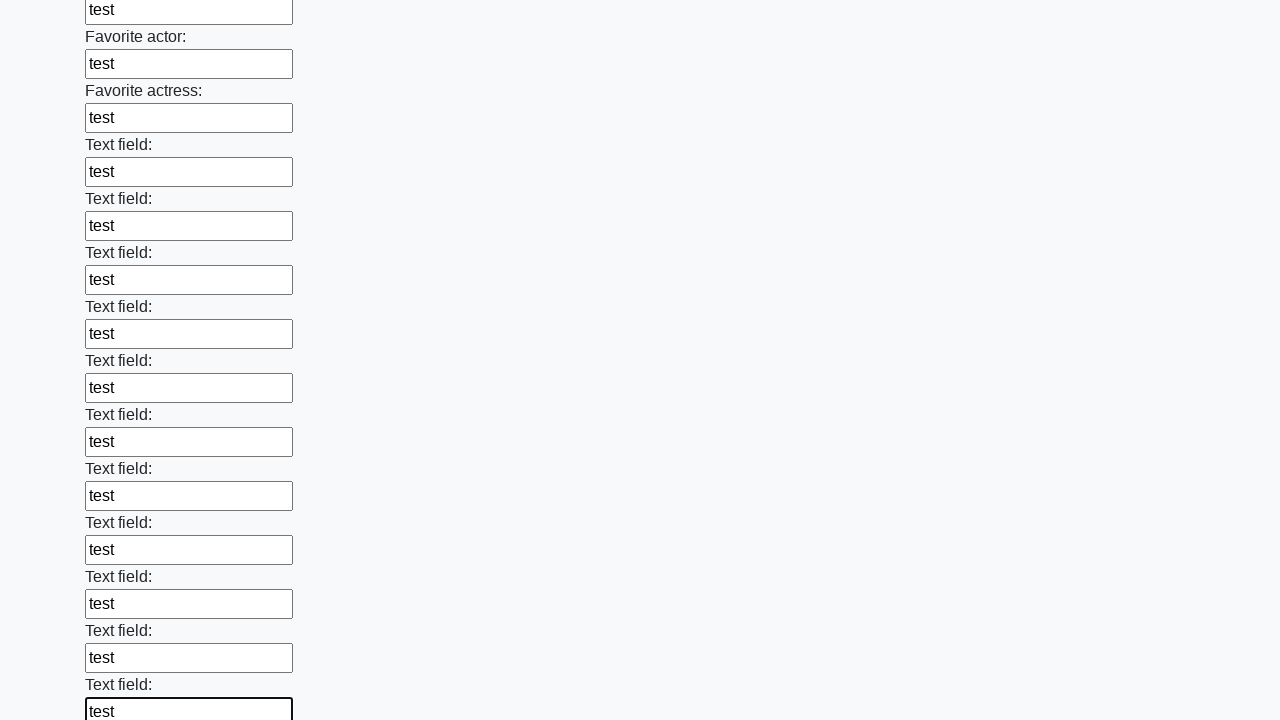

Filled a text input field with 'test'
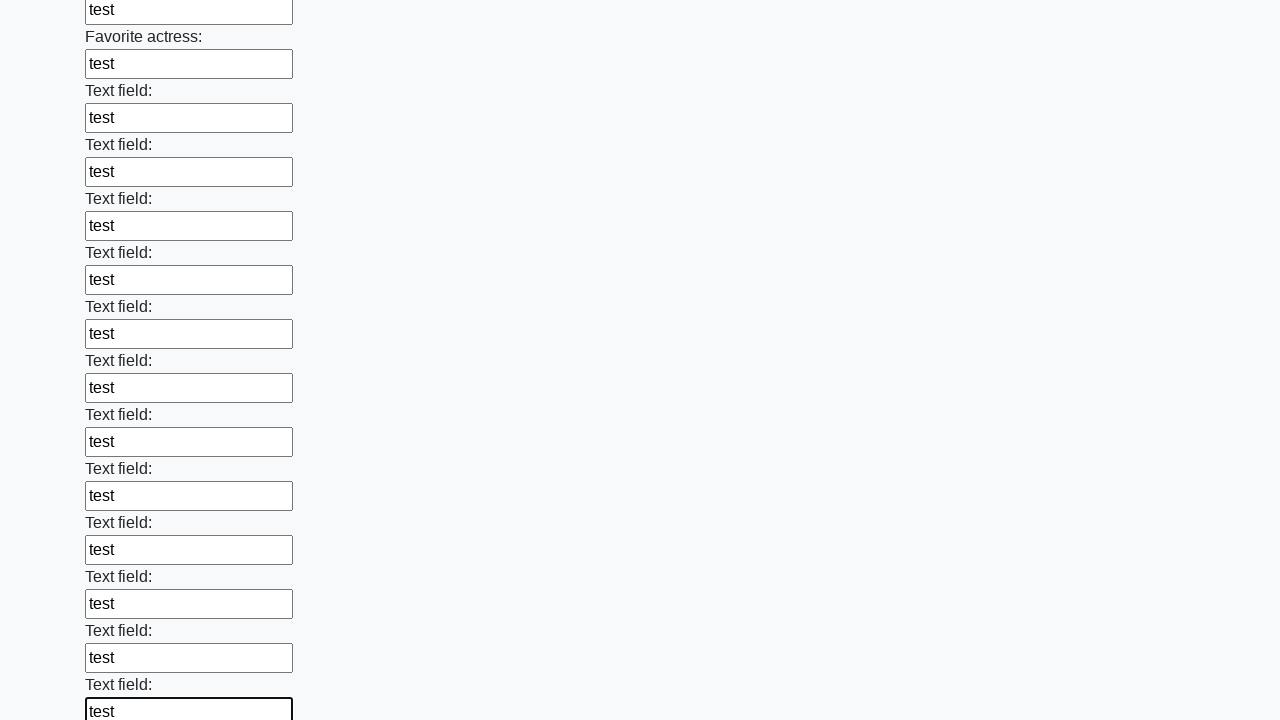

Filled a text input field with 'test'
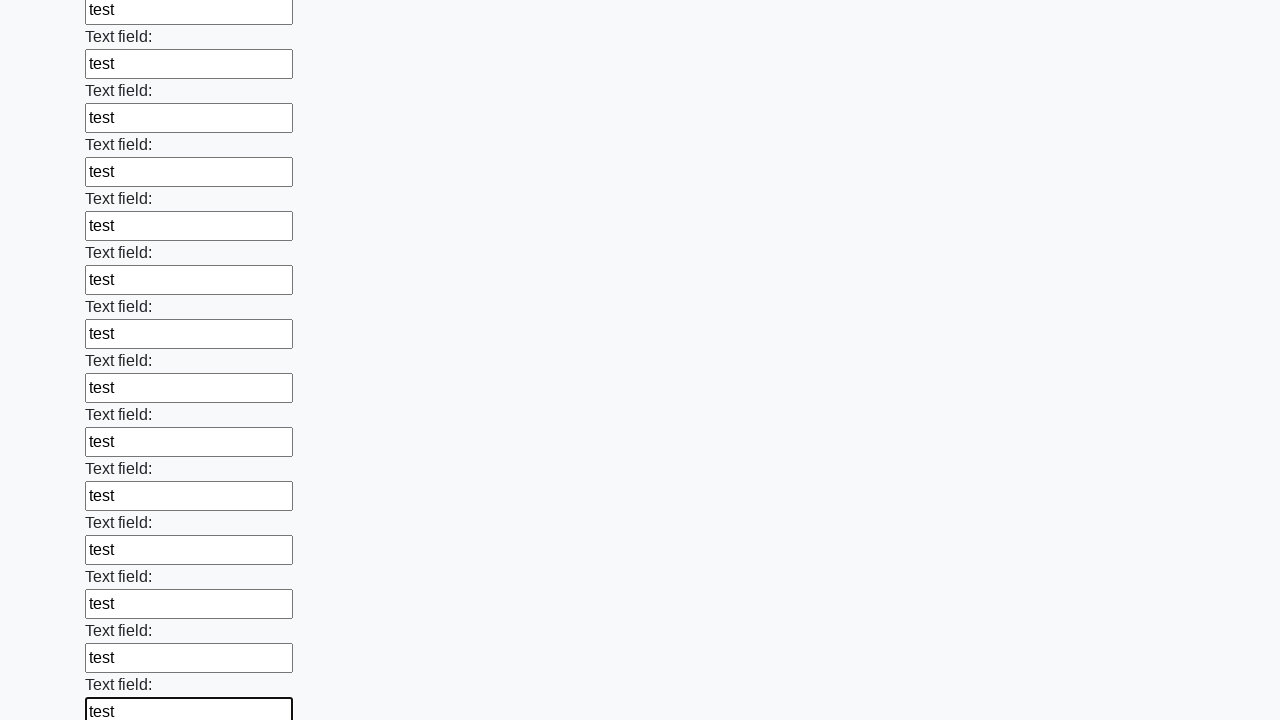

Filled a text input field with 'test'
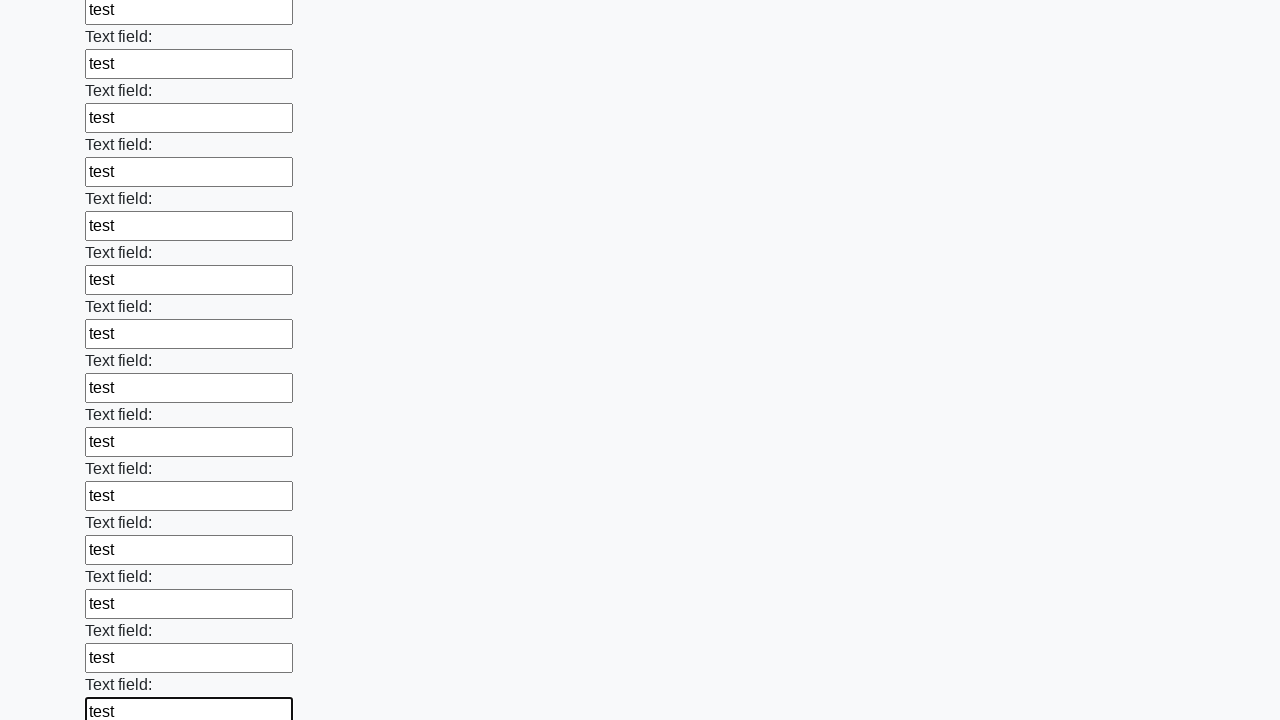

Filled a text input field with 'test'
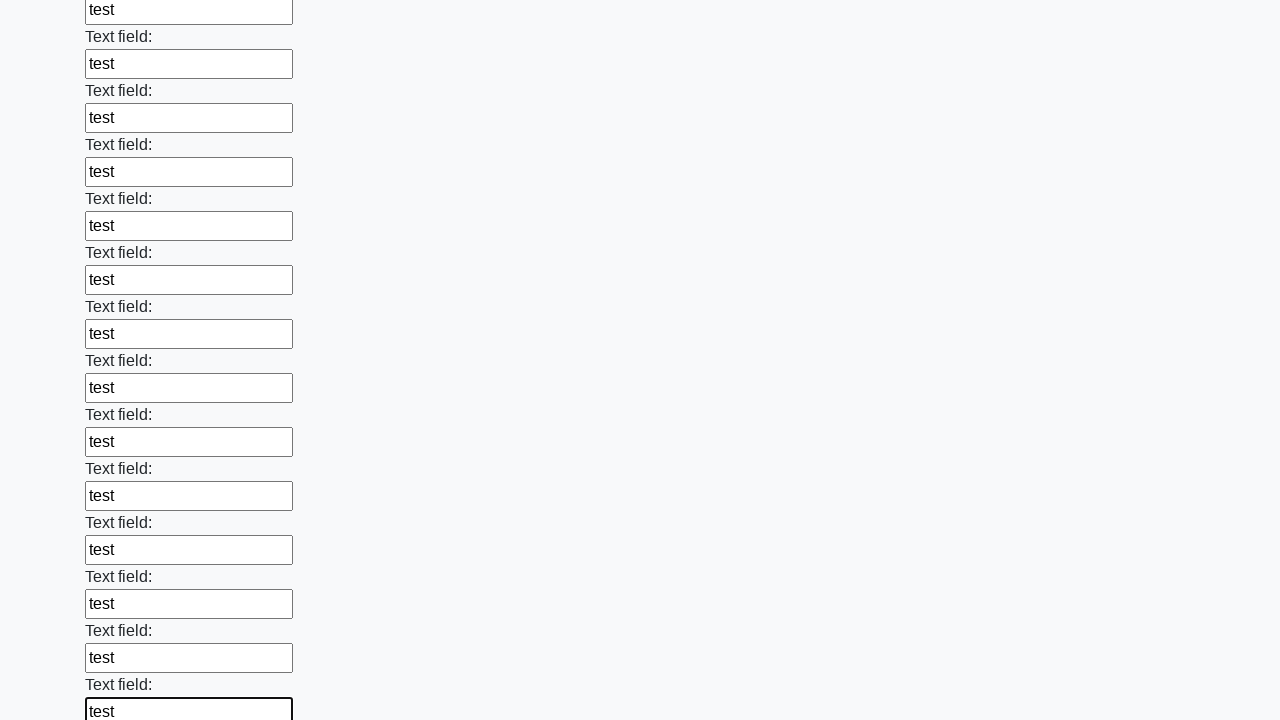

Filled a text input field with 'test'
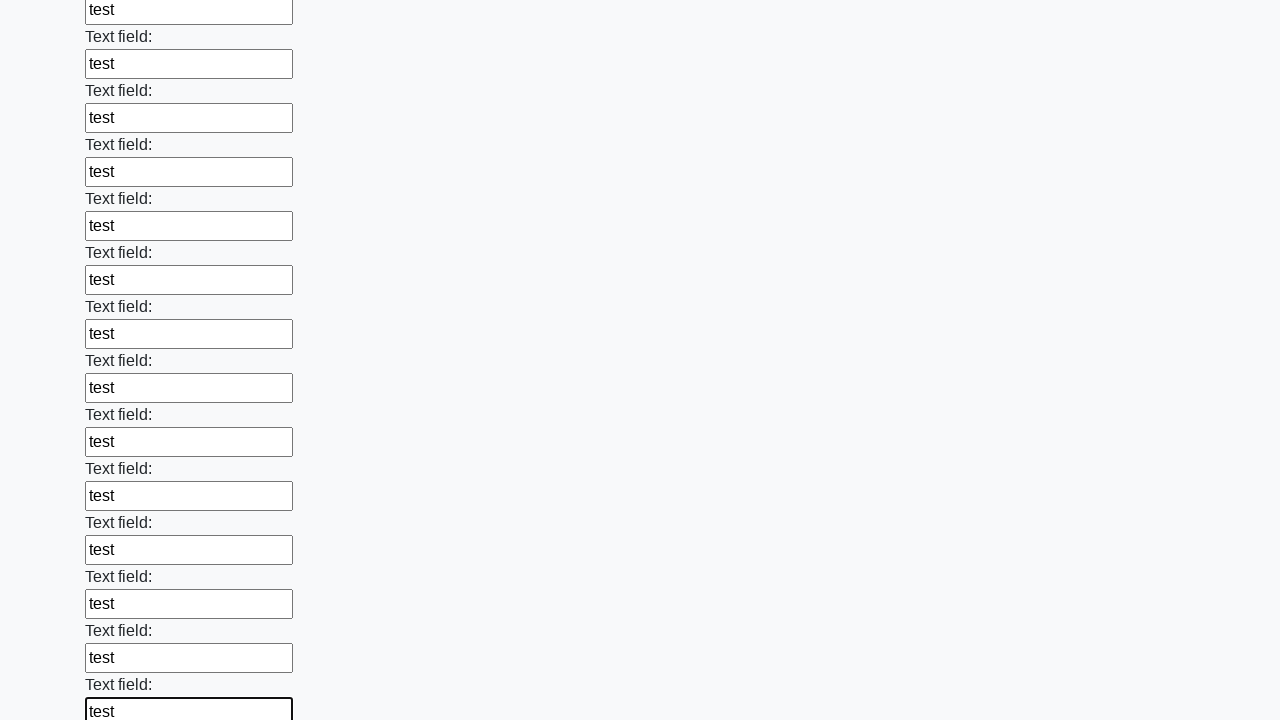

Filled a text input field with 'test'
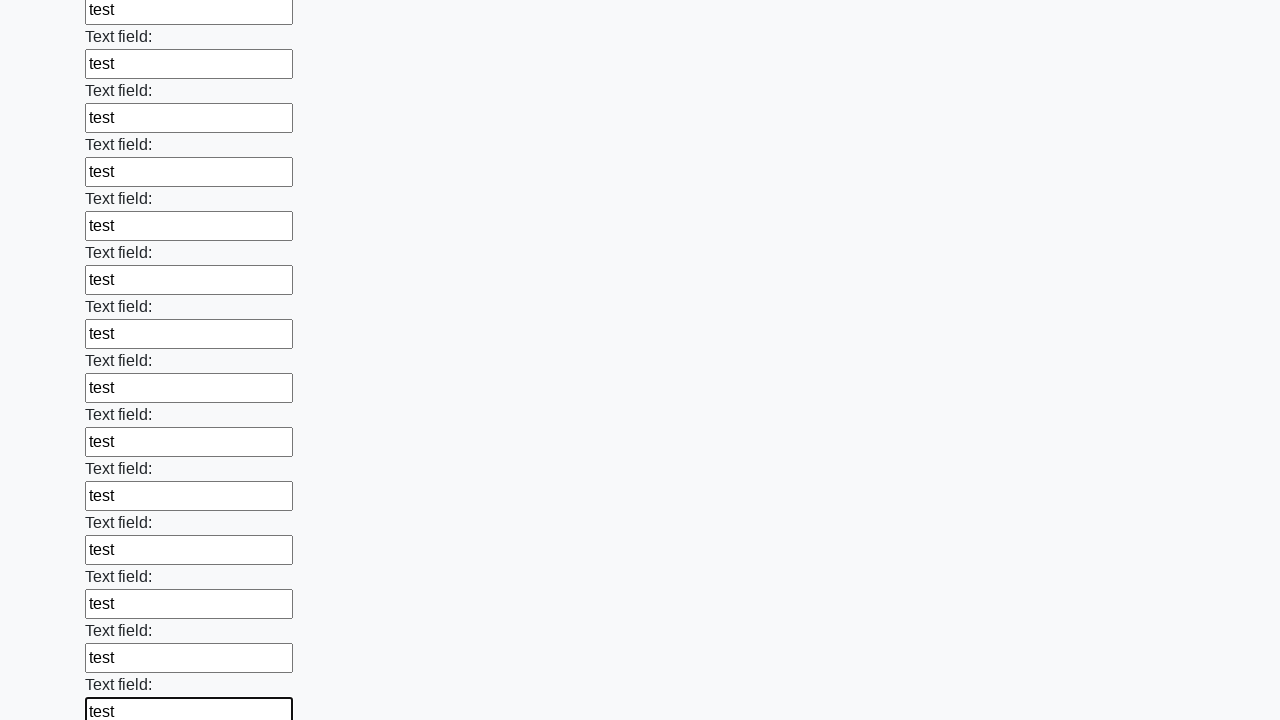

Filled a text input field with 'test'
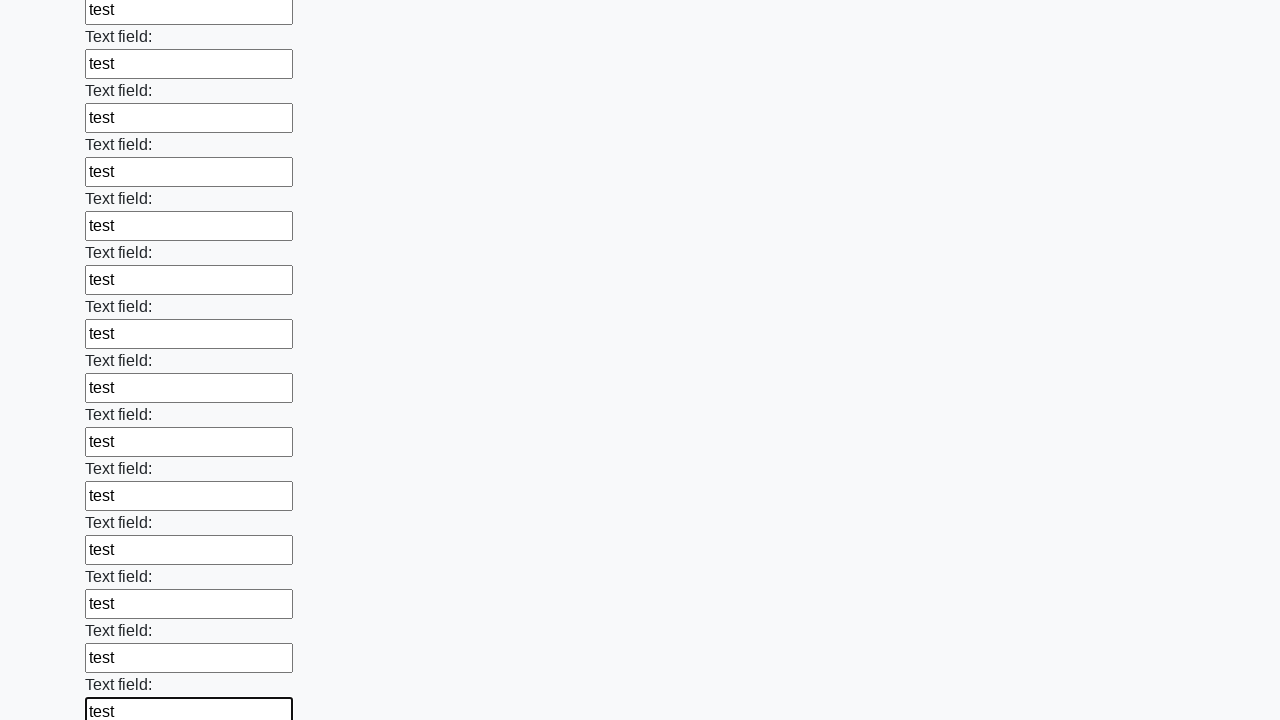

Filled a text input field with 'test'
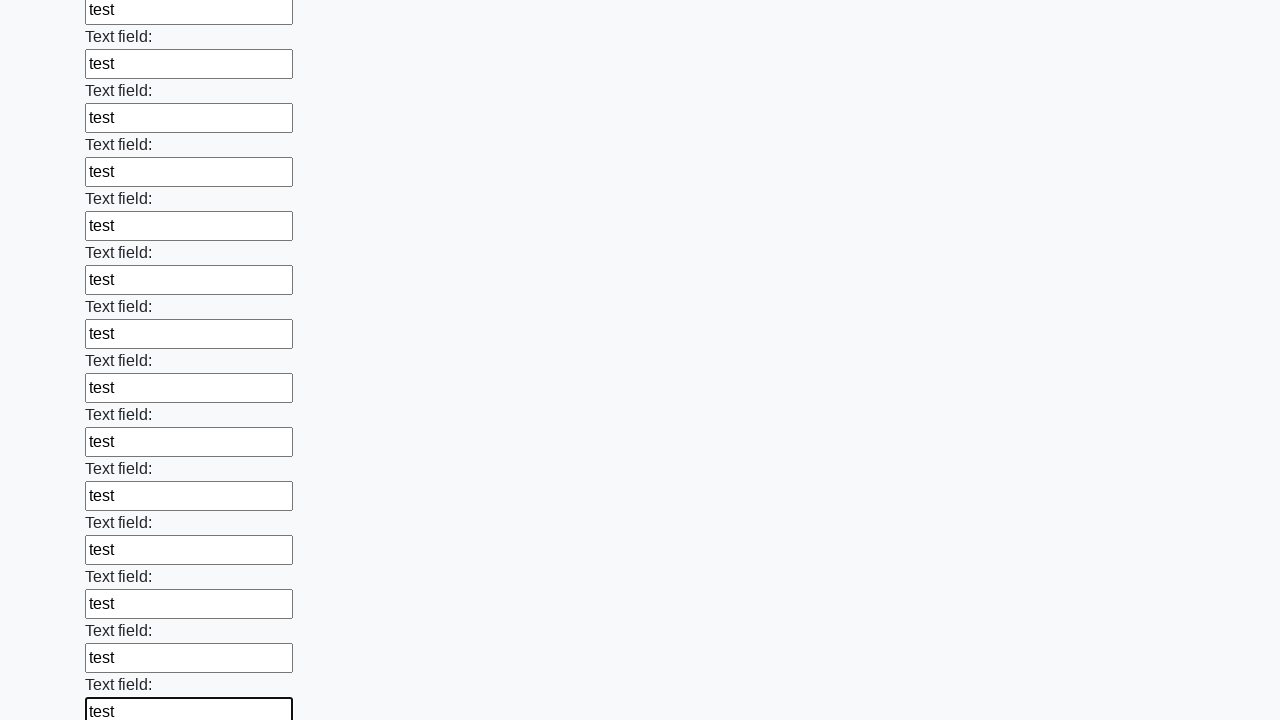

Filled a text input field with 'test'
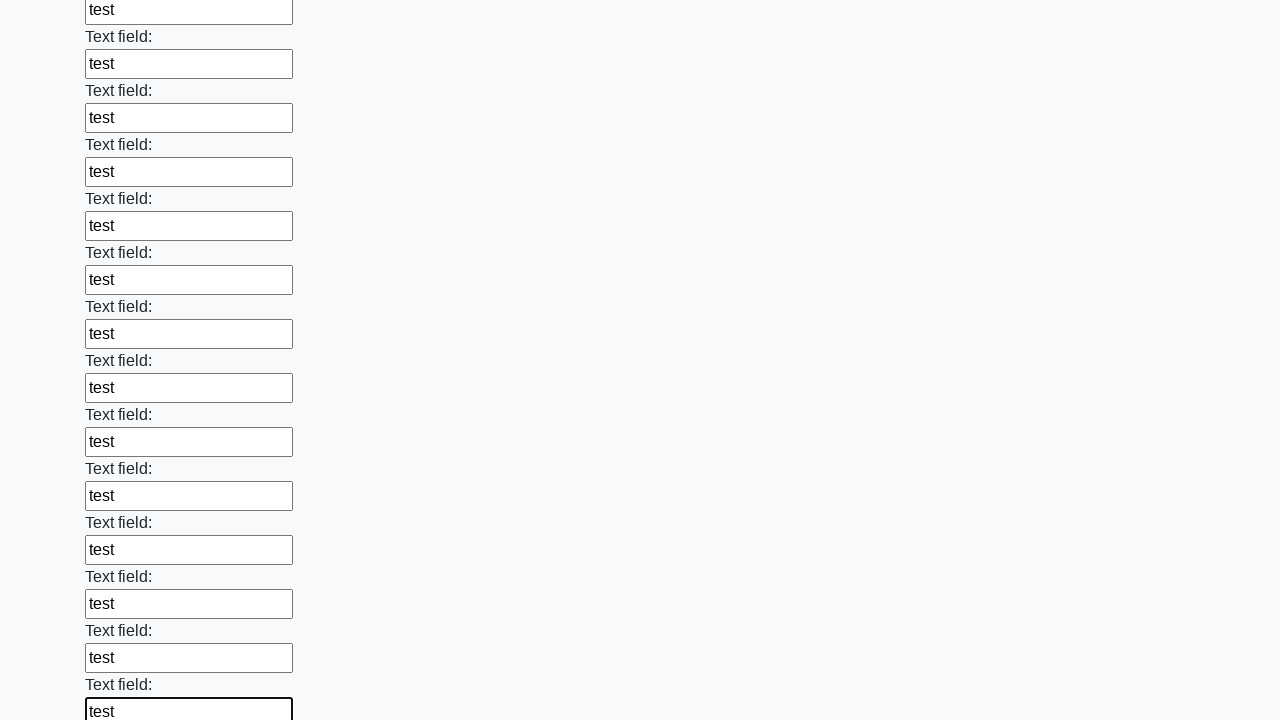

Filled a text input field with 'test'
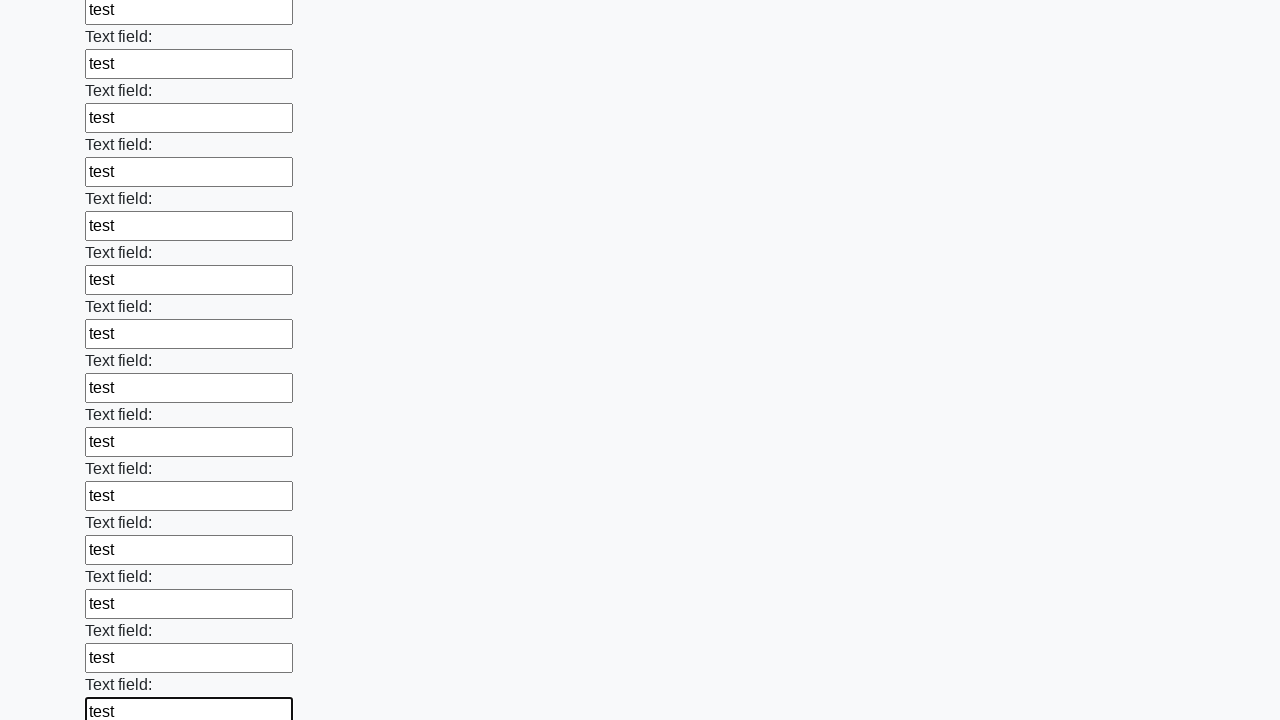

Filled a text input field with 'test'
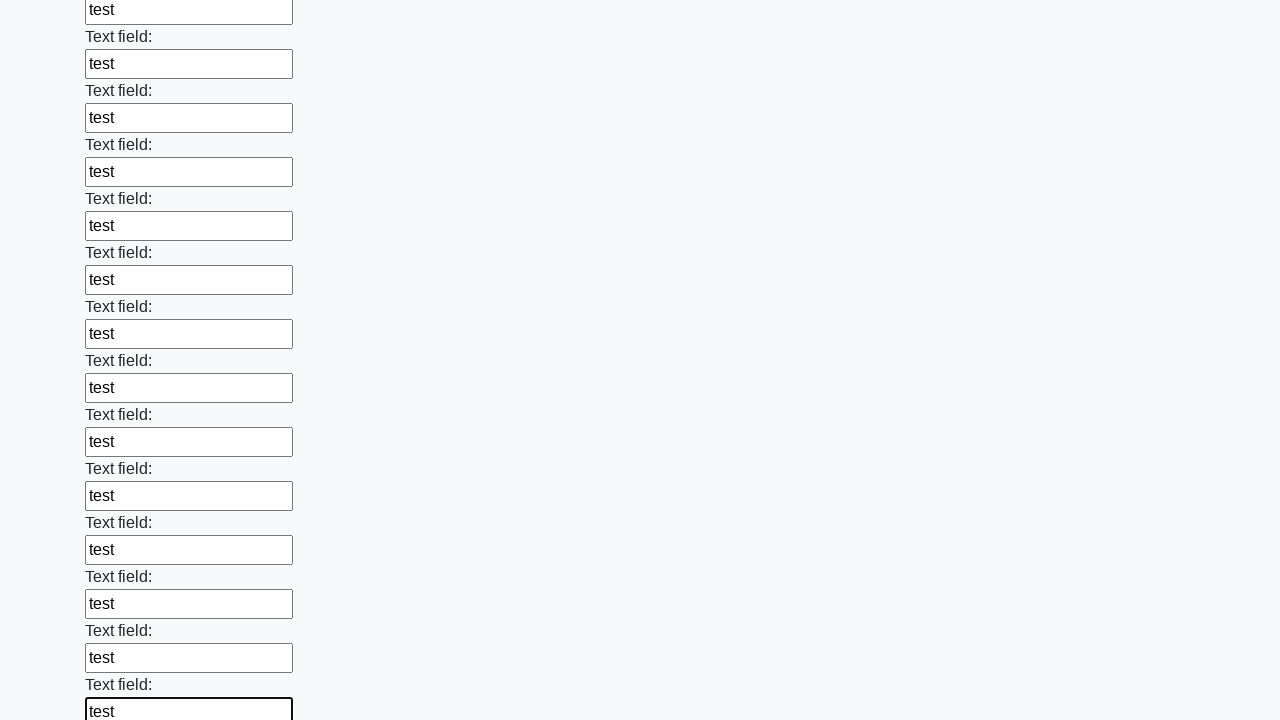

Filled a text input field with 'test'
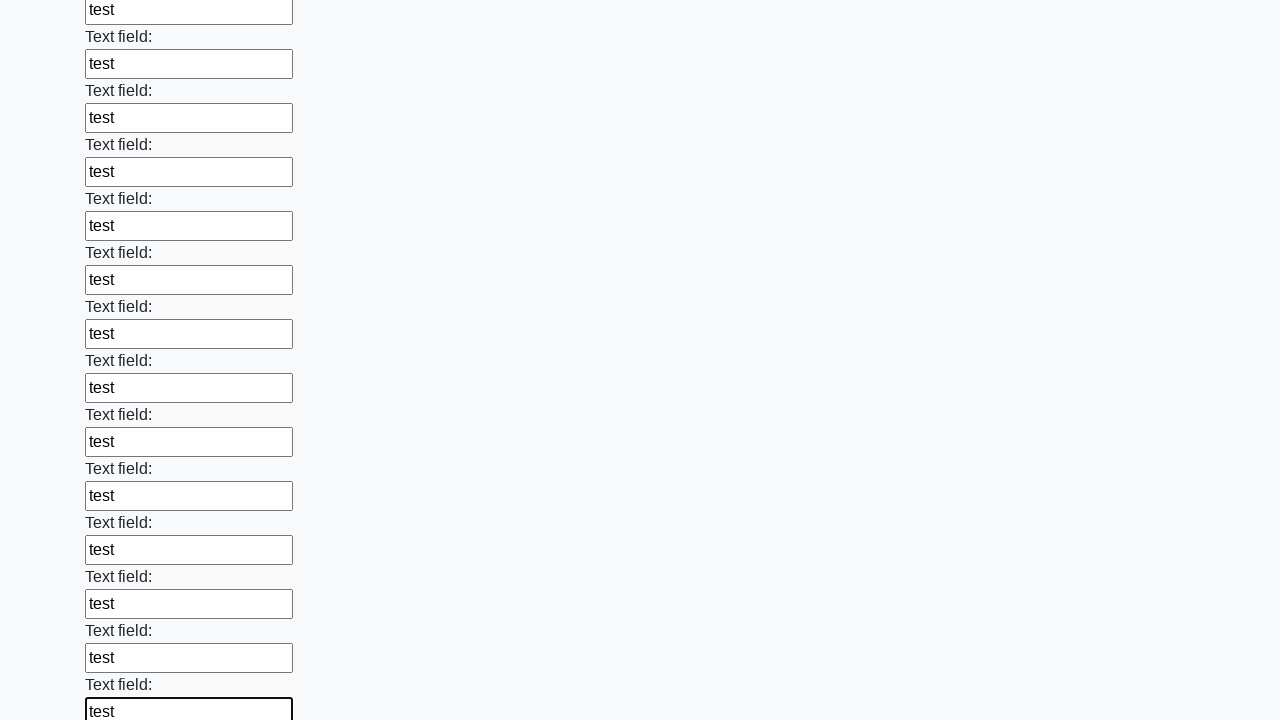

Filled a text input field with 'test'
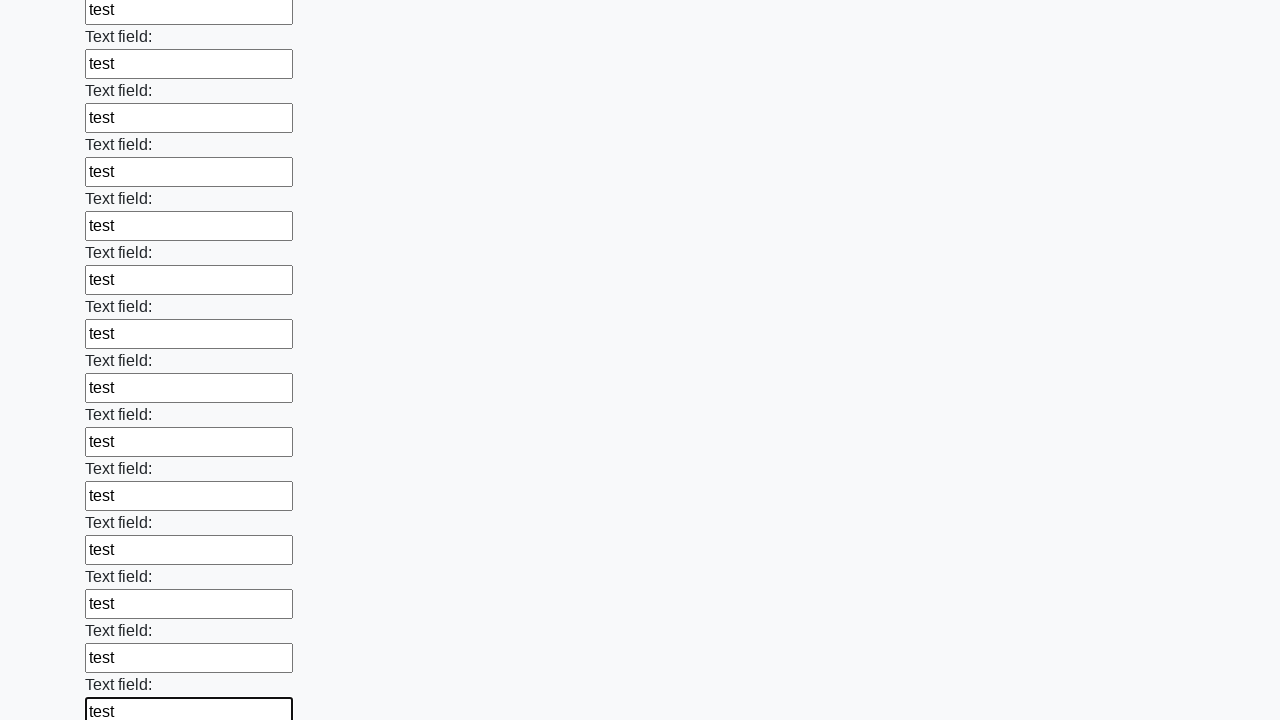

Filled a text input field with 'test'
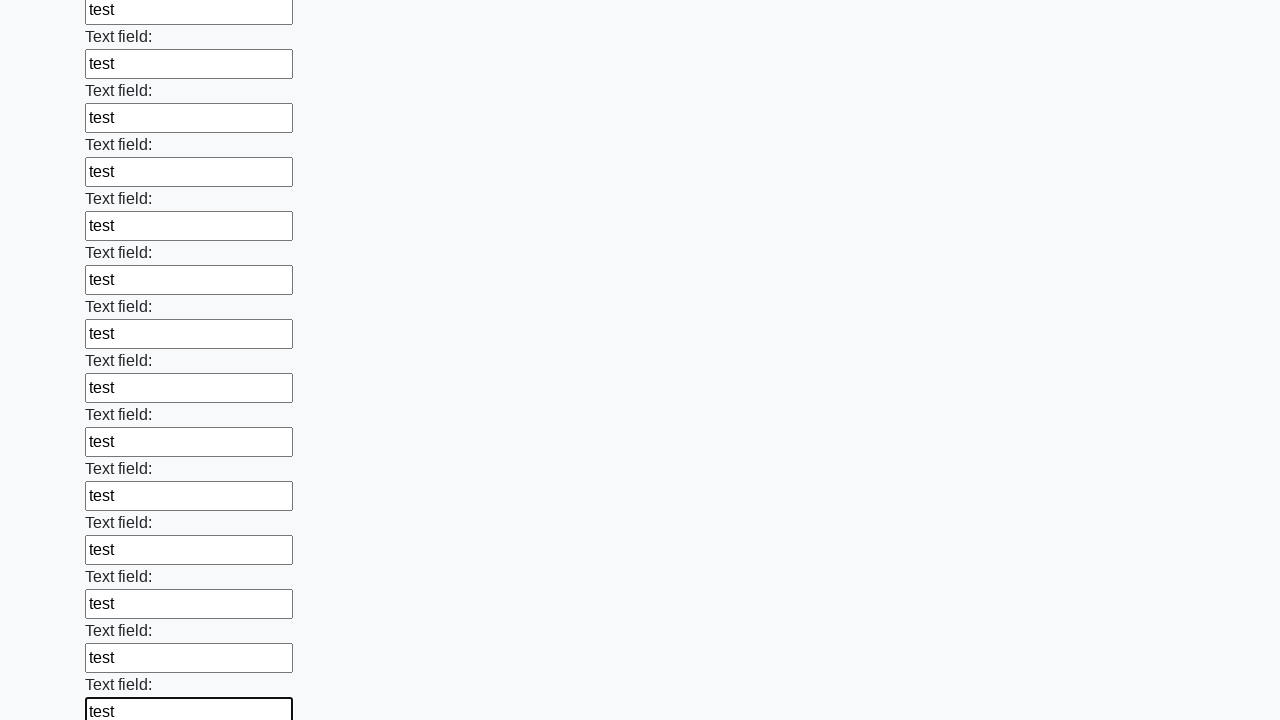

Filled a text input field with 'test'
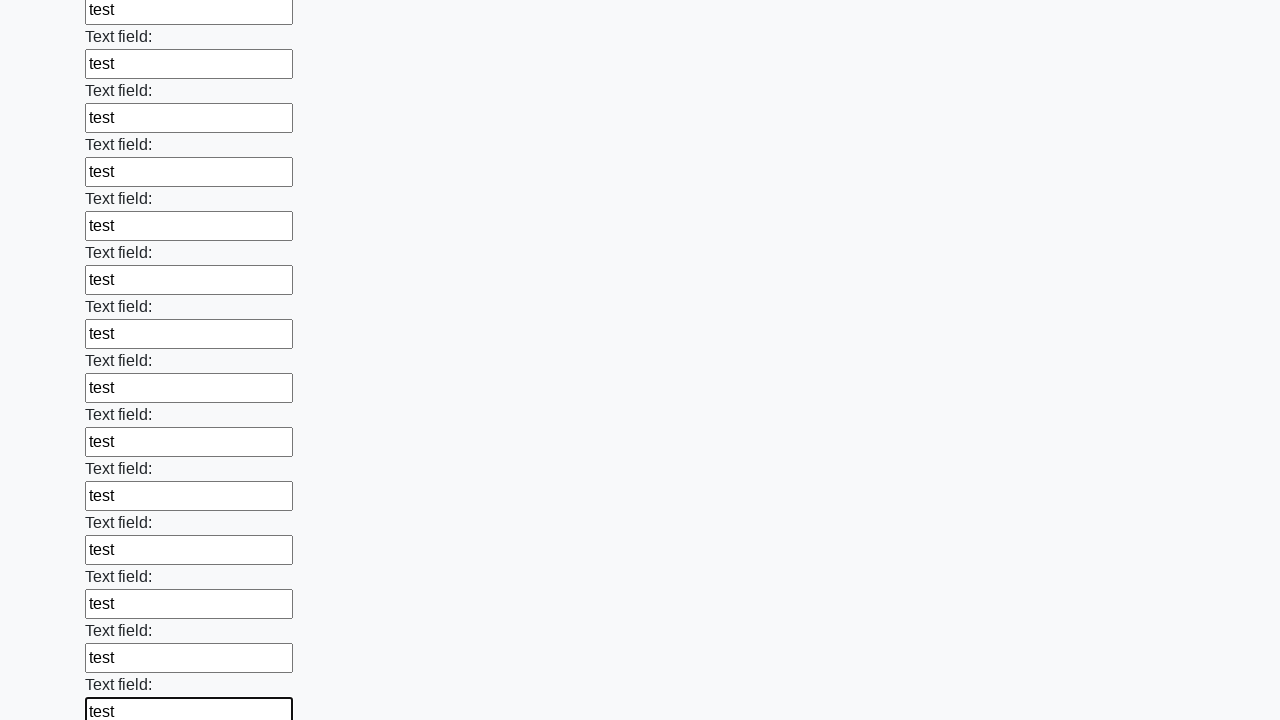

Filled a text input field with 'test'
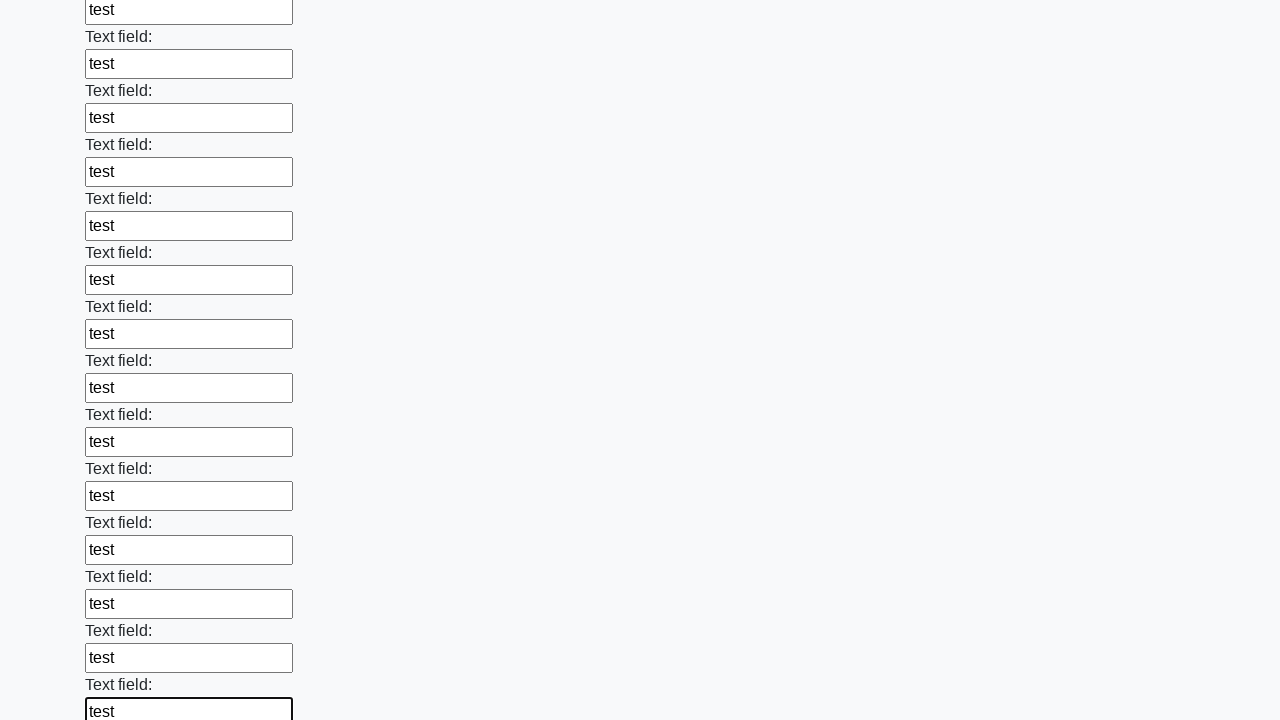

Filled a text input field with 'test'
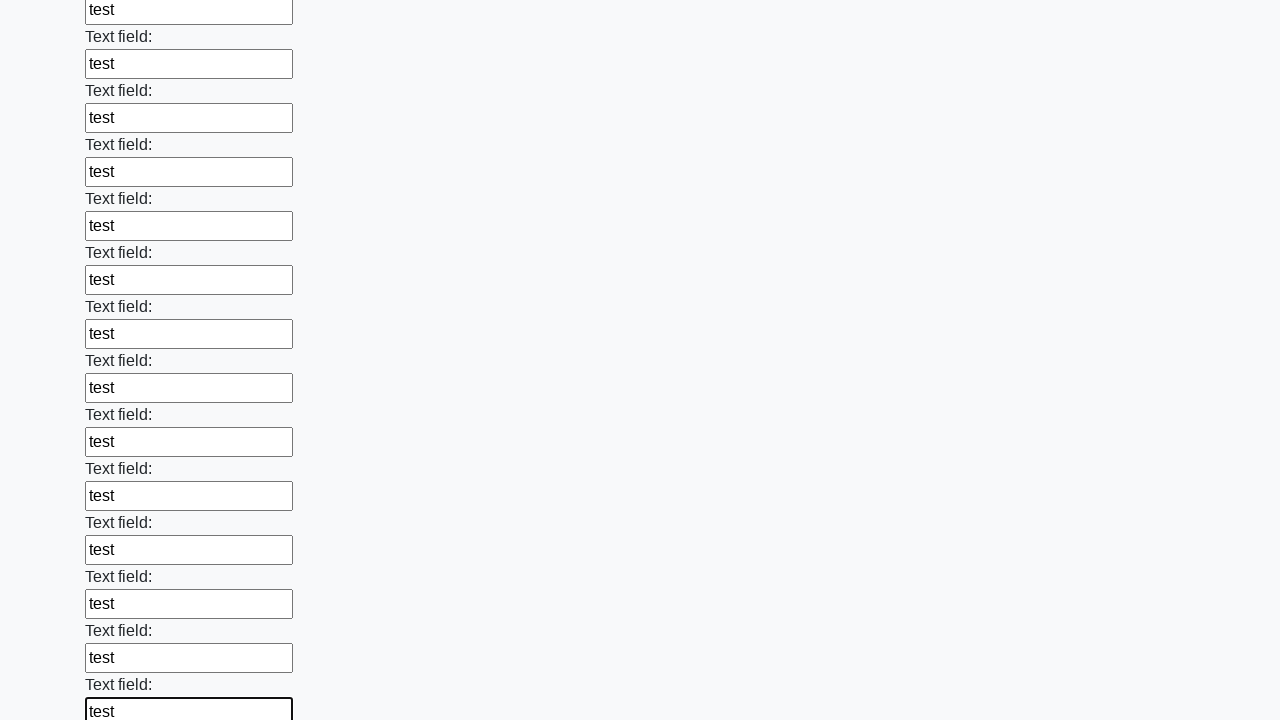

Filled a text input field with 'test'
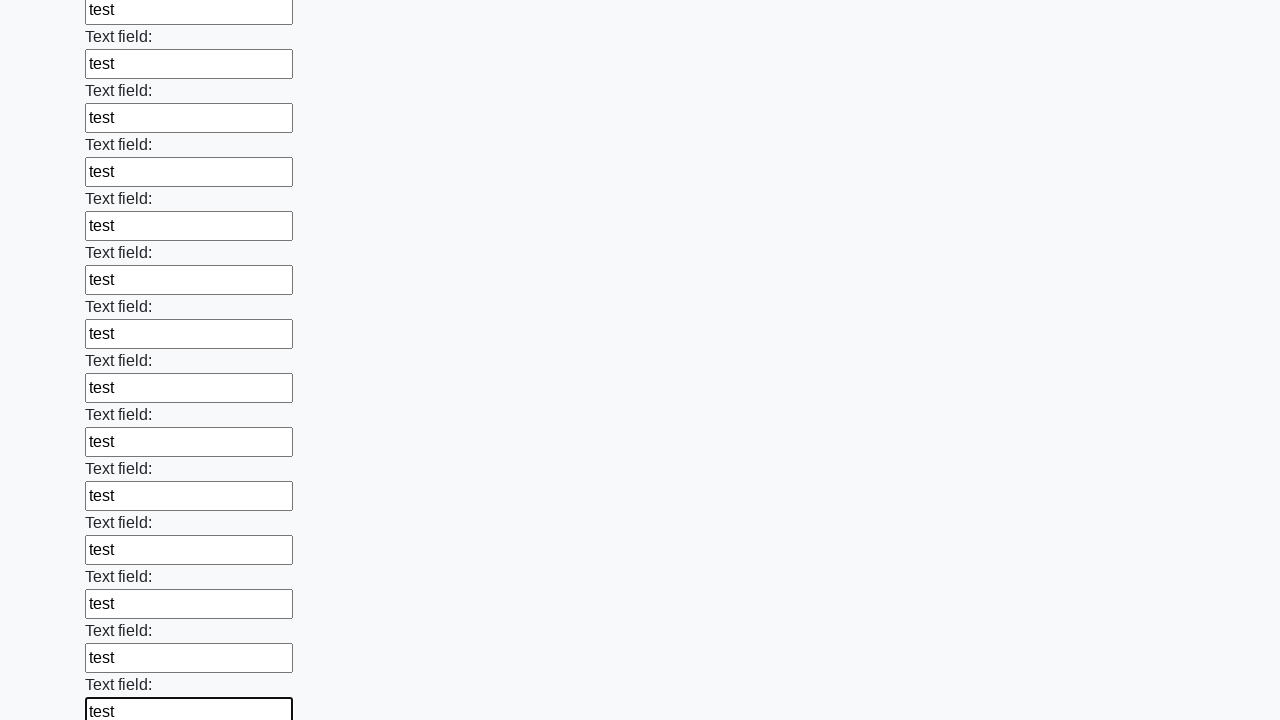

Filled a text input field with 'test'
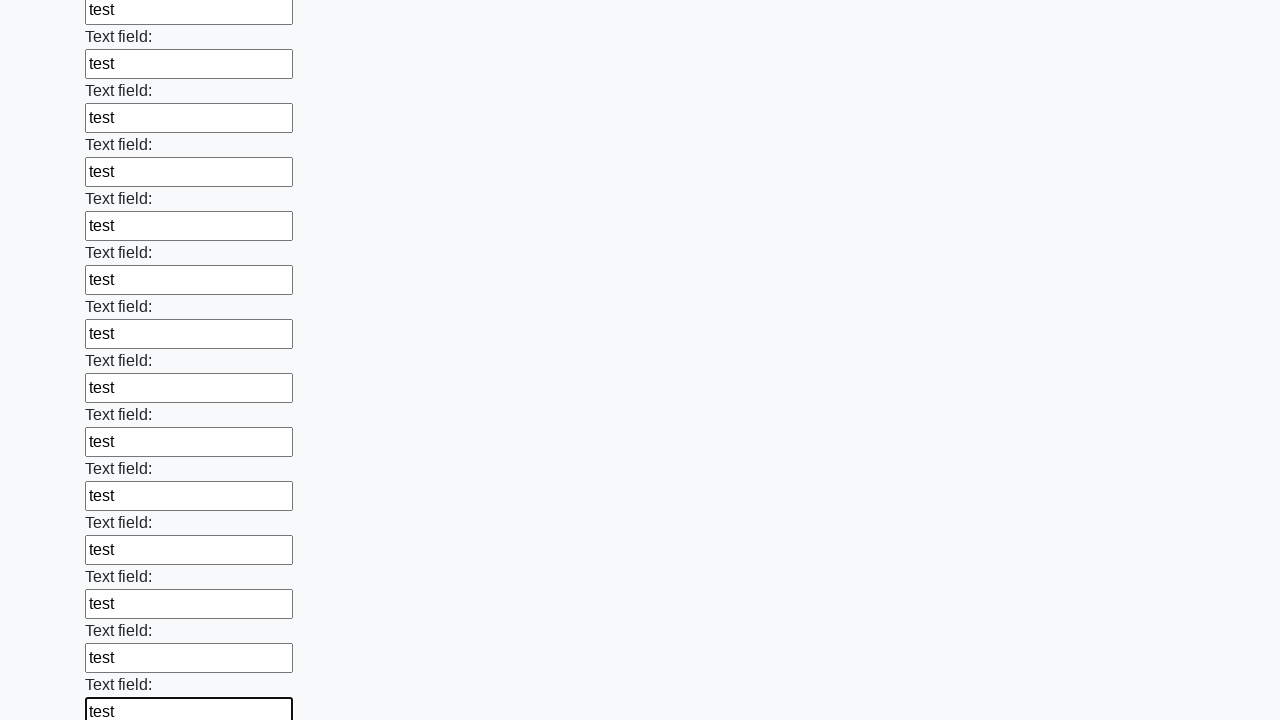

Filled a text input field with 'test'
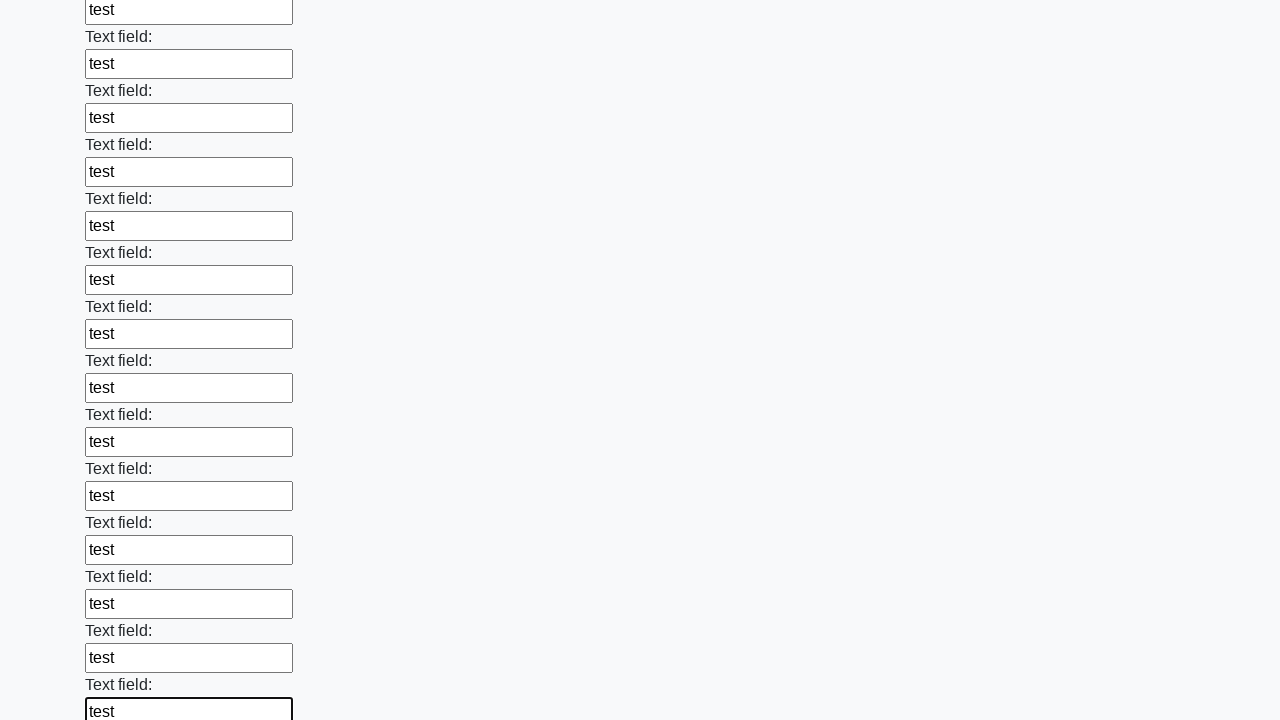

Filled a text input field with 'test'
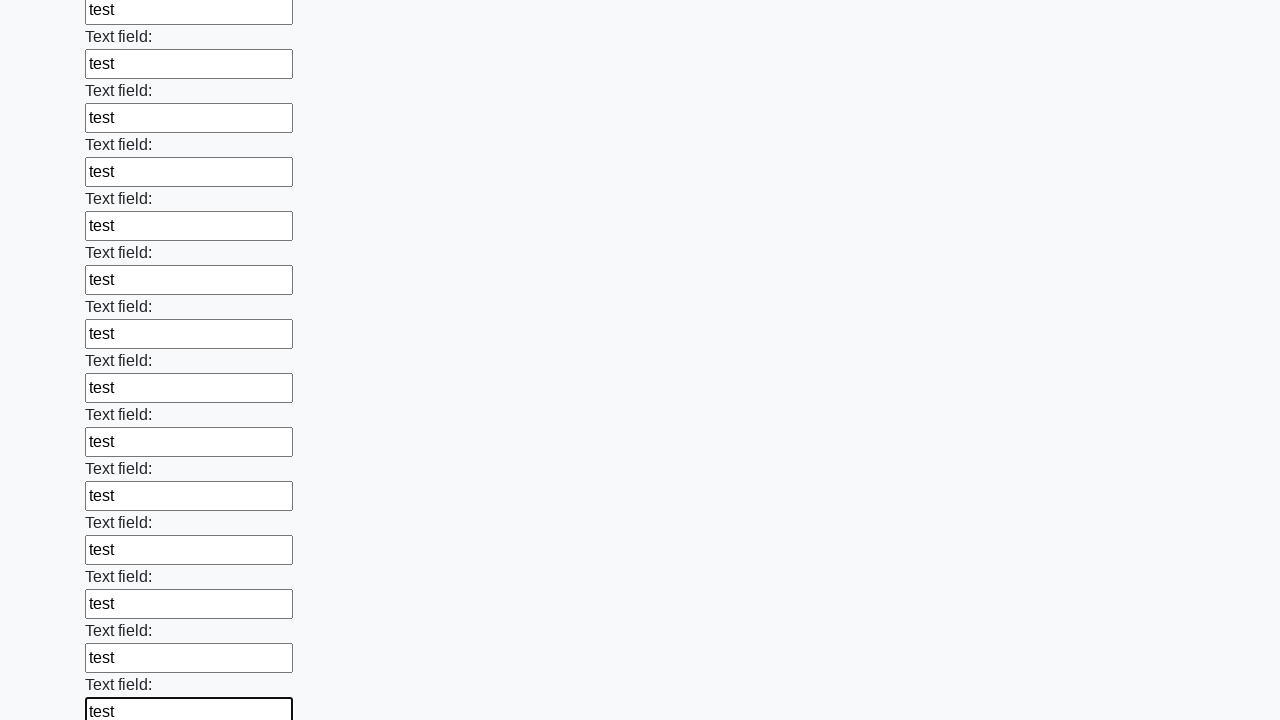

Filled a text input field with 'test'
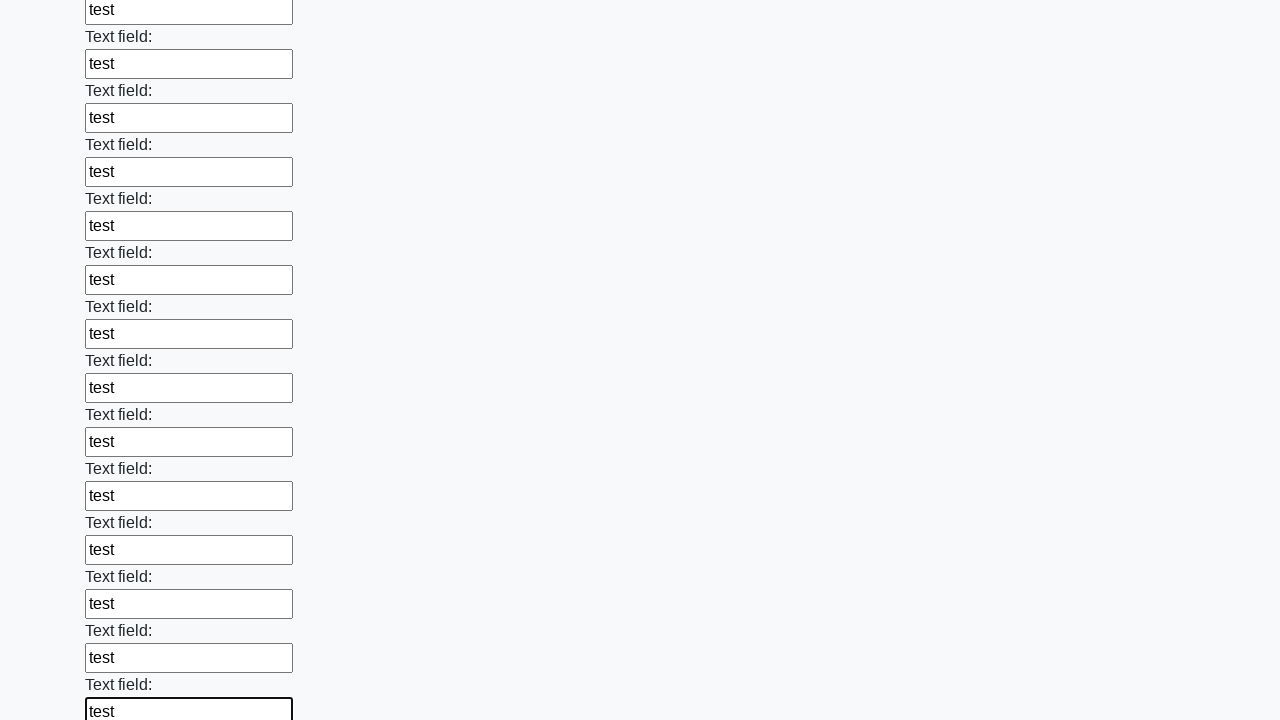

Filled a text input field with 'test'
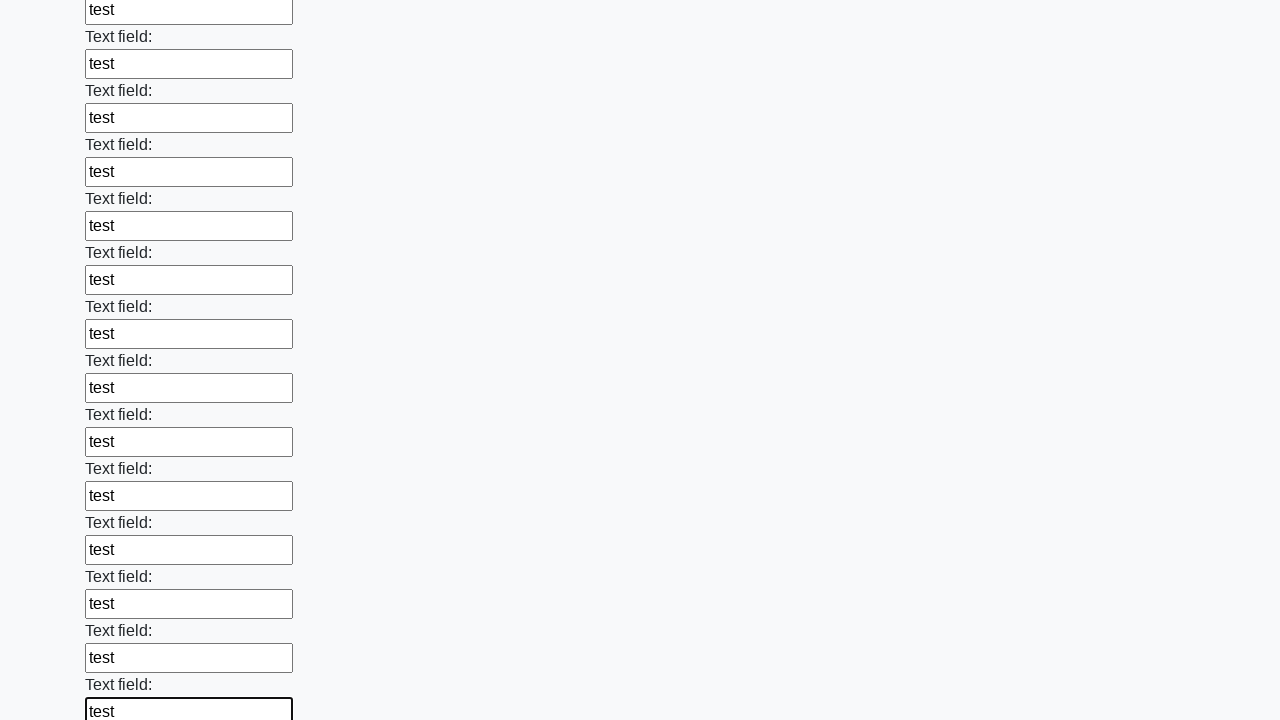

Filled a text input field with 'test'
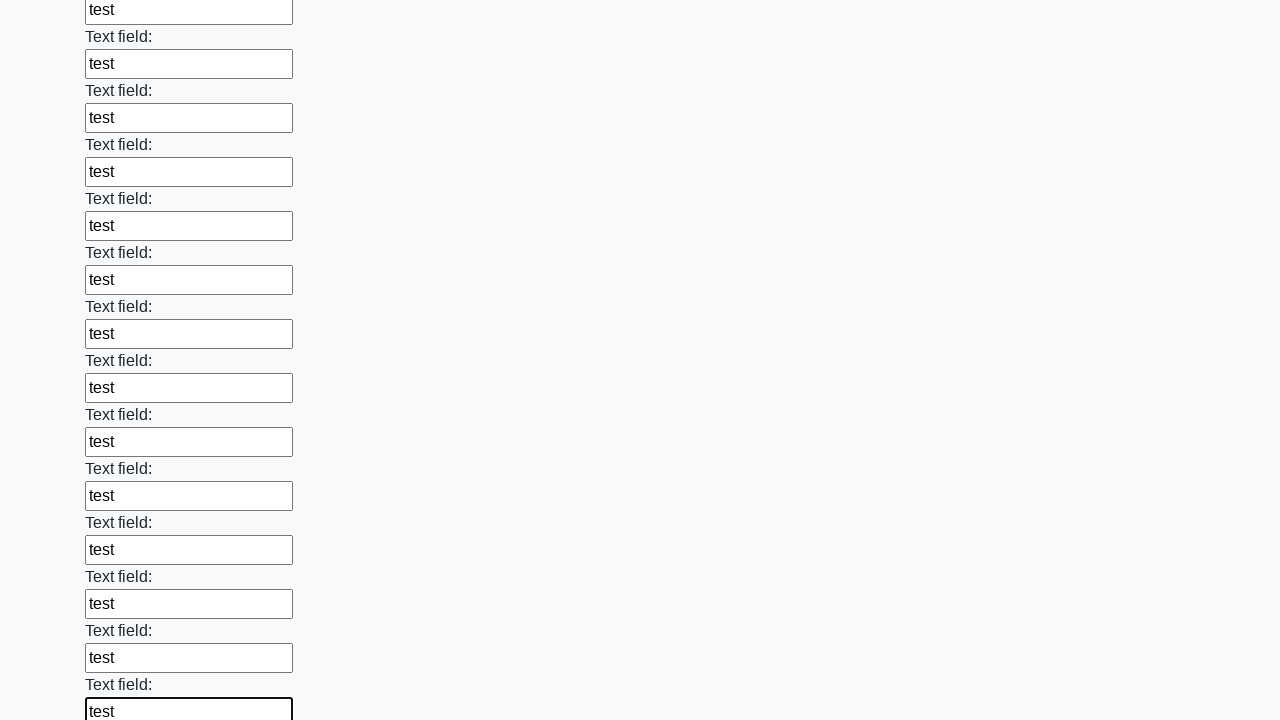

Filled a text input field with 'test'
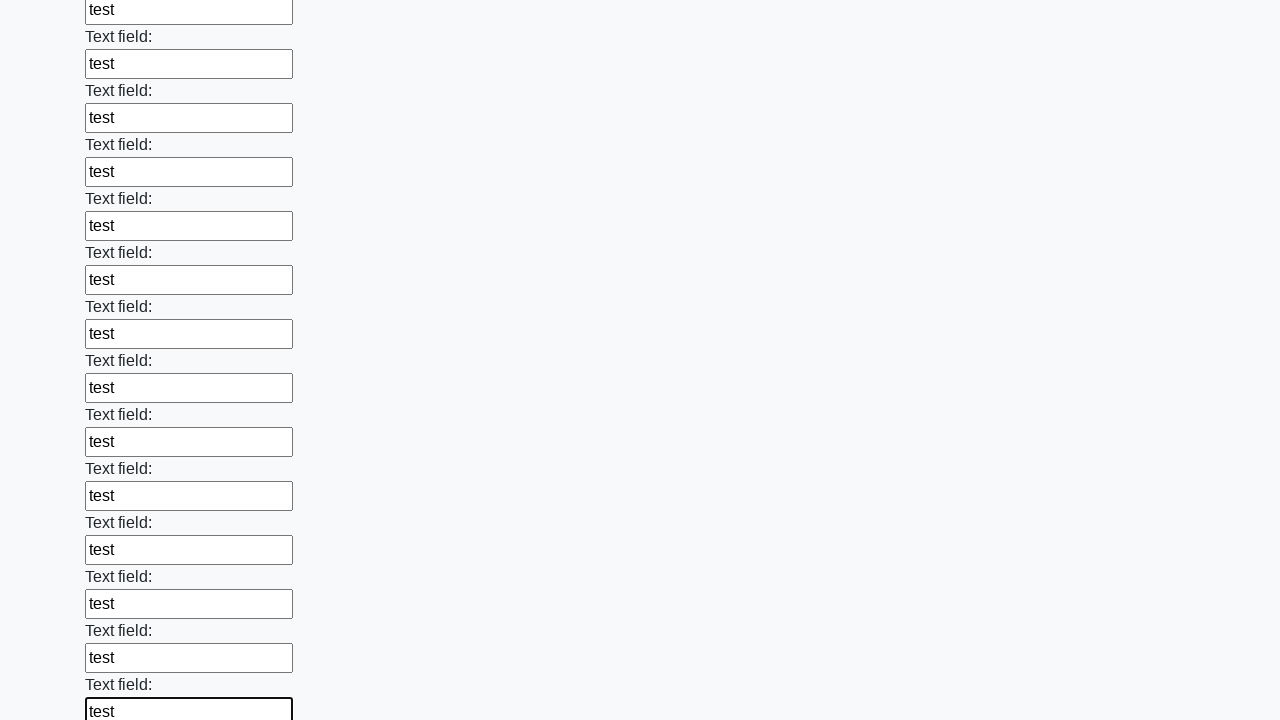

Filled a text input field with 'test'
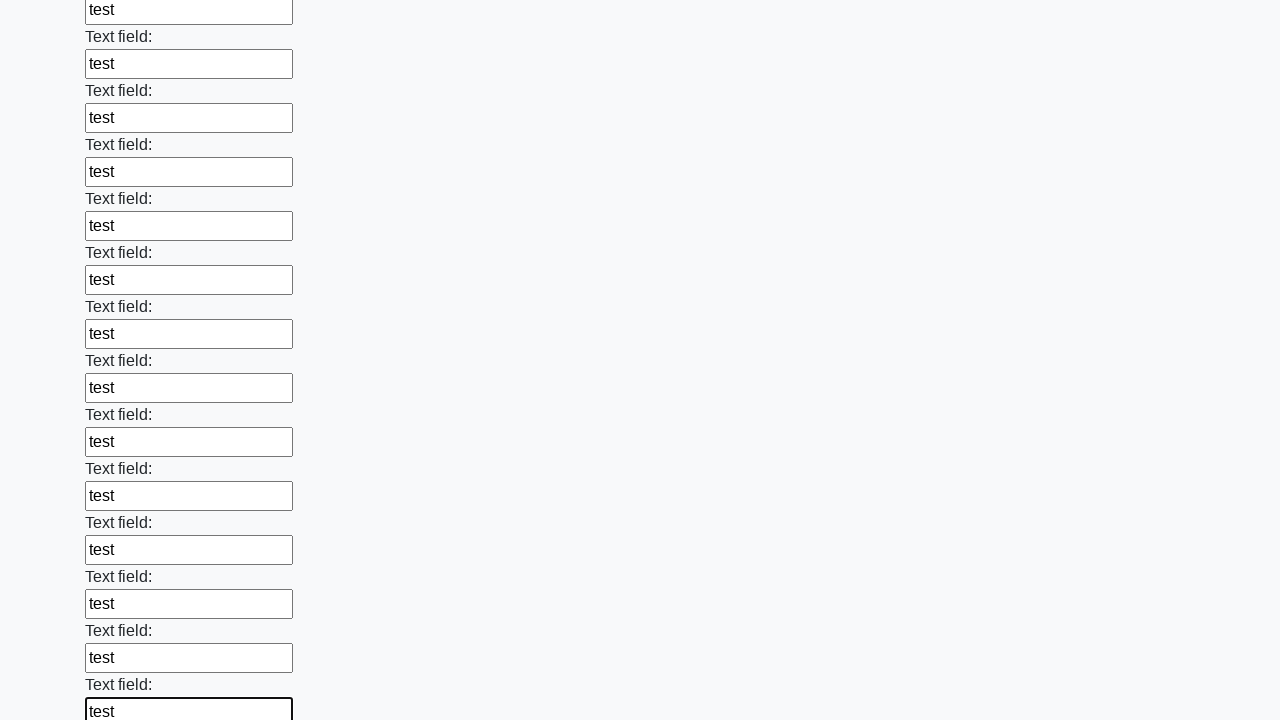

Filled a text input field with 'test'
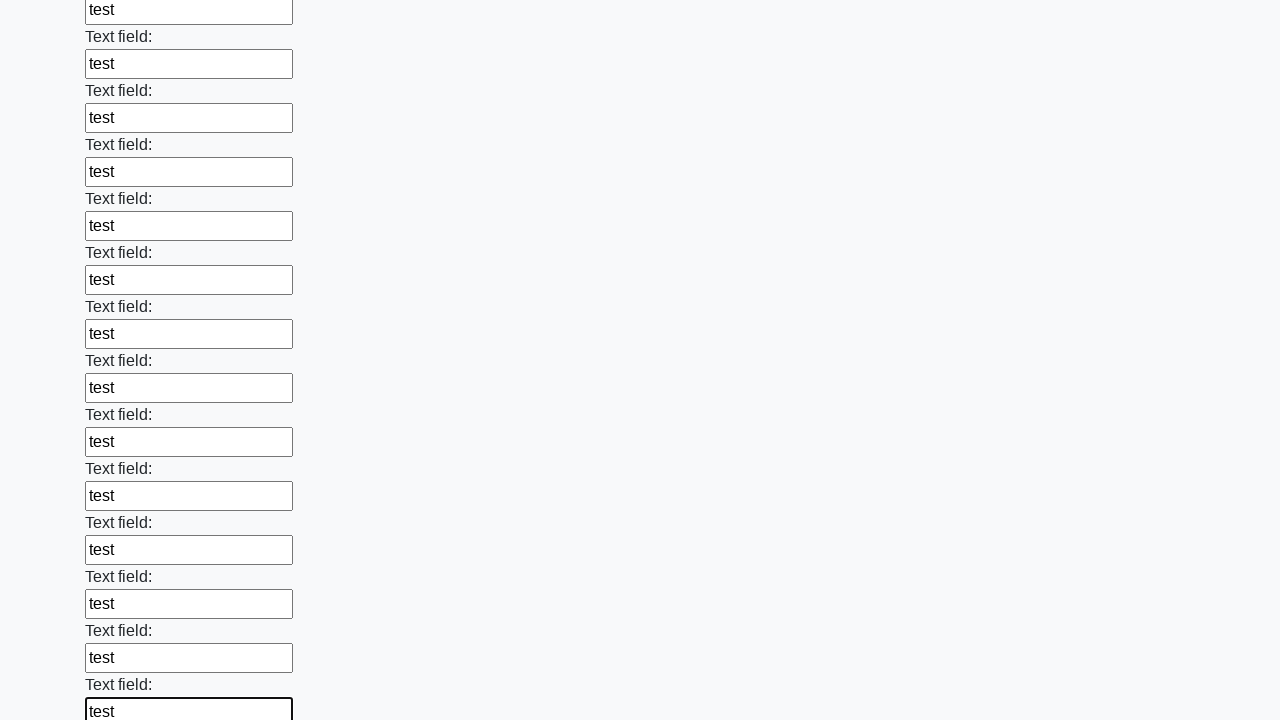

Filled a text input field with 'test'
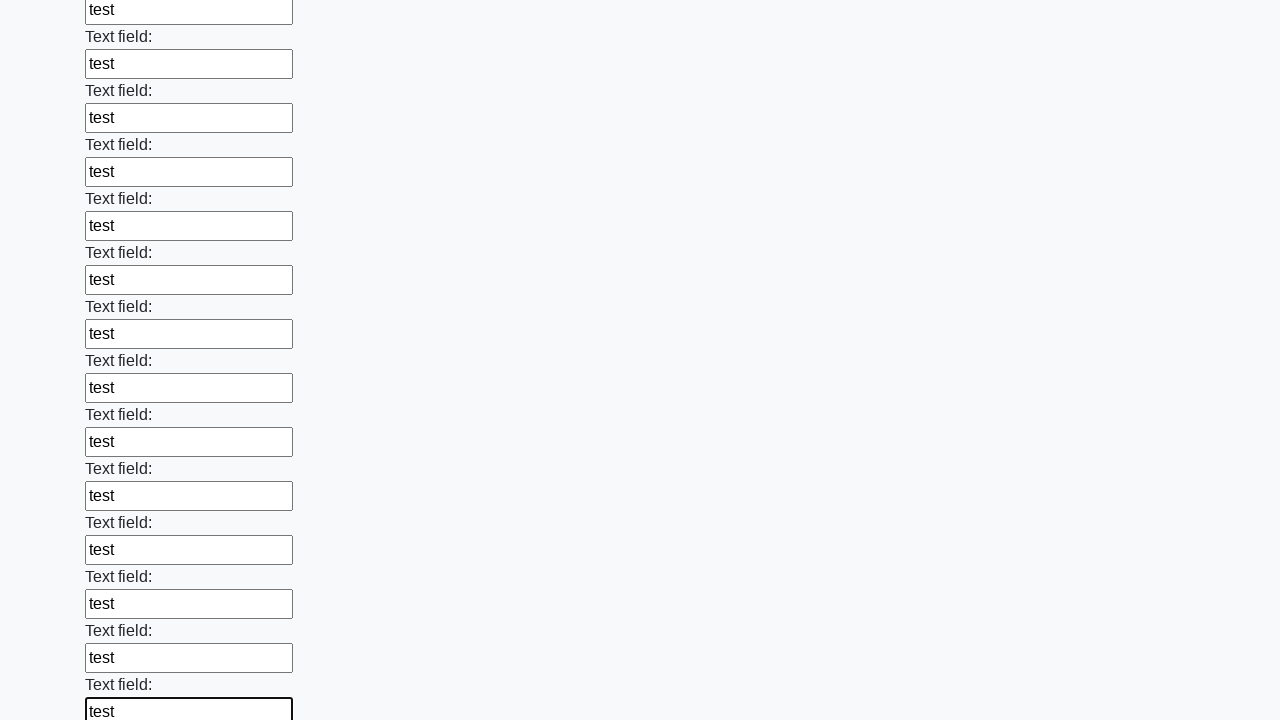

Filled a text input field with 'test'
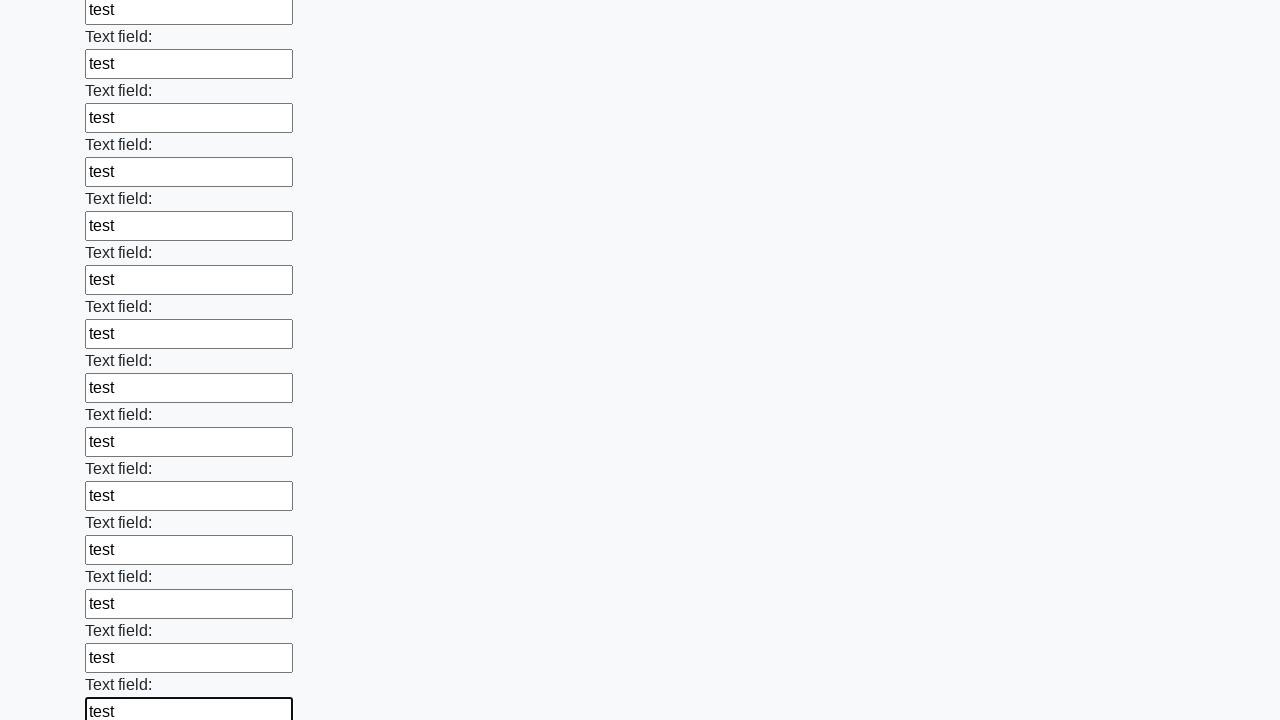

Filled a text input field with 'test'
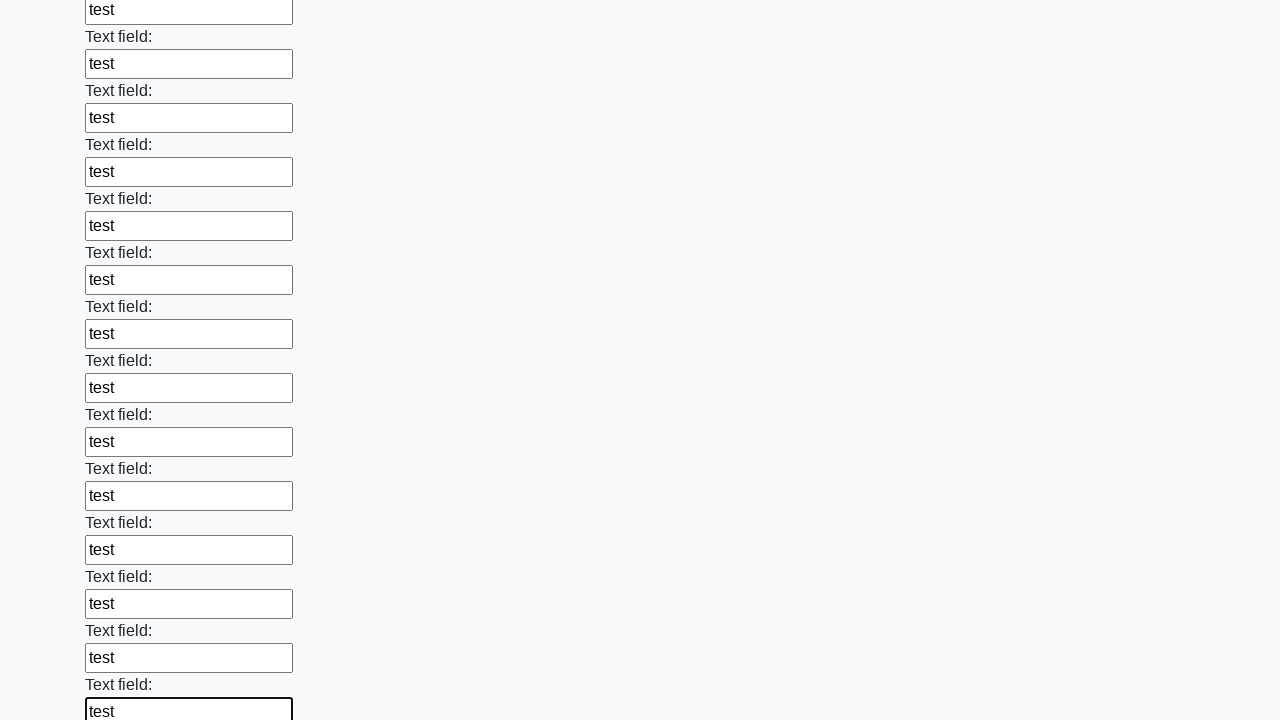

Filled a text input field with 'test'
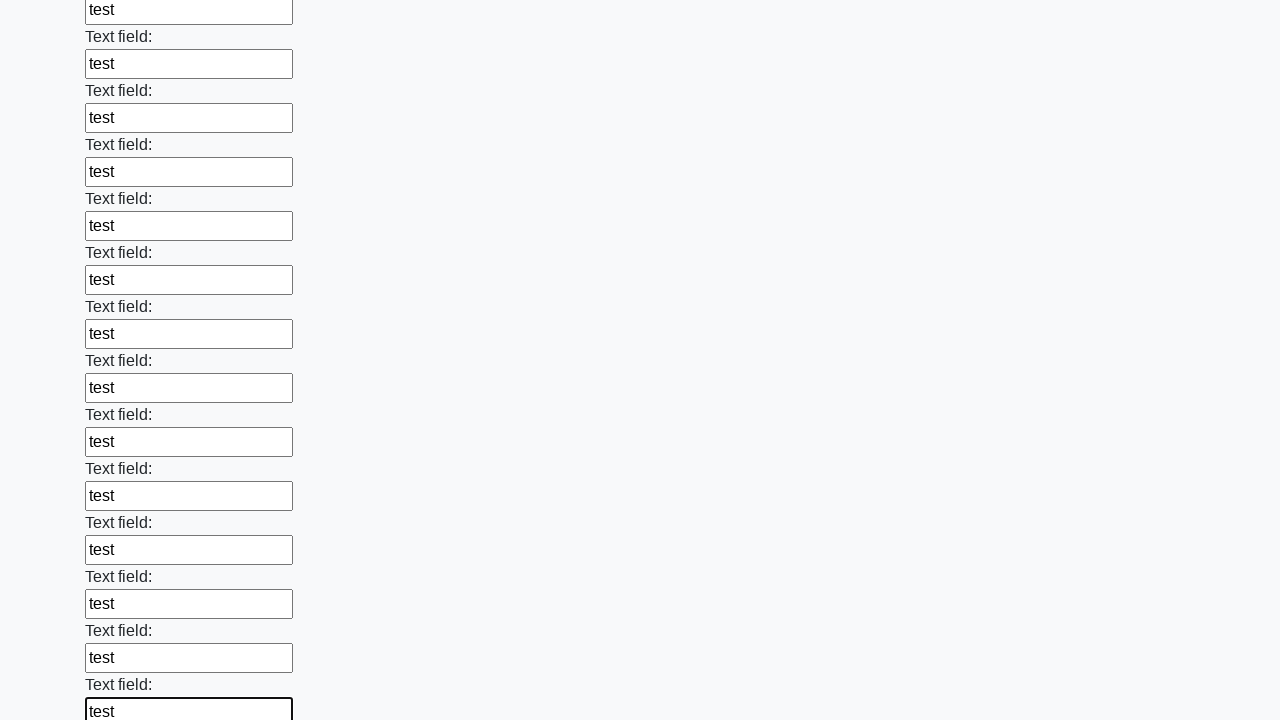

Filled a text input field with 'test'
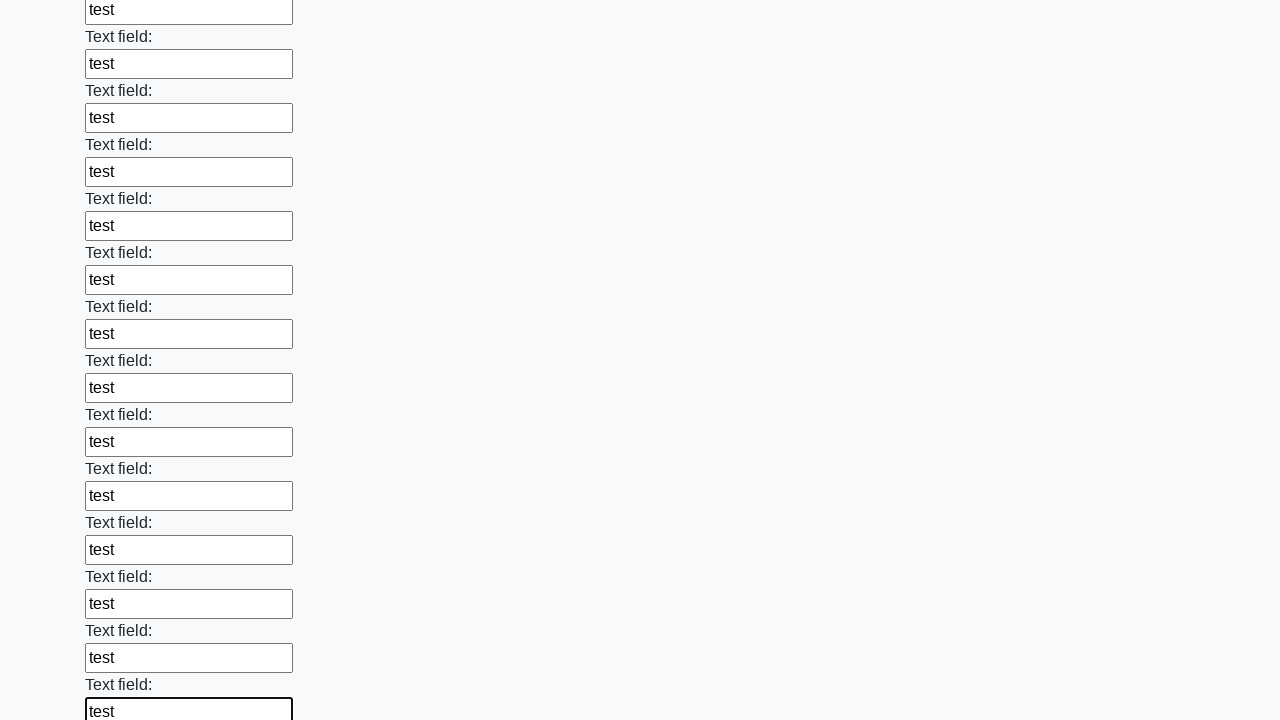

Filled a text input field with 'test'
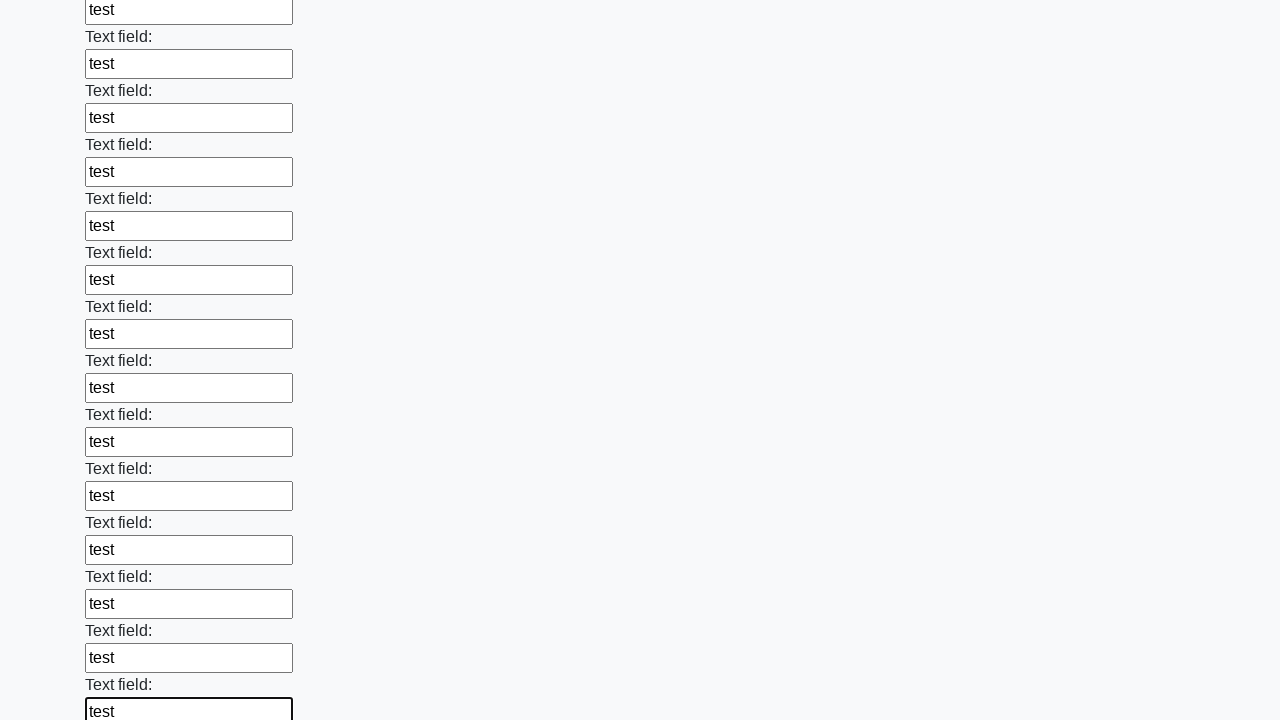

Filled a text input field with 'test'
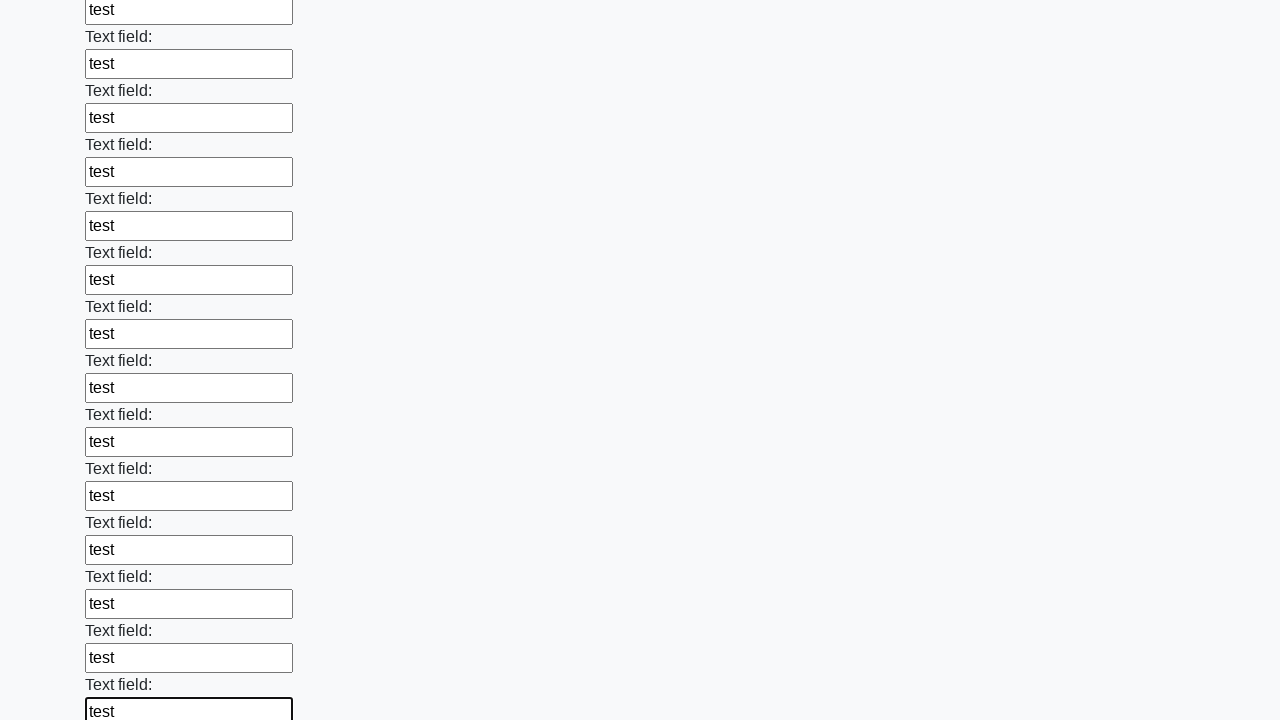

Filled a text input field with 'test'
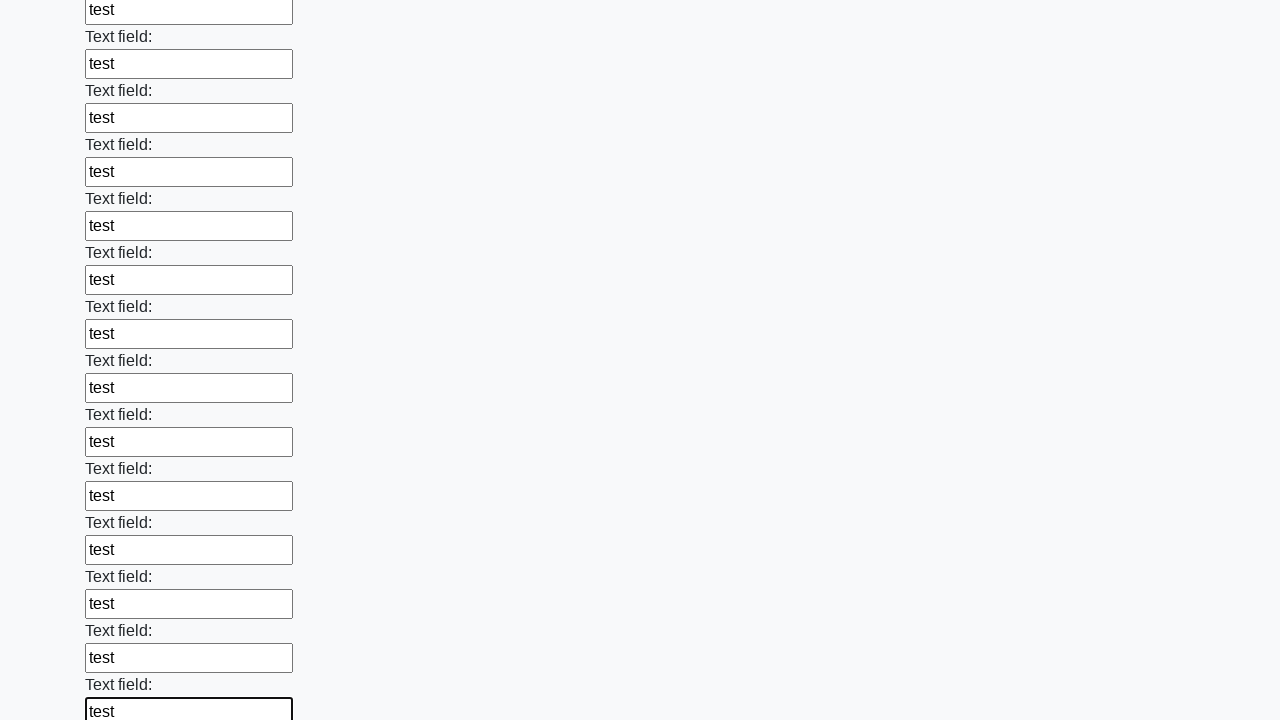

Filled a text input field with 'test'
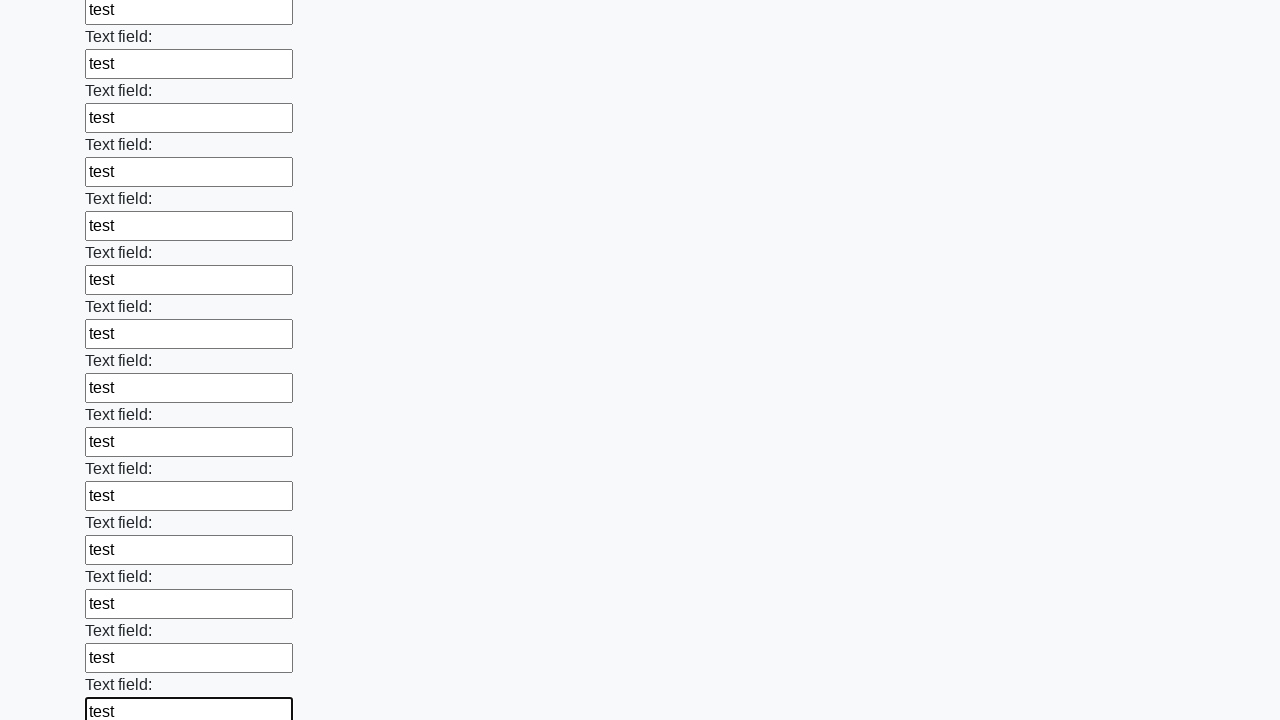

Filled a text input field with 'test'
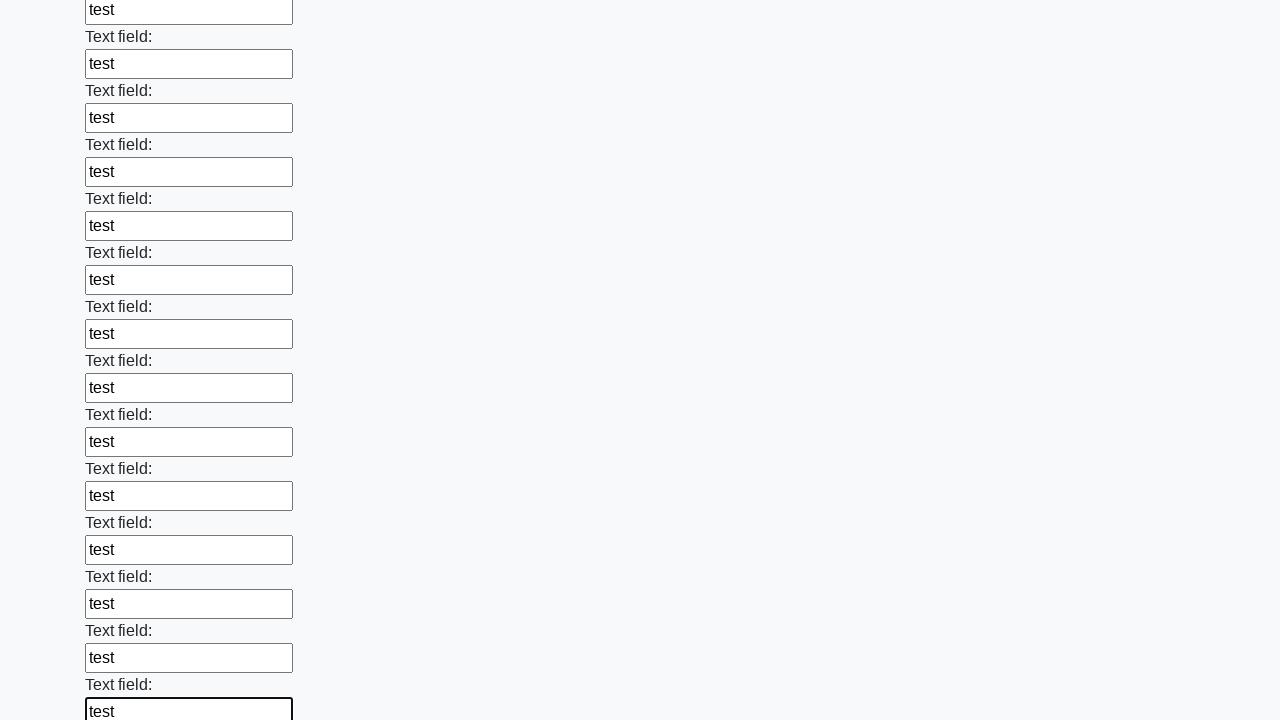

Filled a text input field with 'test'
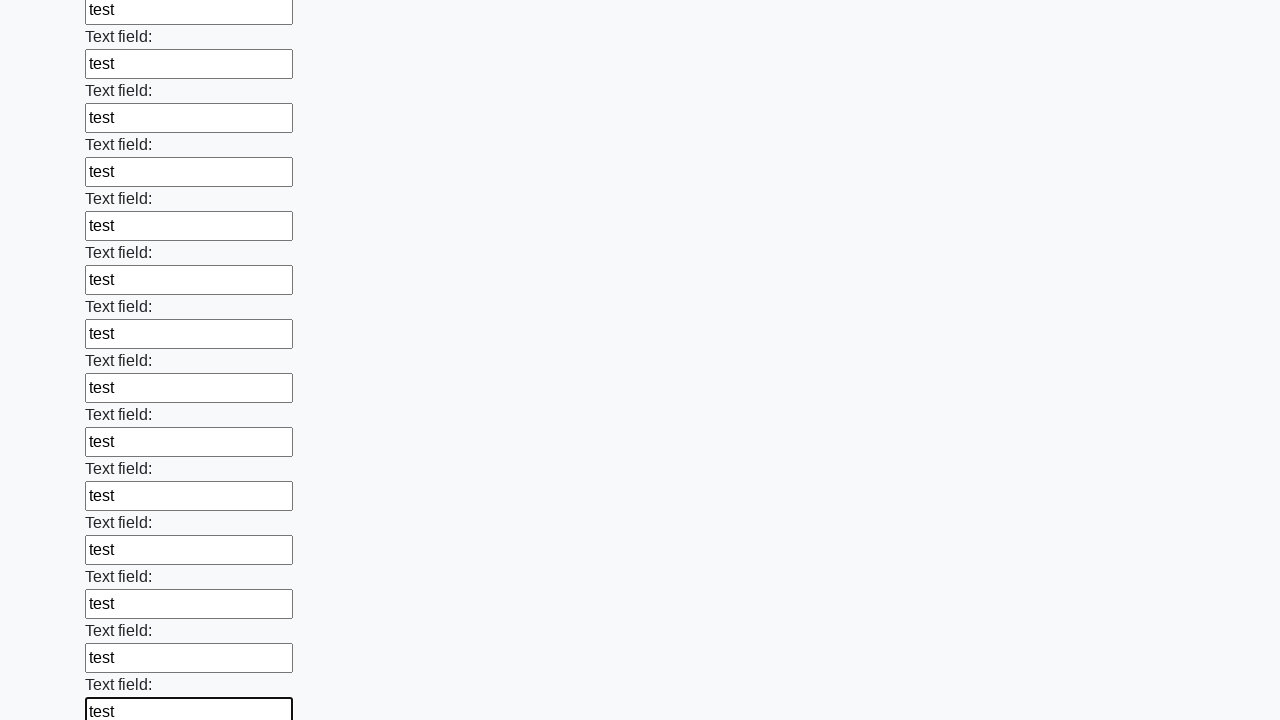

Filled a text input field with 'test'
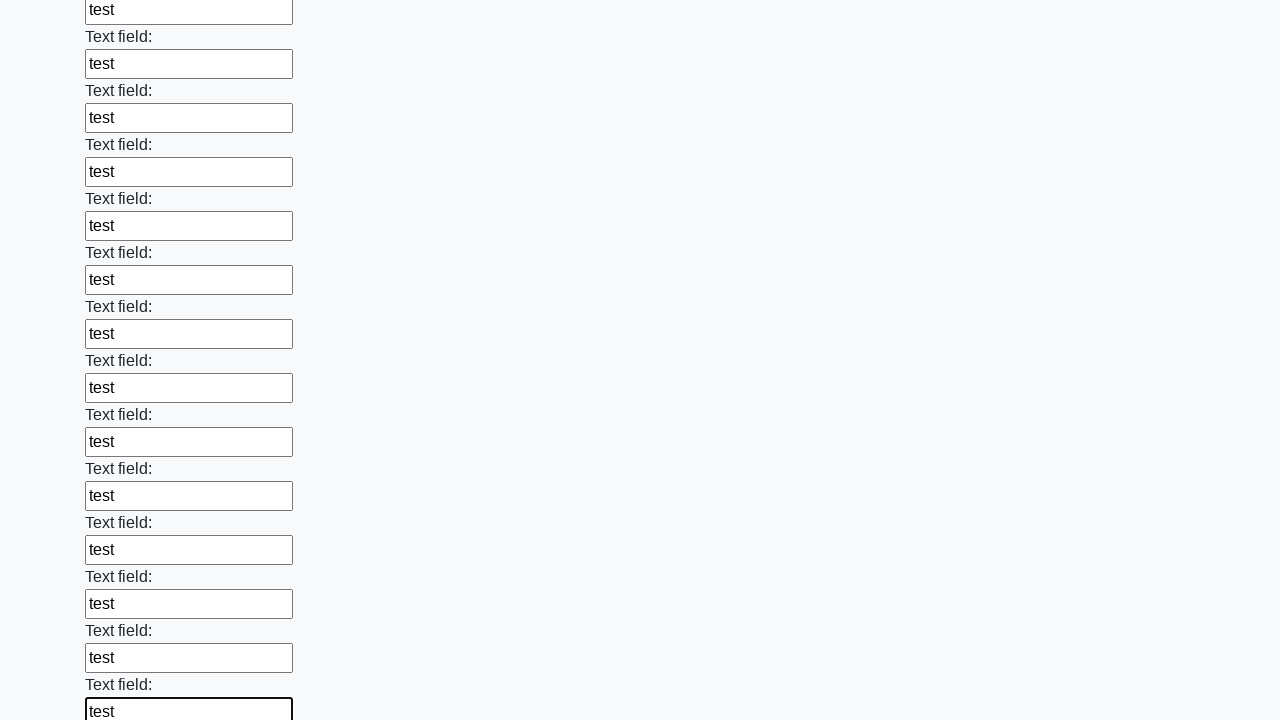

Filled a text input field with 'test'
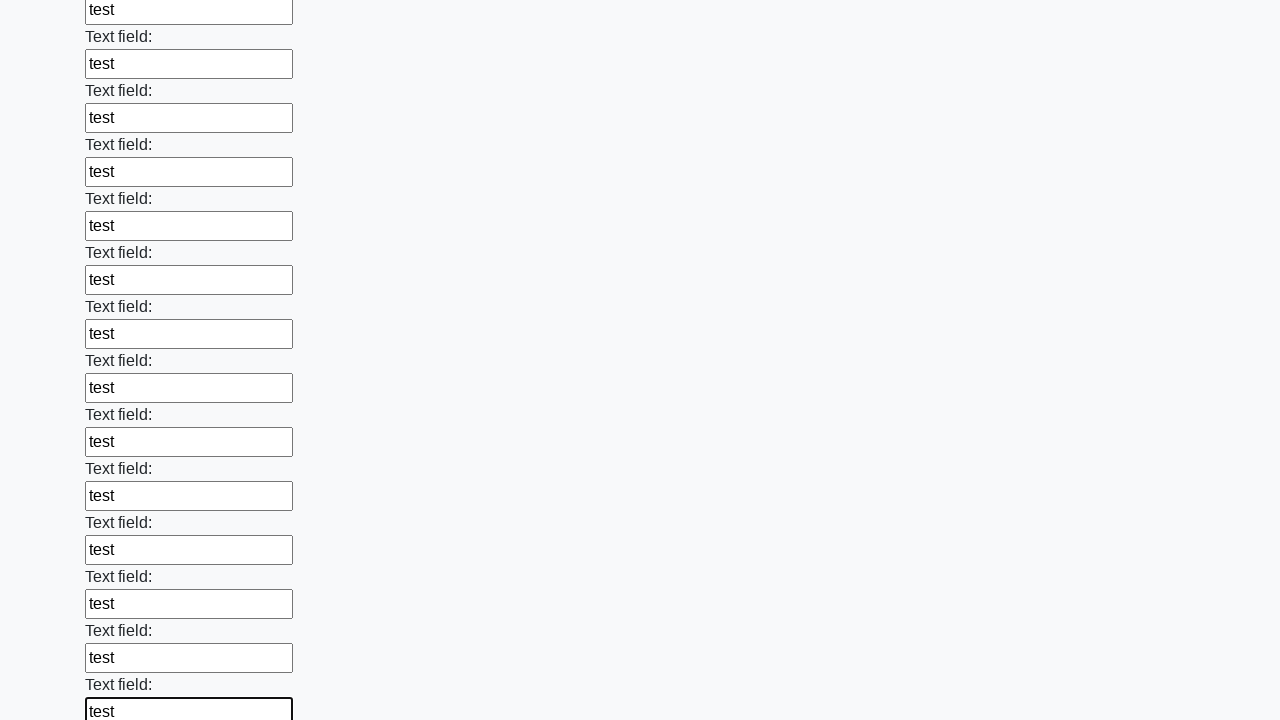

Filled a text input field with 'test'
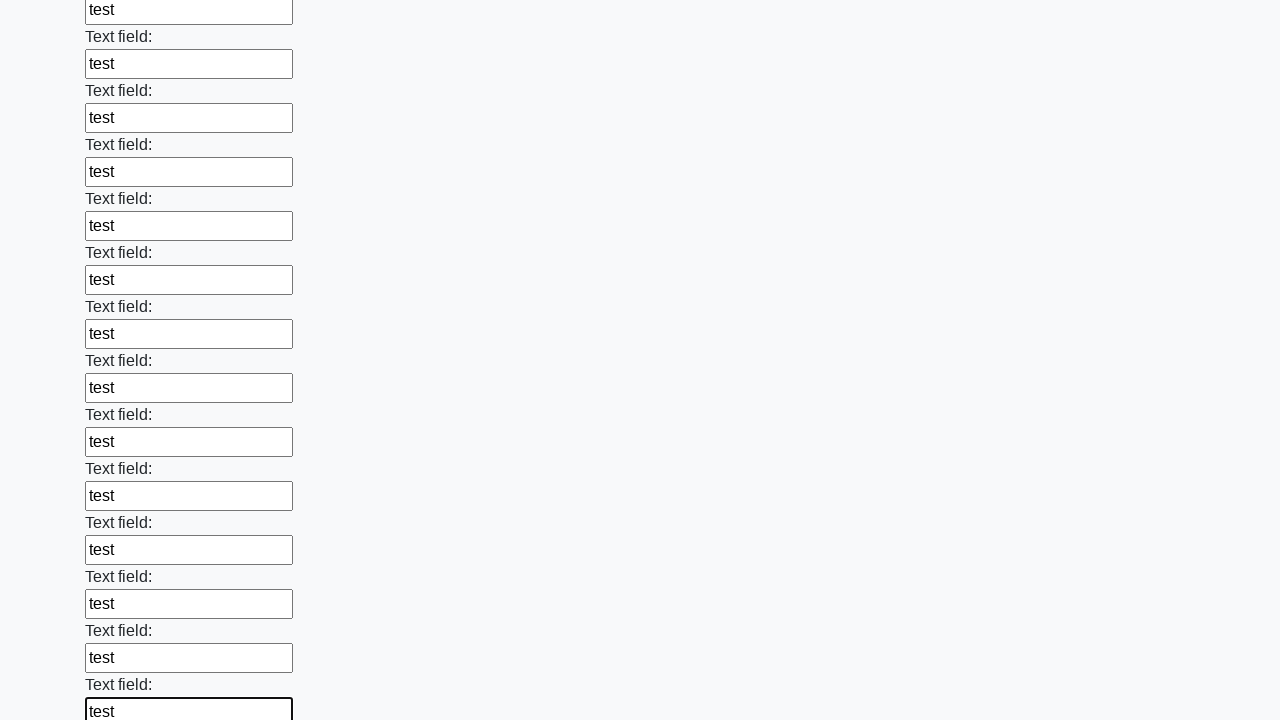

Filled a text input field with 'test'
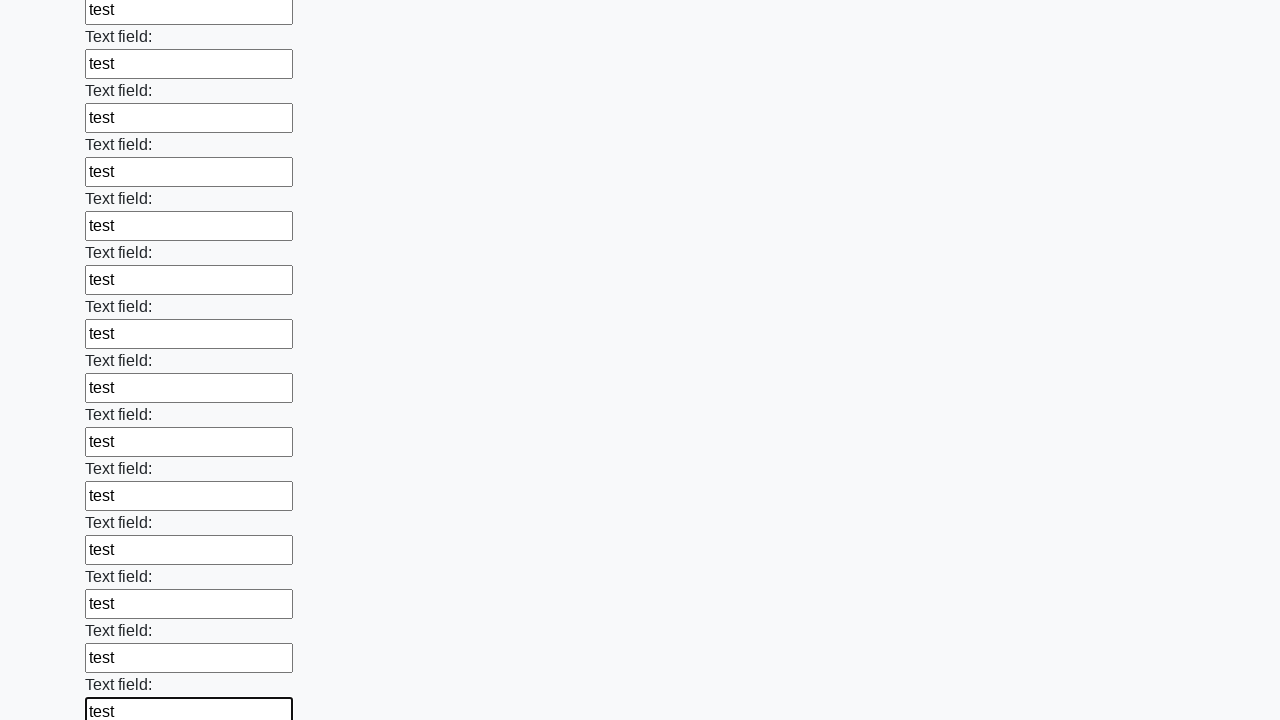

Filled a text input field with 'test'
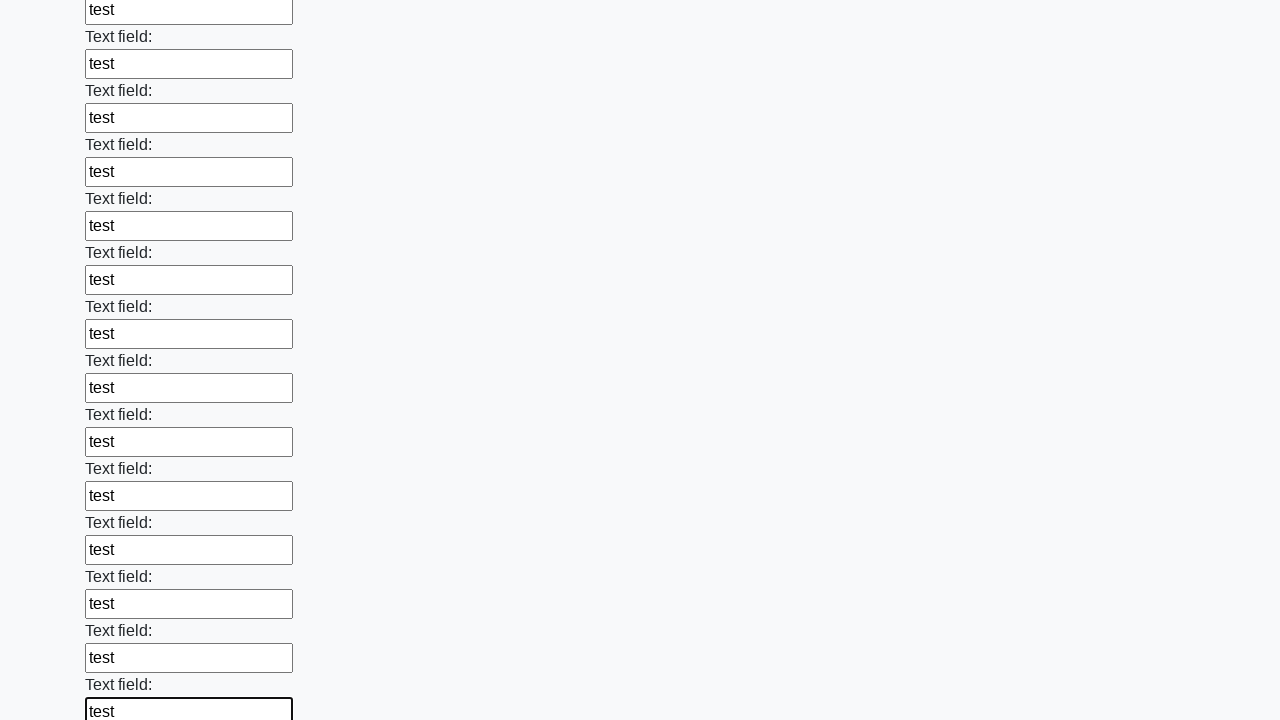

Filled a text input field with 'test'
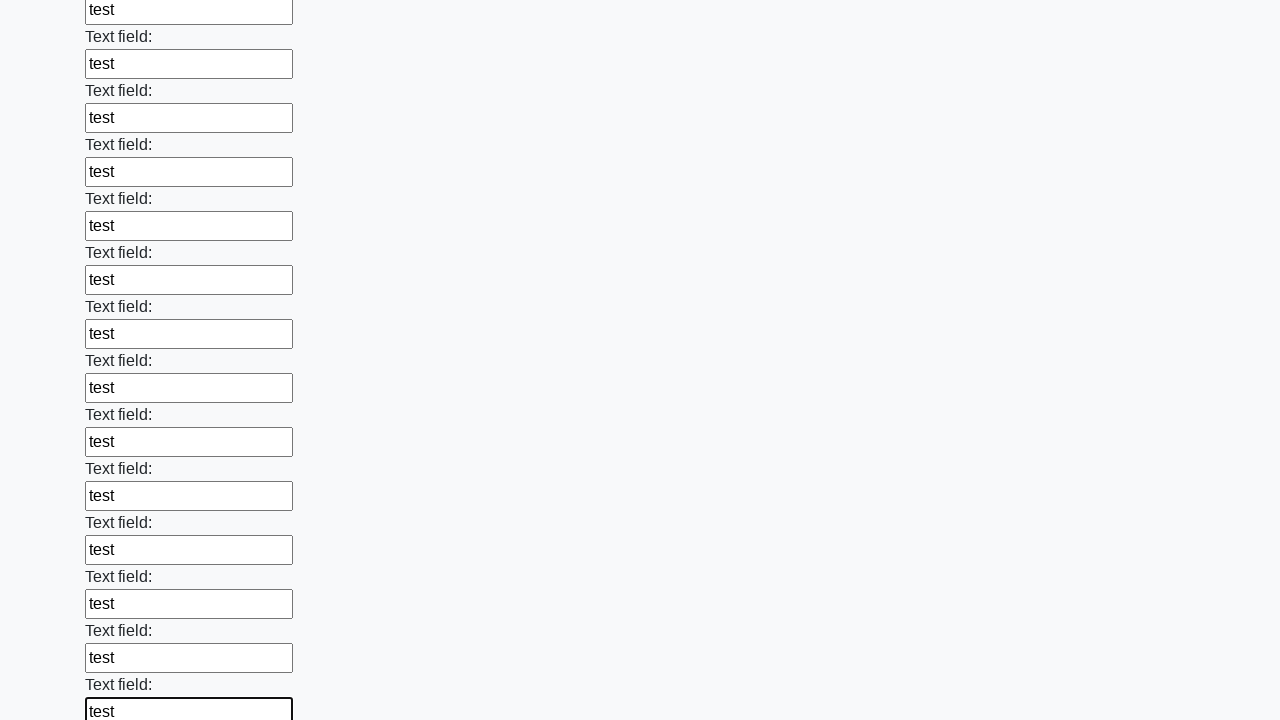

Filled a text input field with 'test'
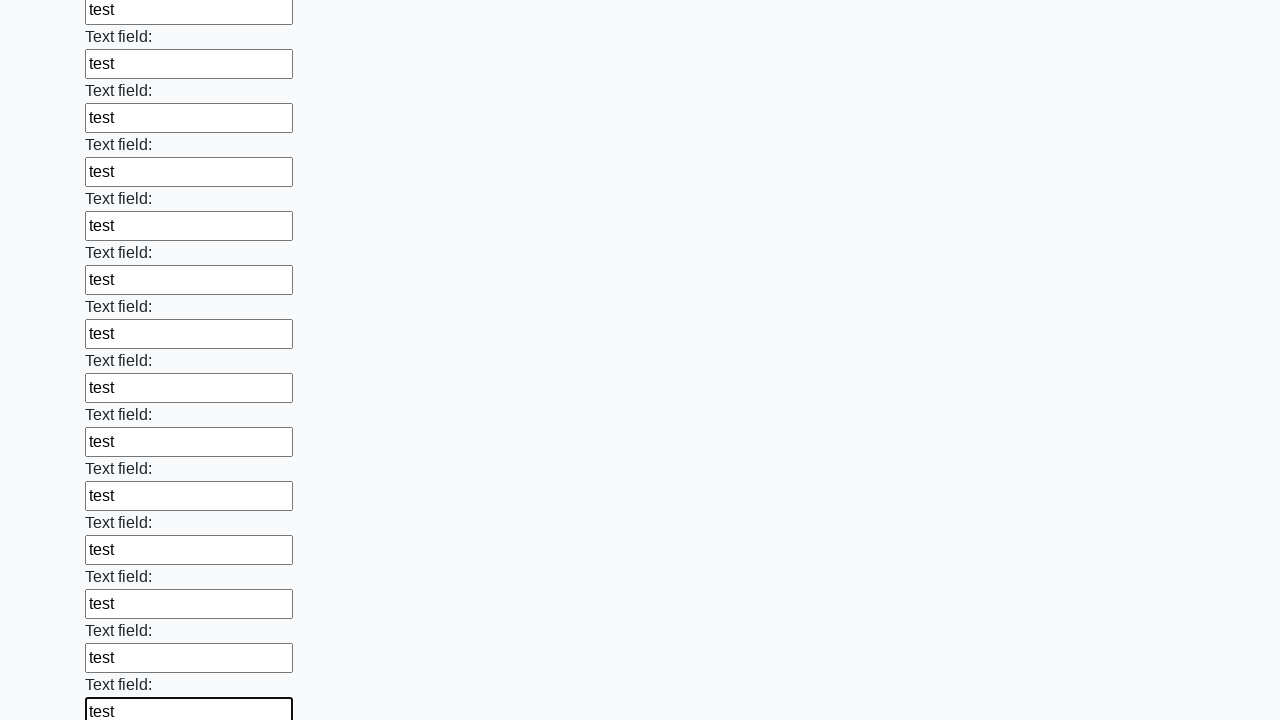

Filled a text input field with 'test'
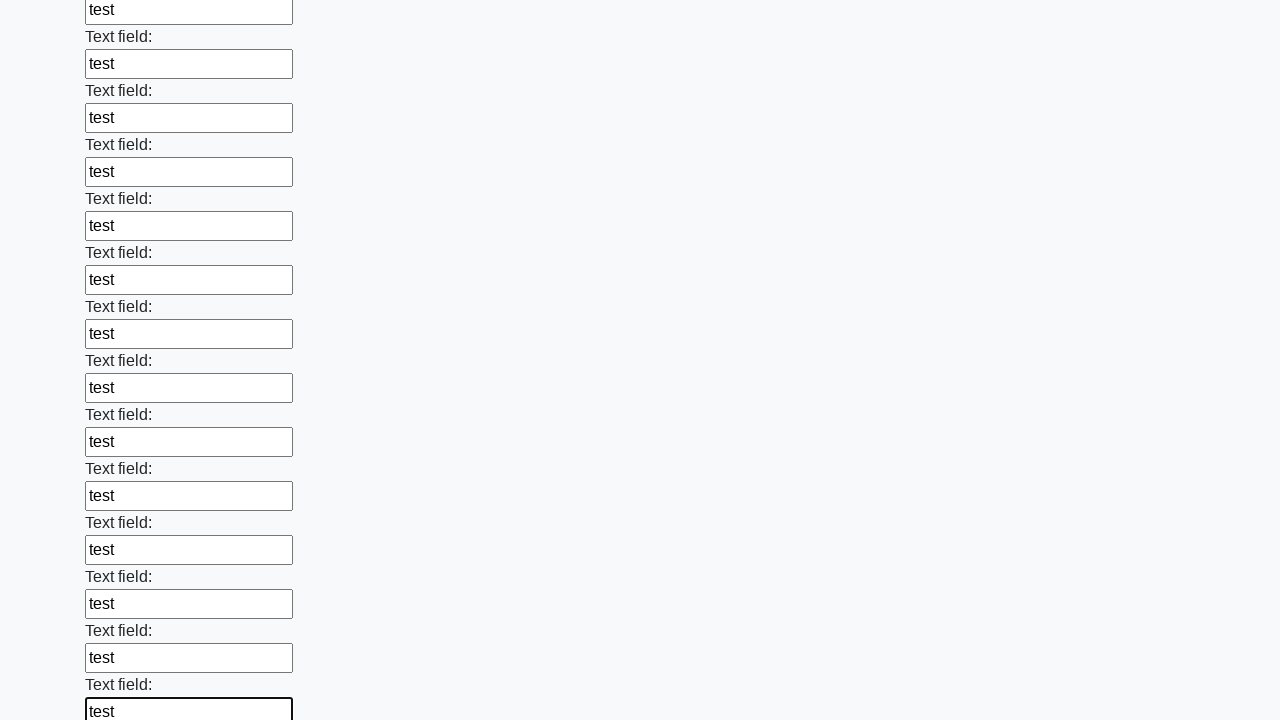

Filled a text input field with 'test'
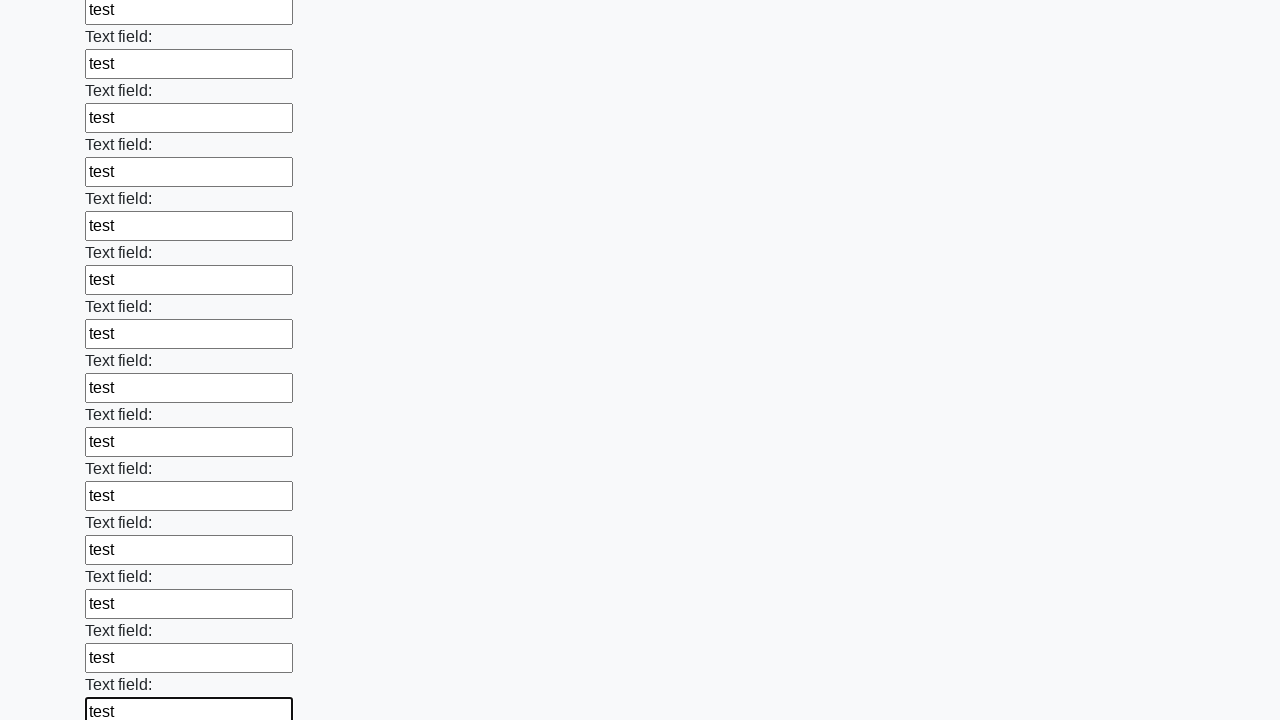

Filled a text input field with 'test'
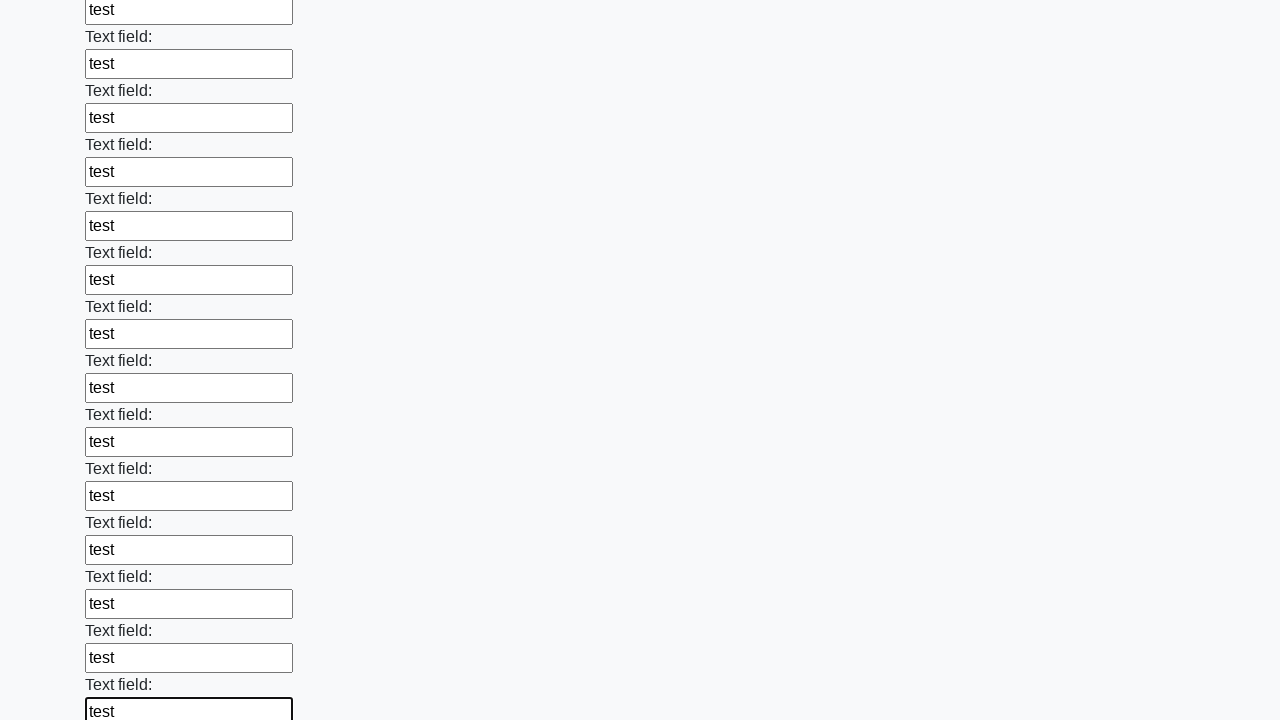

Filled a text input field with 'test'
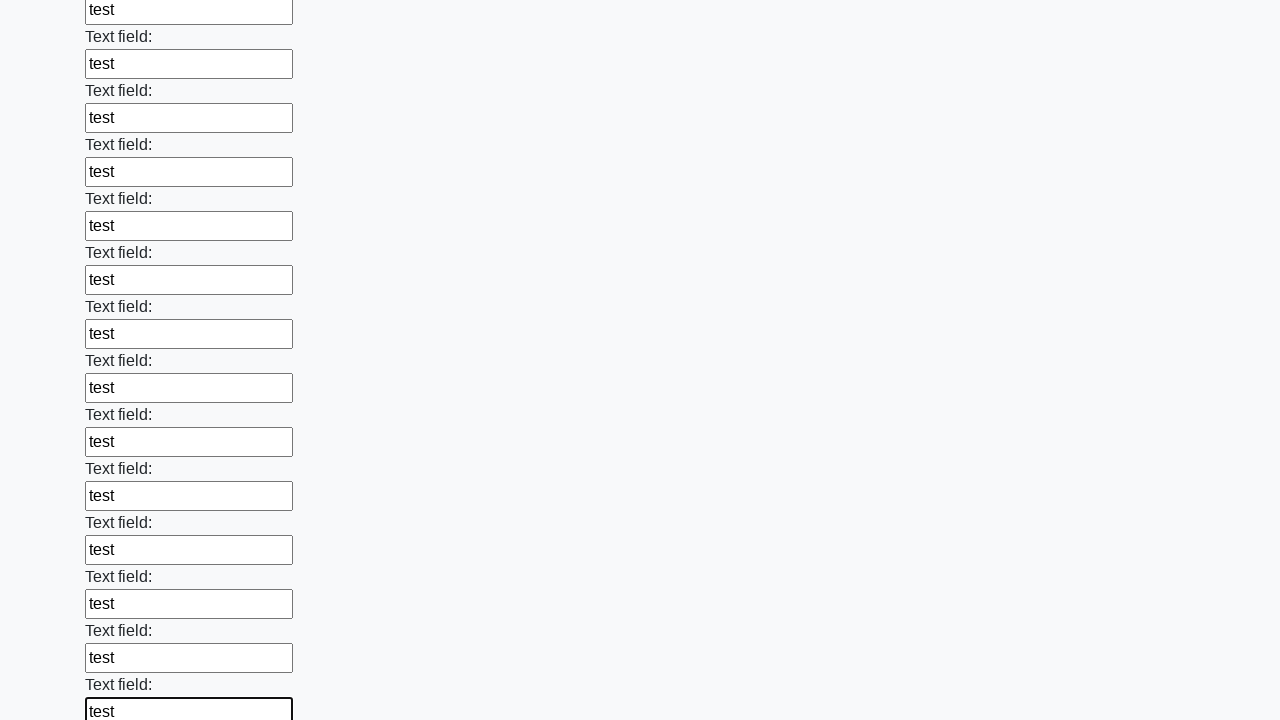

Filled a text input field with 'test'
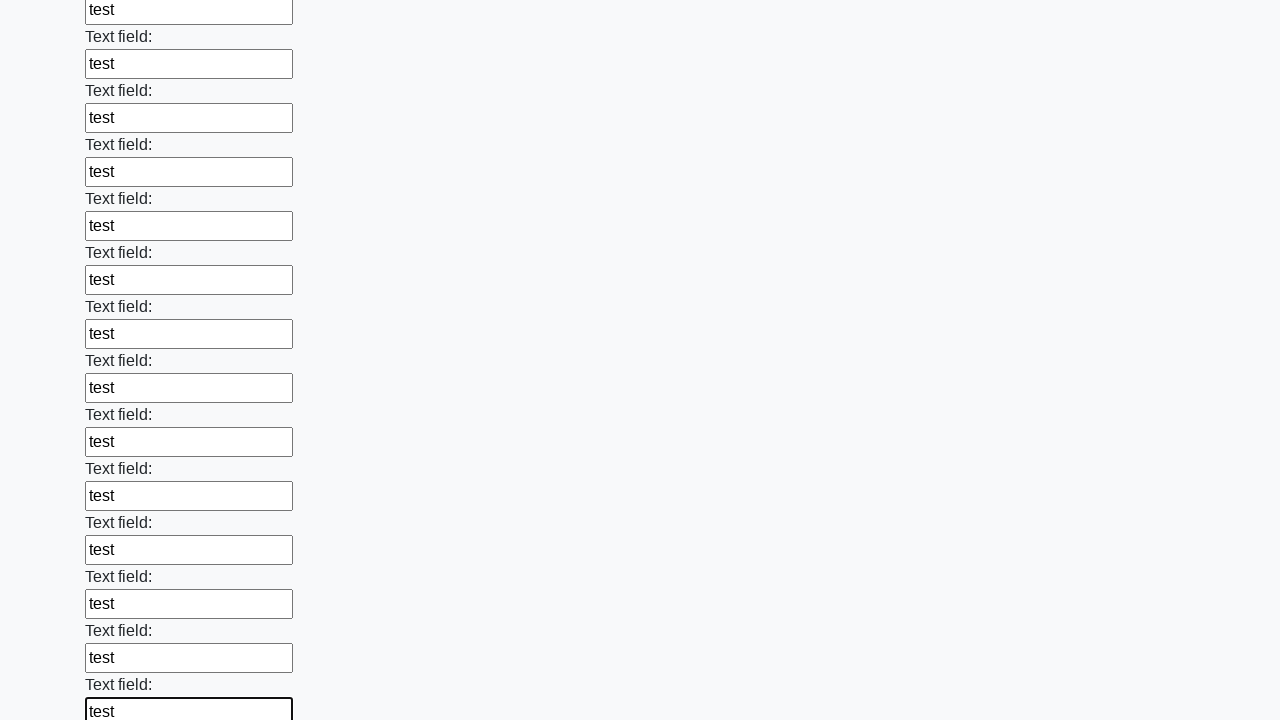

Filled a text input field with 'test'
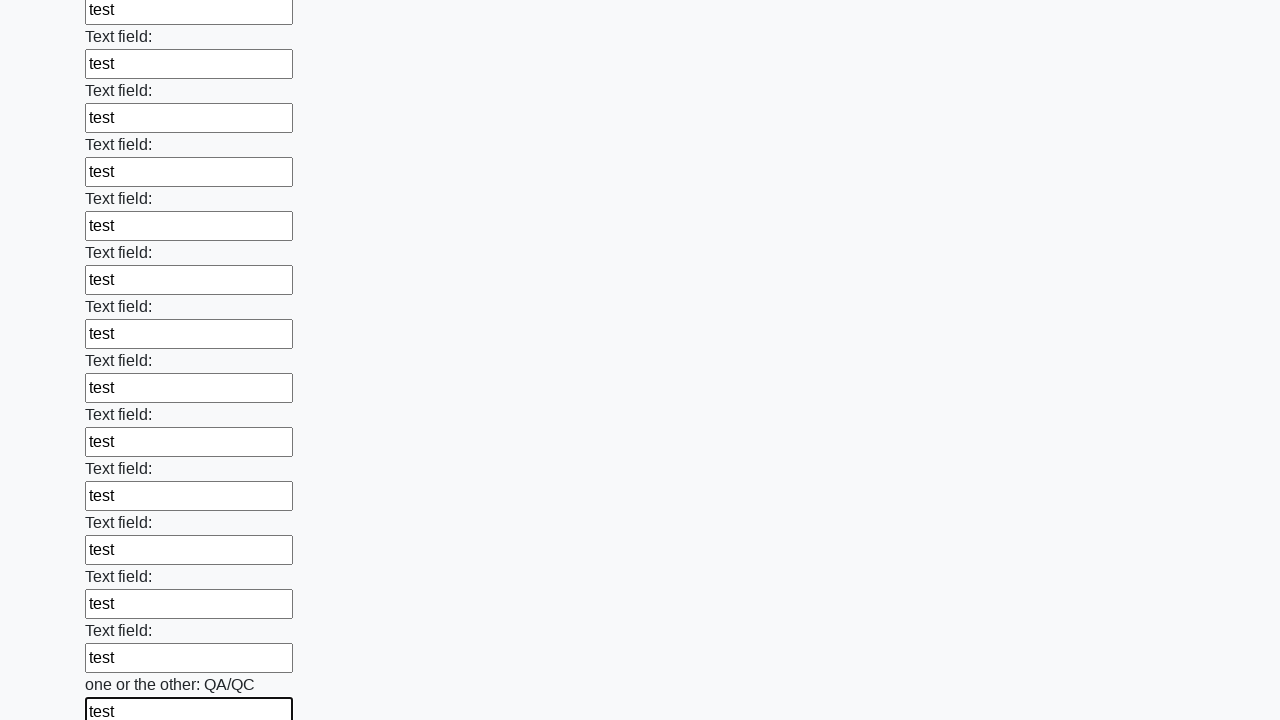

Filled a text input field with 'test'
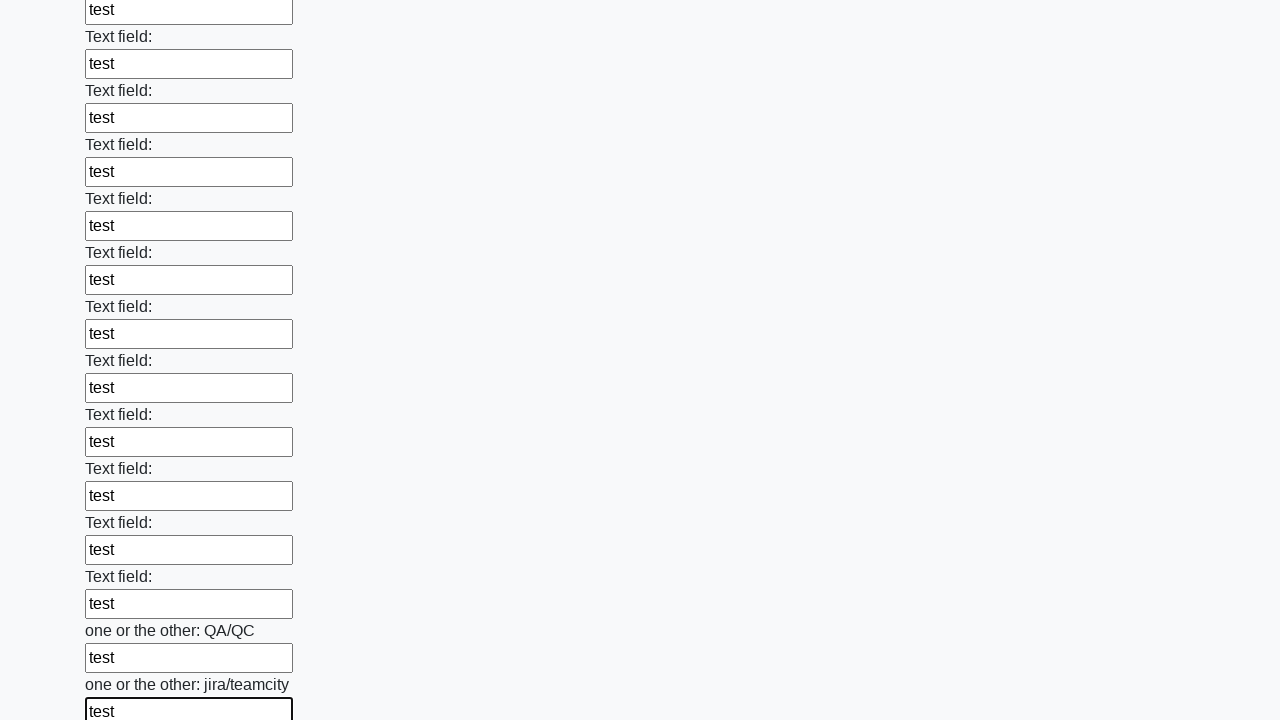

Filled a text input field with 'test'
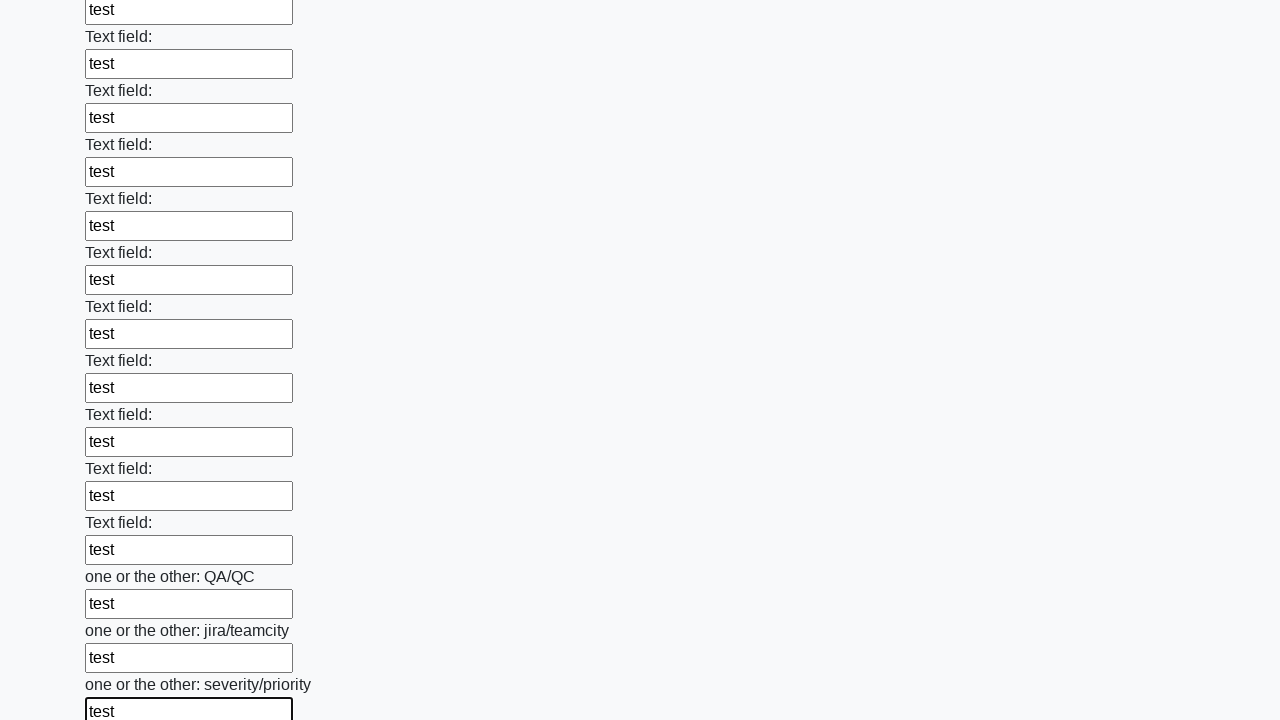

Filled a text input field with 'test'
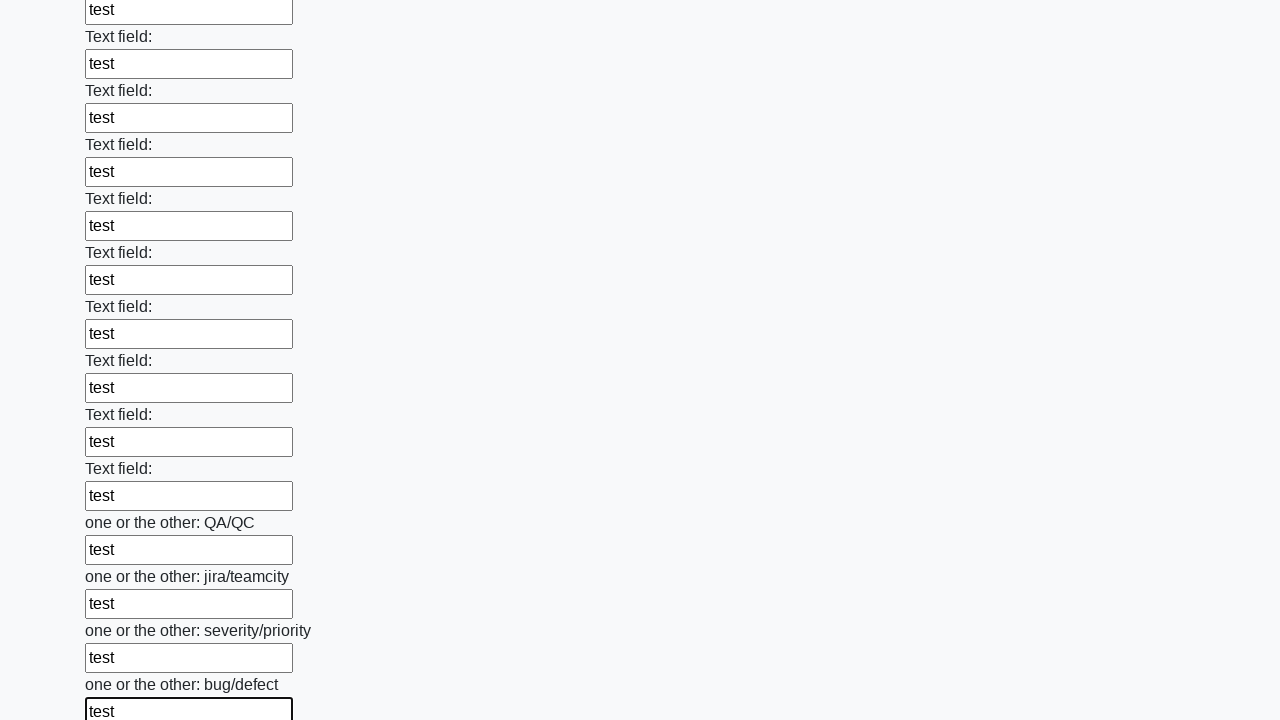

Filled a text input field with 'test'
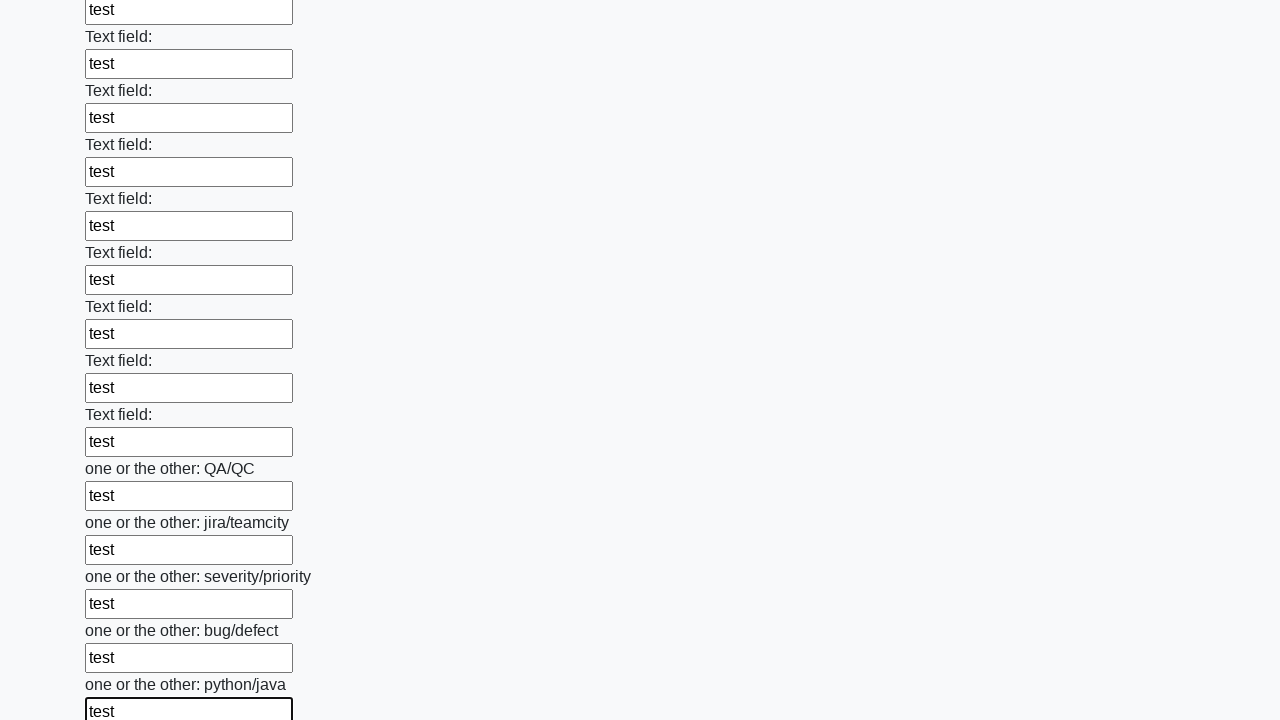

Filled a text input field with 'test'
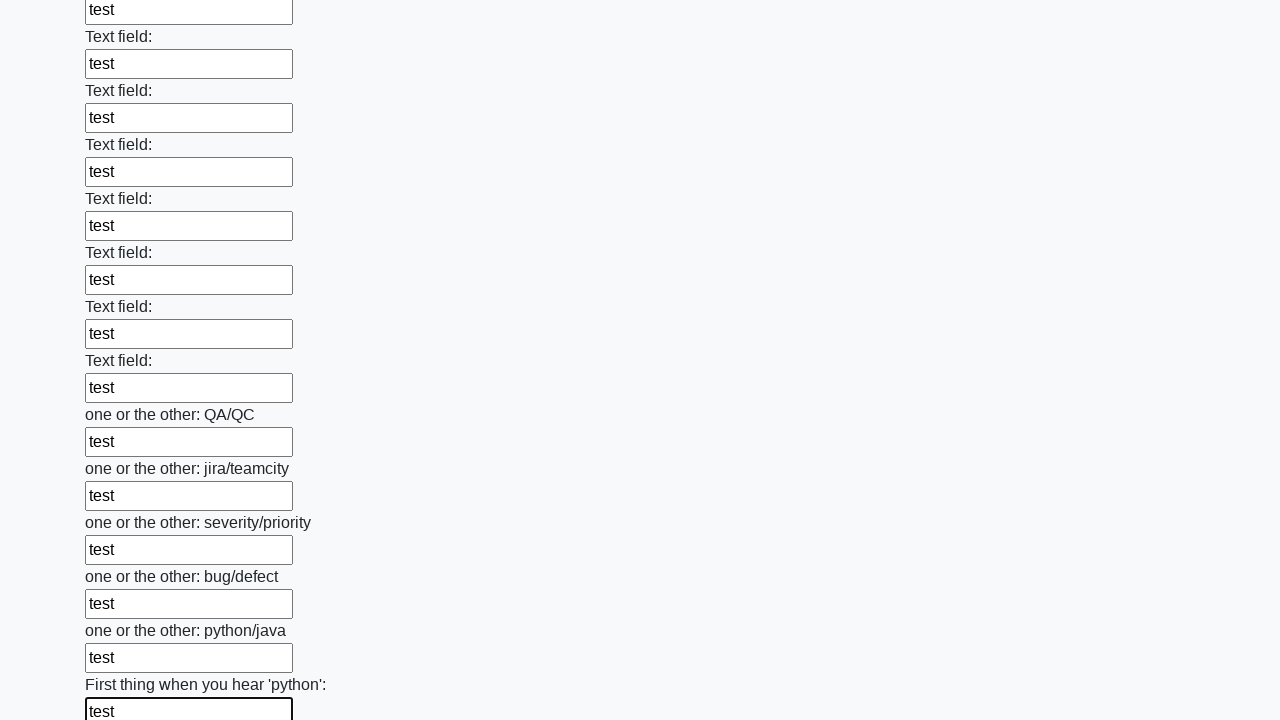

Filled a text input field with 'test'
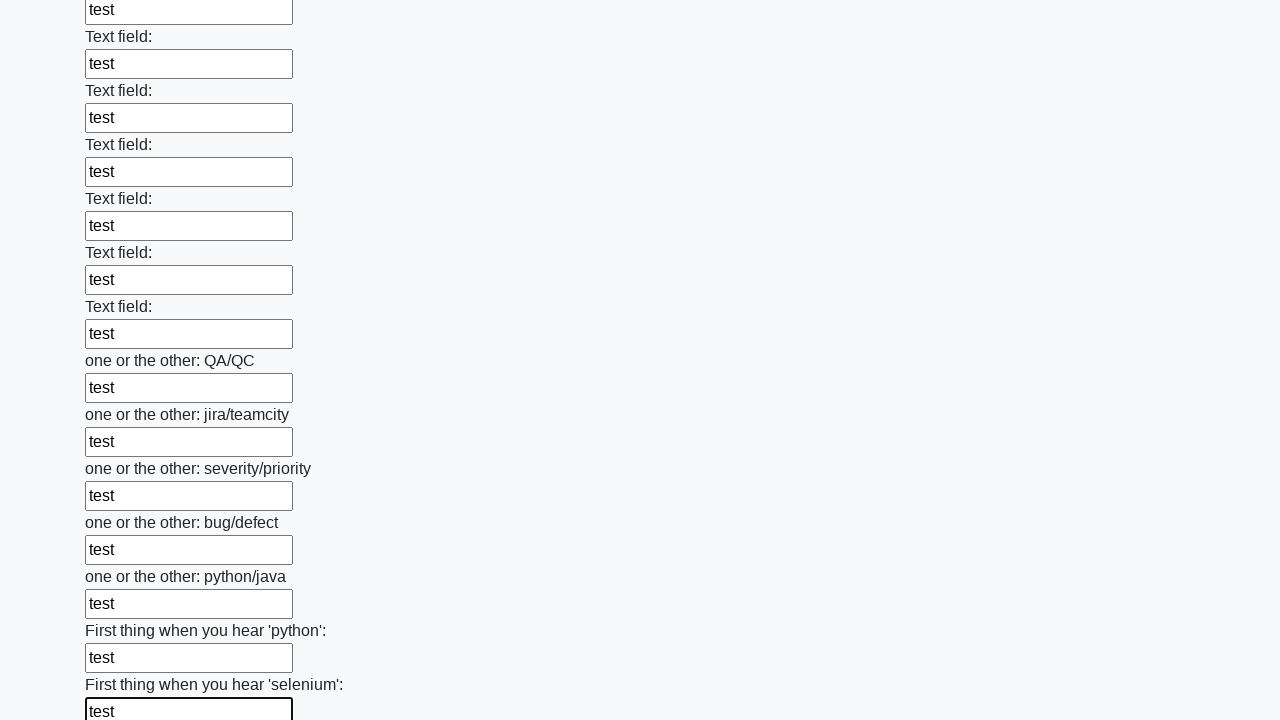

Filled a text input field with 'test'
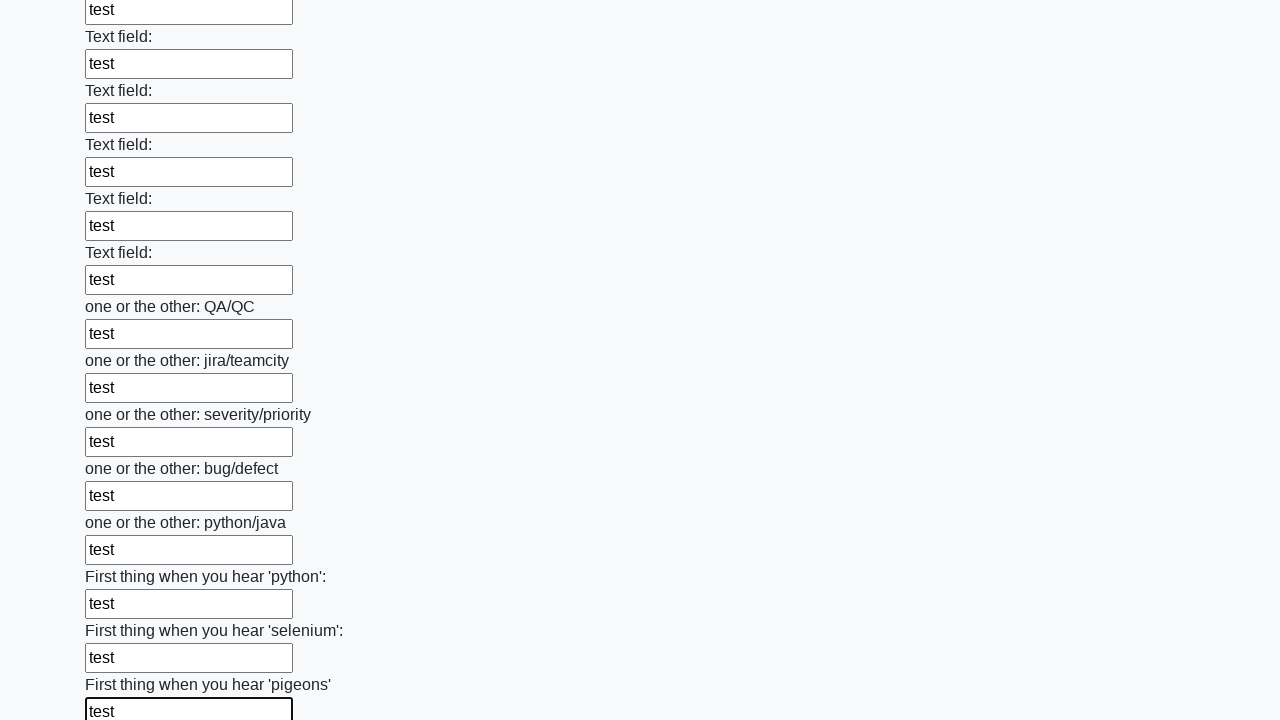

Filled a text input field with 'test'
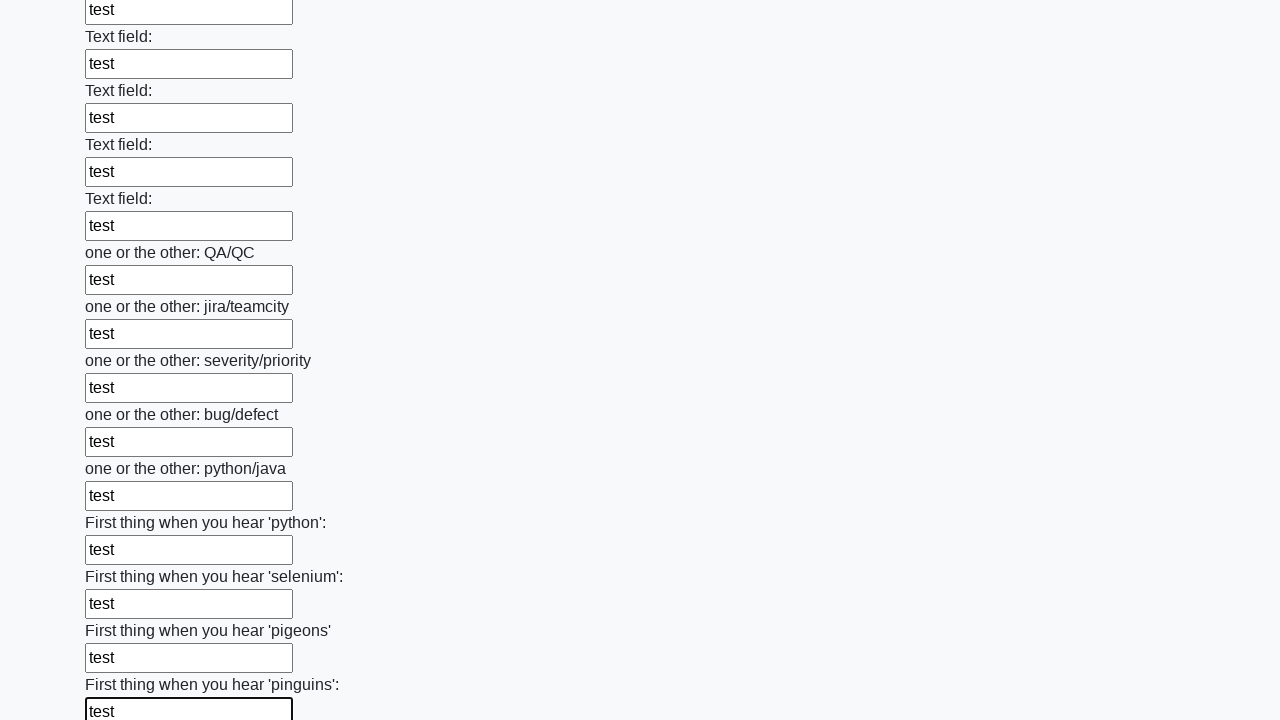

Filled a text input field with 'test'
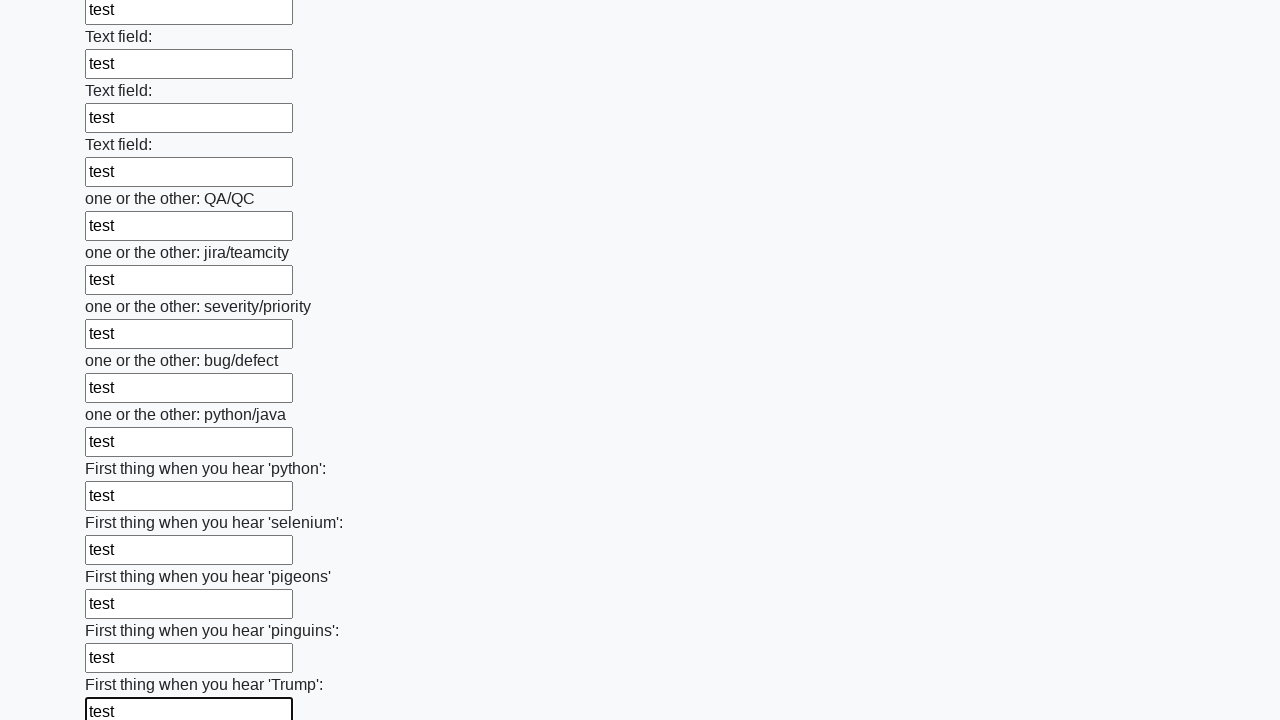

Filled a text input field with 'test'
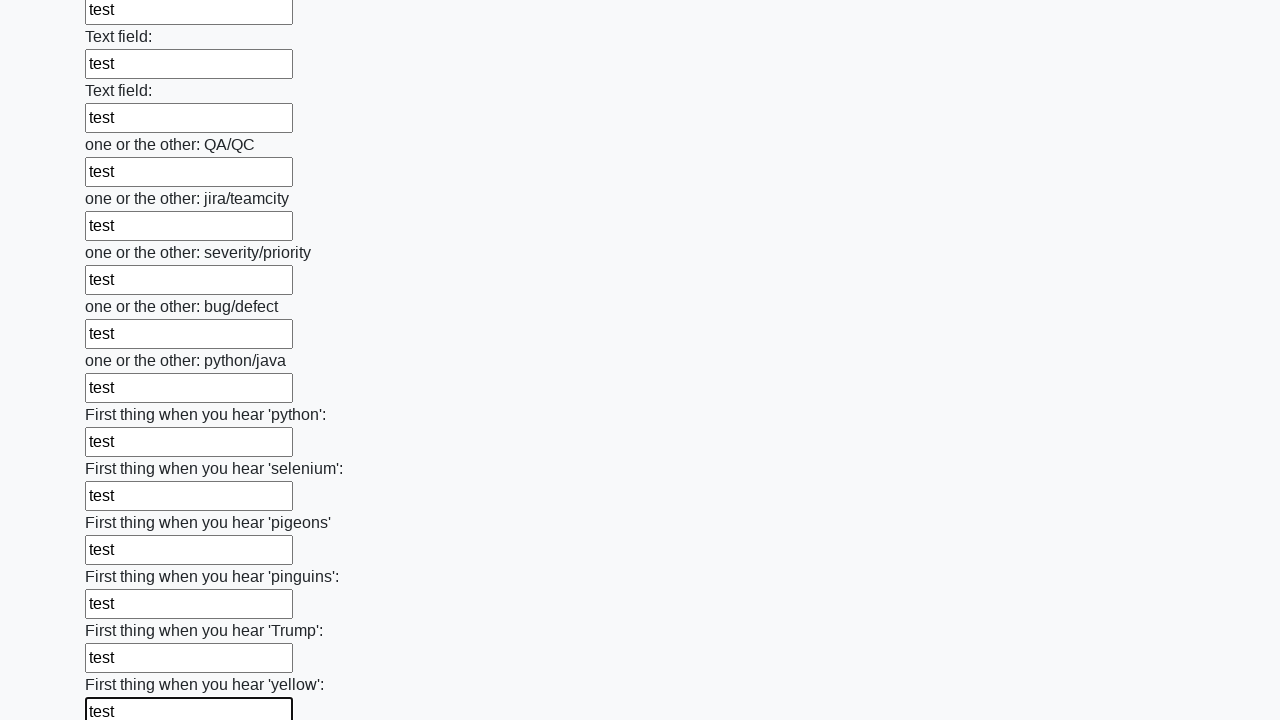

Filled a text input field with 'test'
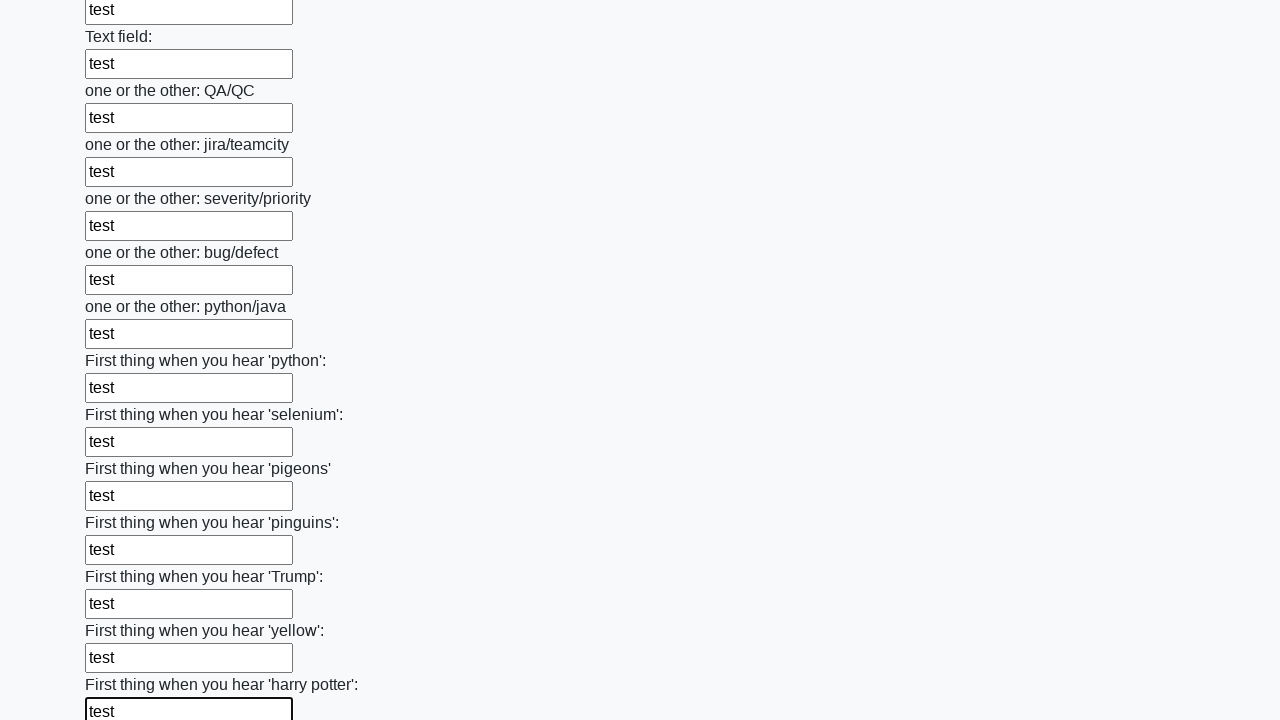

Filled a text input field with 'test'
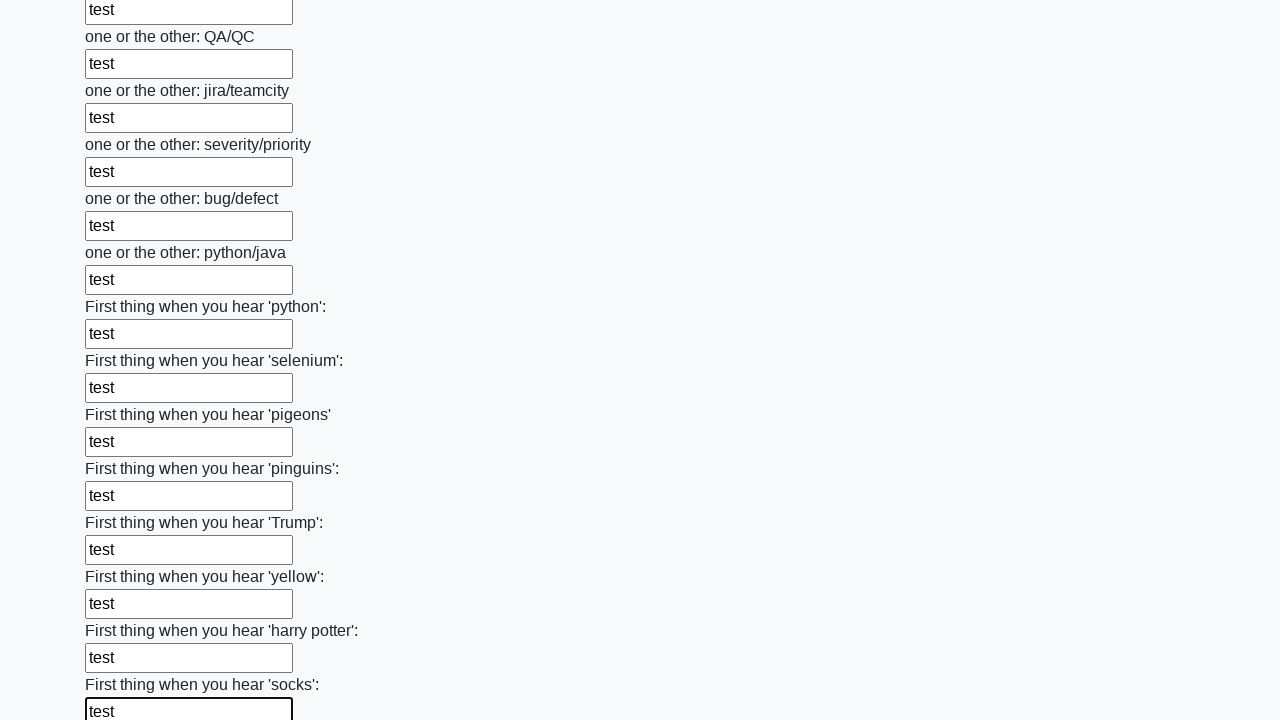

Clicked the submit button to submit the form at (123, 611) on button.btn
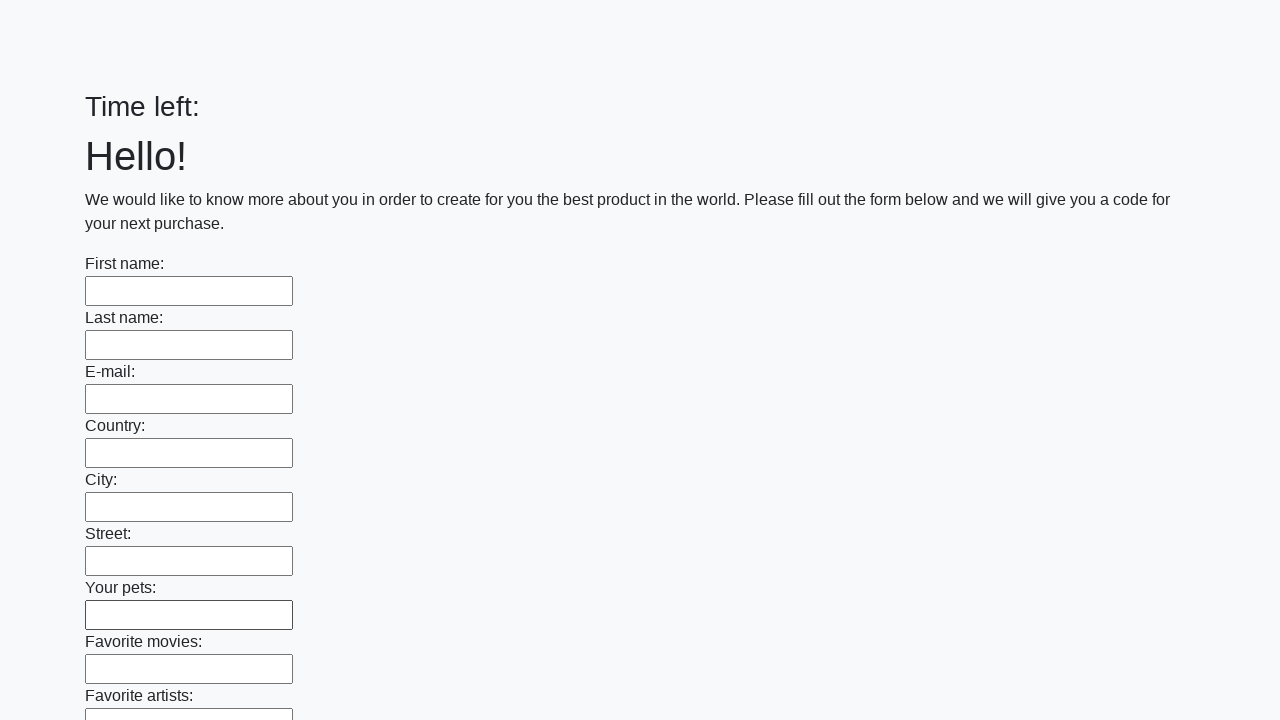

Waited for form submission to complete
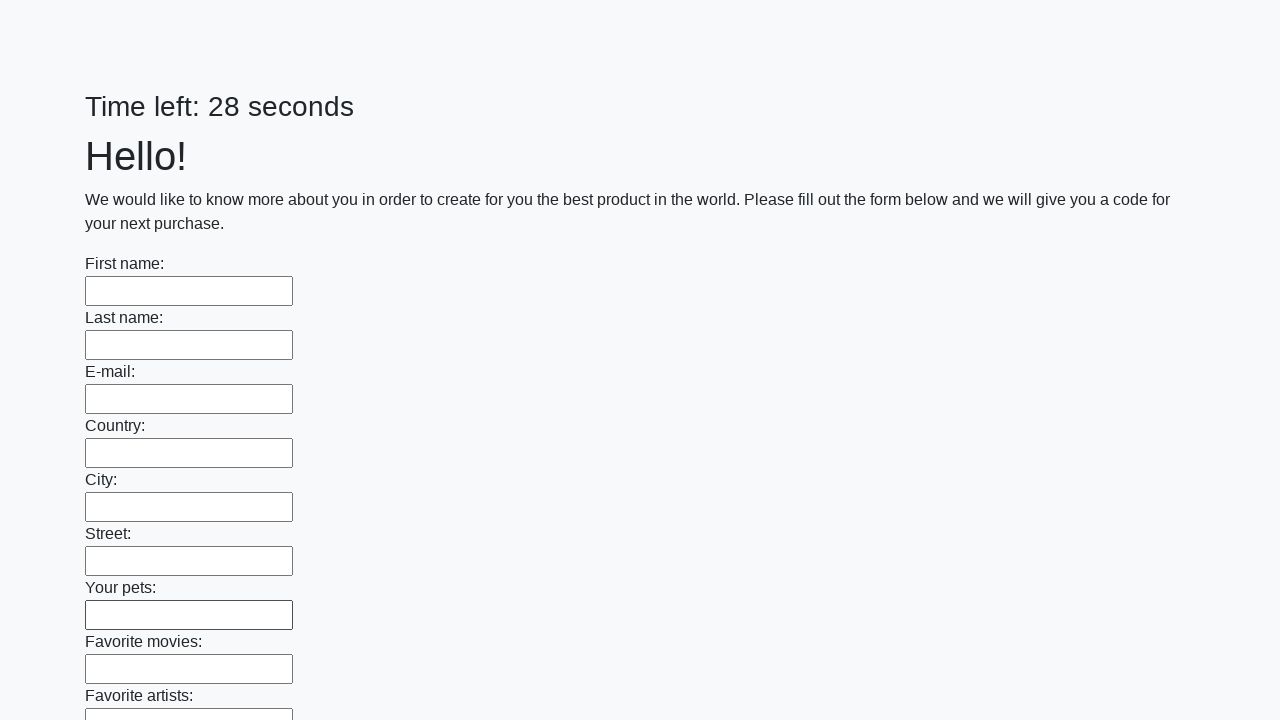

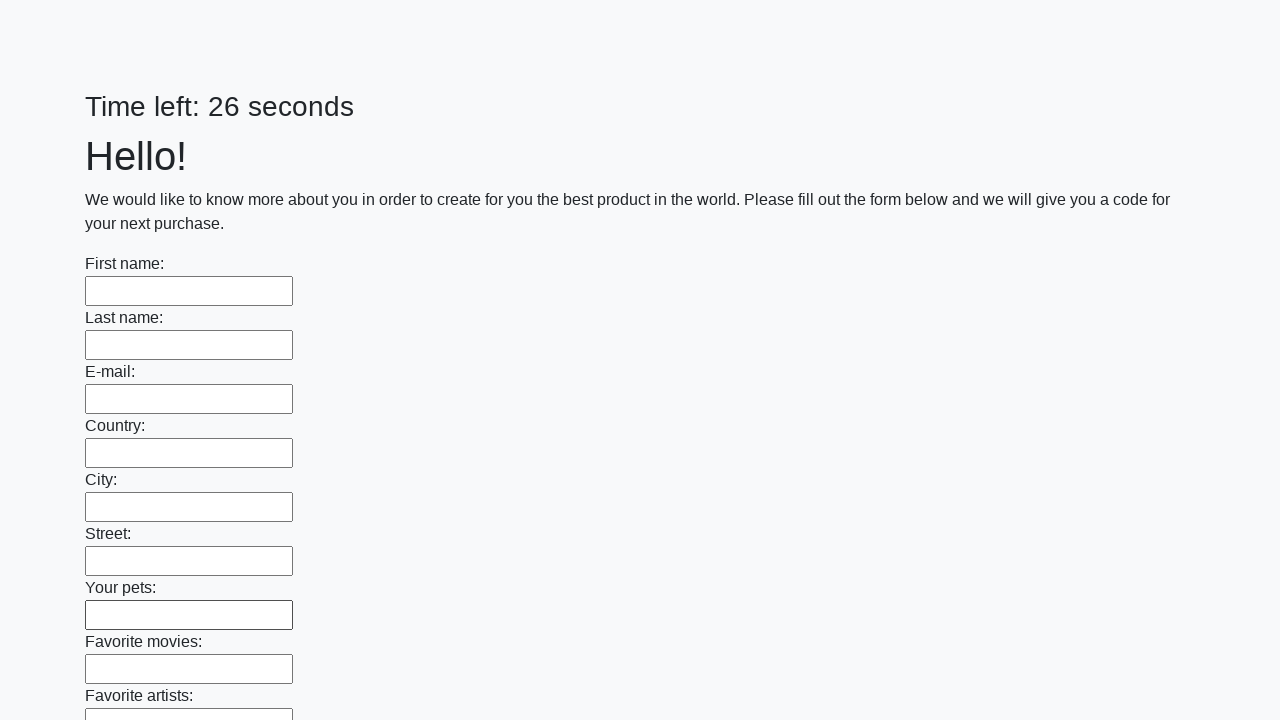